Tests a basic calculator application by performing multiple mathematical operations (addition, subtraction, multiplication, division, and concatenation) with random numbers and verifying the results

Starting URL: https://testsheepnz.github.io/BasicCalculator.html

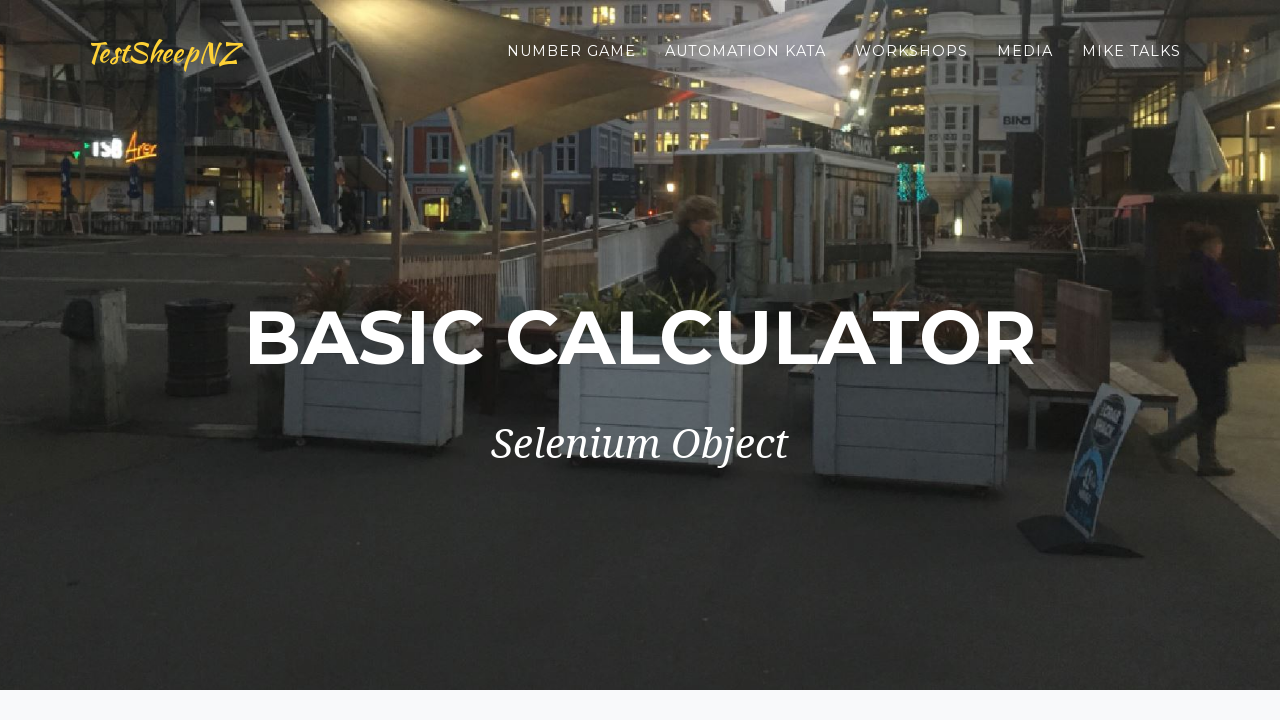

Scrolled to bottom of page
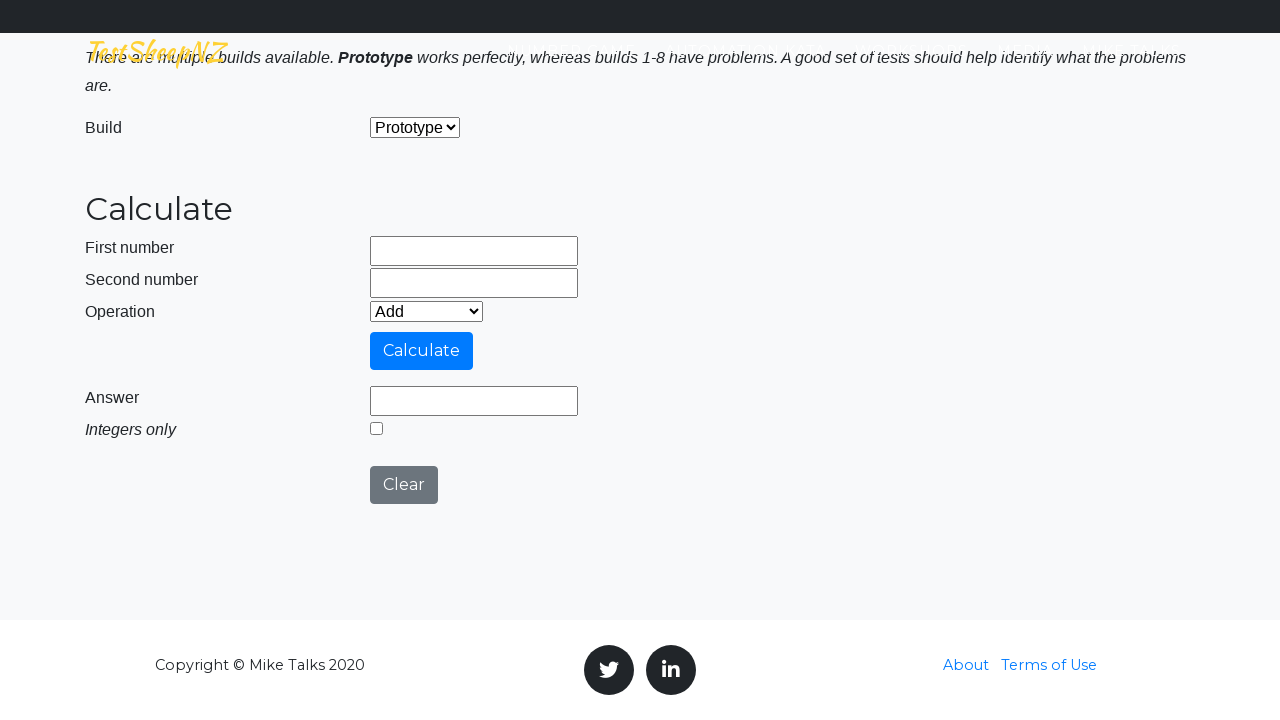

Located number1 input field
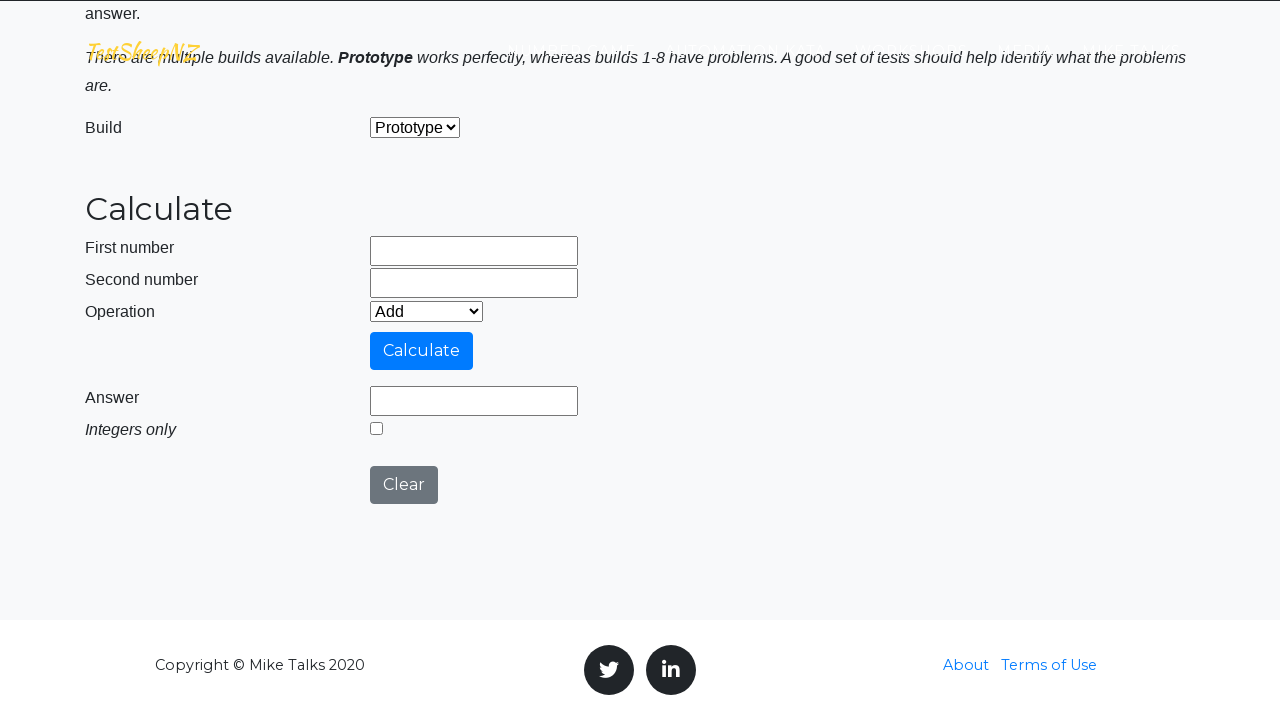

Located number2 input field
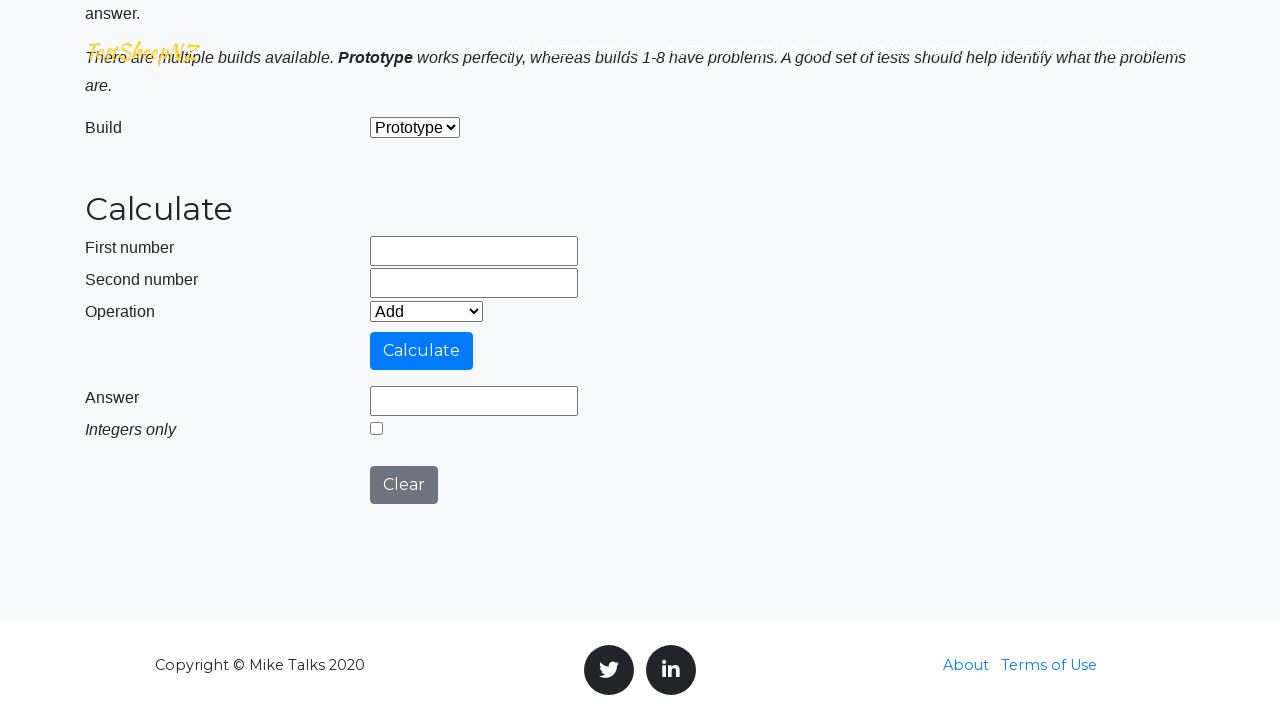

Located answer field
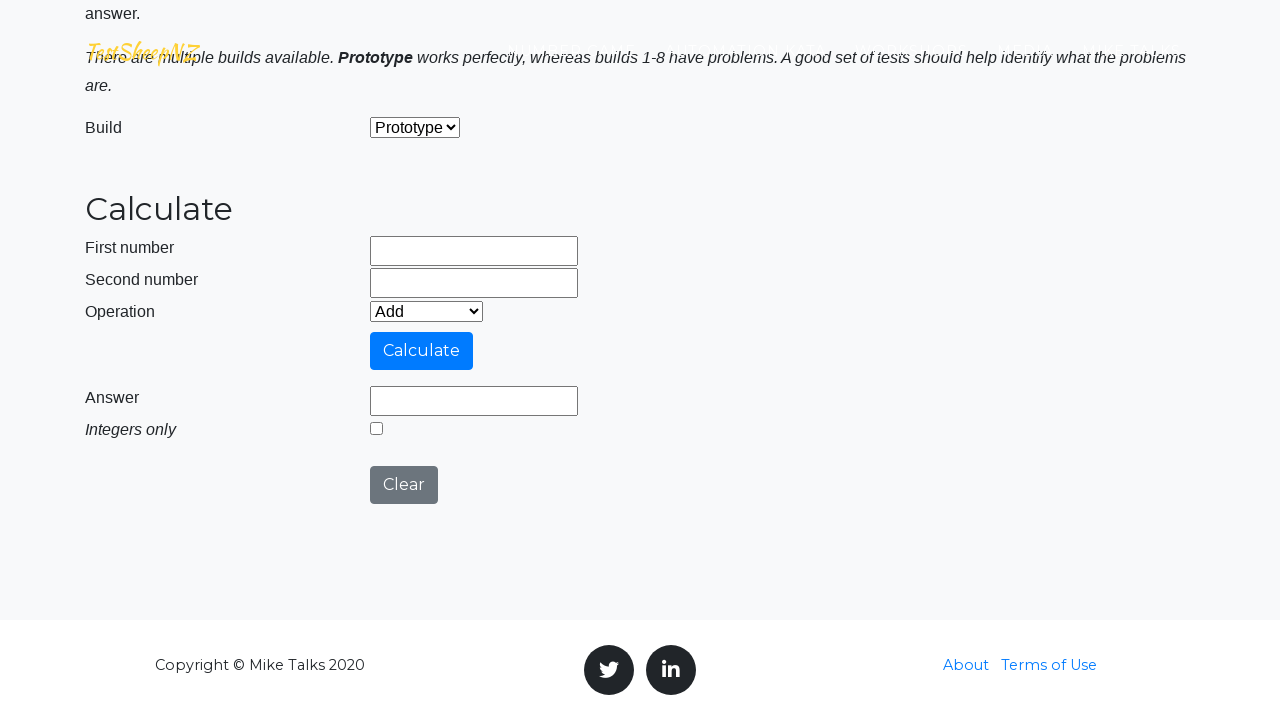

Located operation dropdown
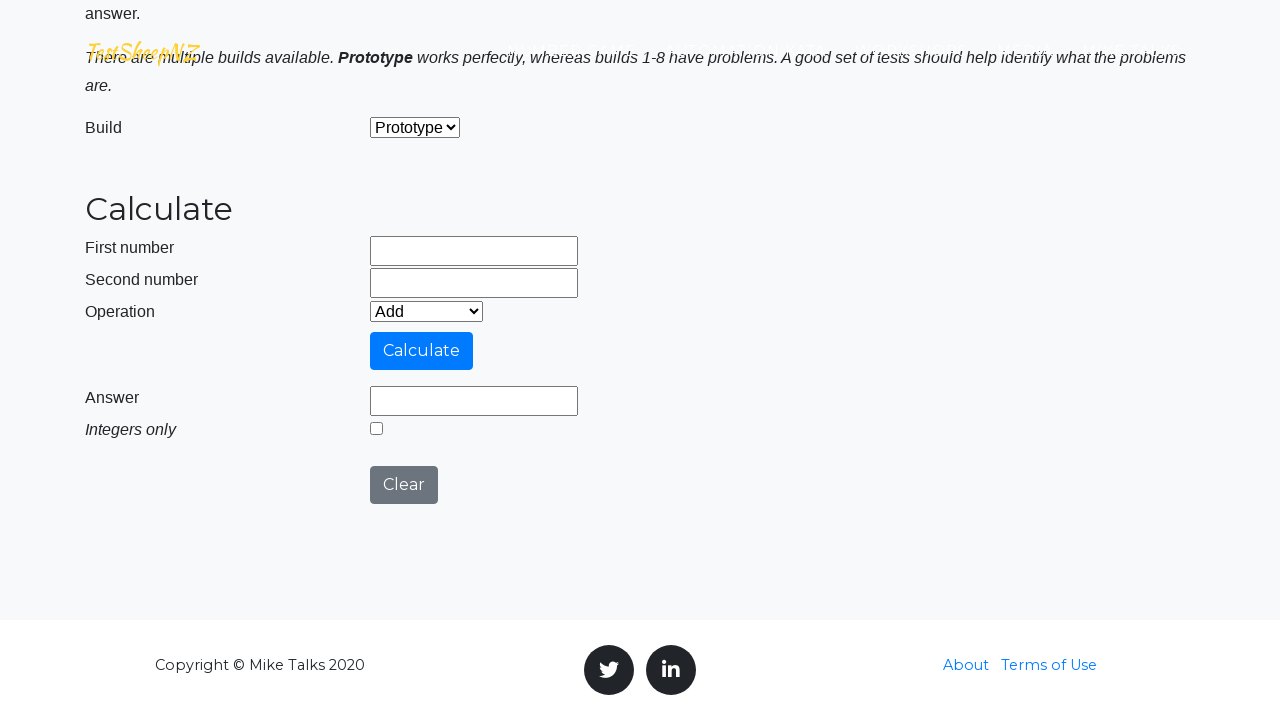

Located calculate button
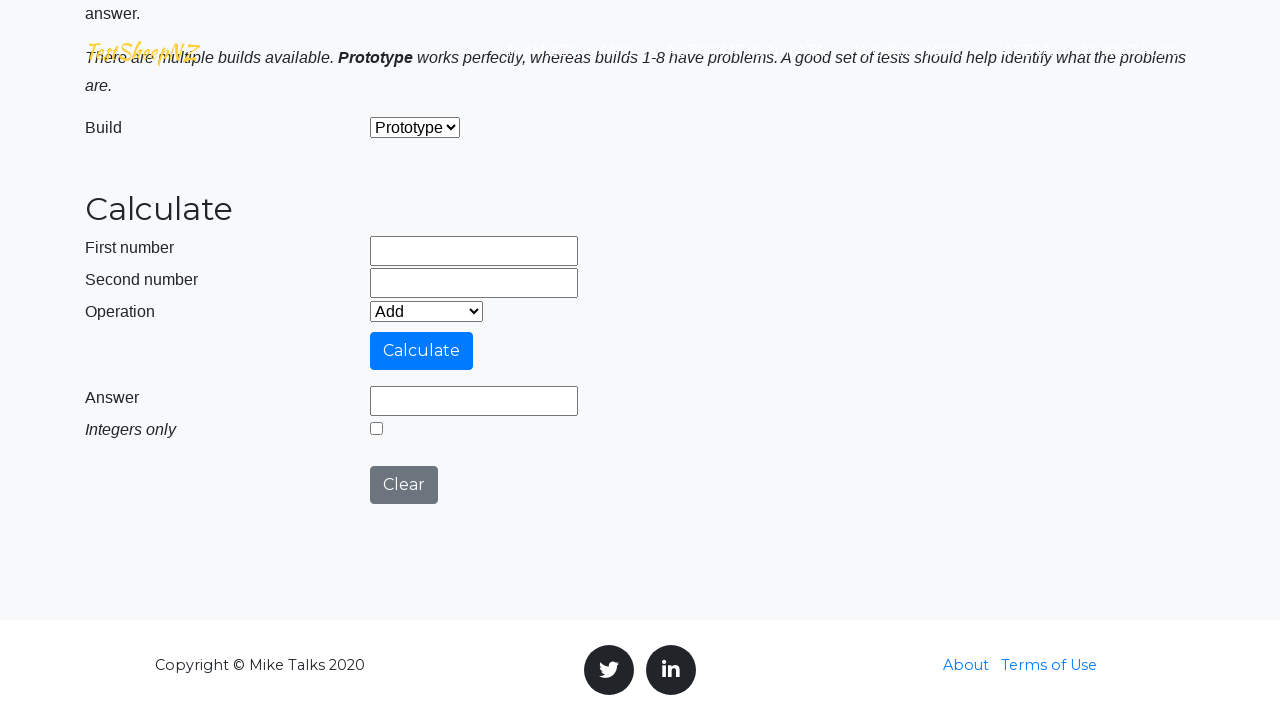

Cleared number1 input (iteration 1) on input[name='number1']
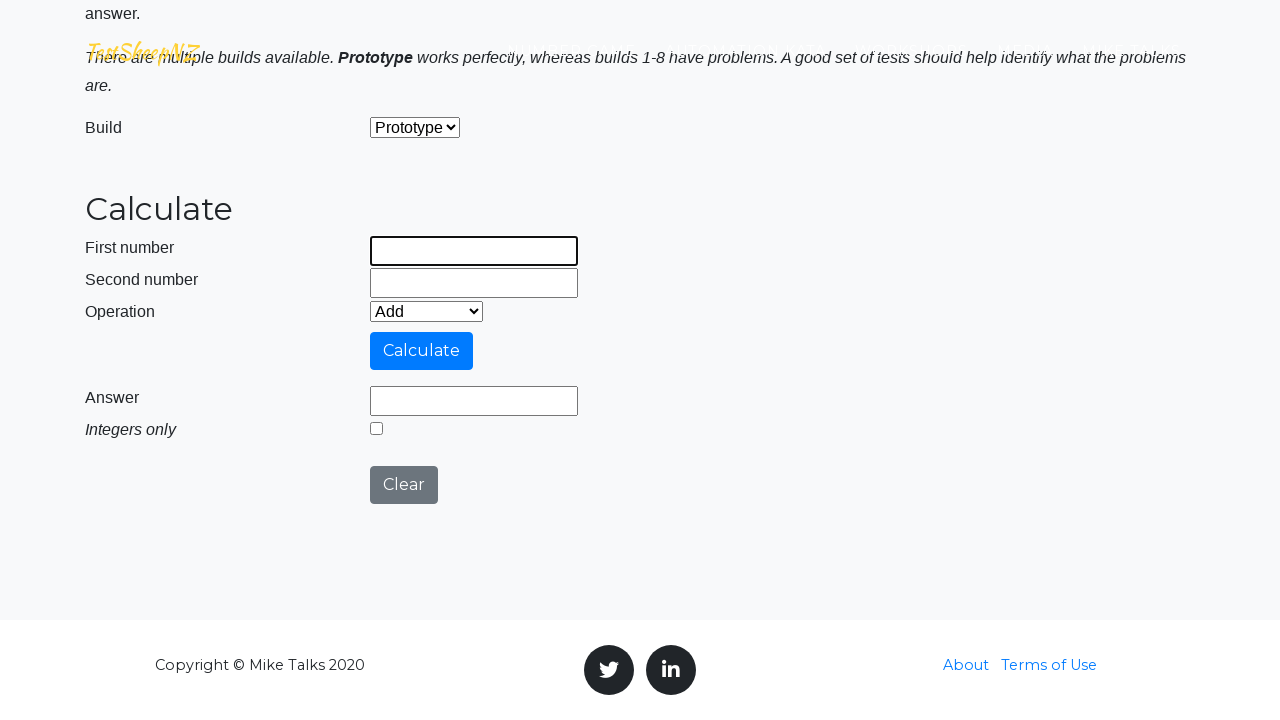

Cleared number2 input (iteration 1) on input[name='number2']
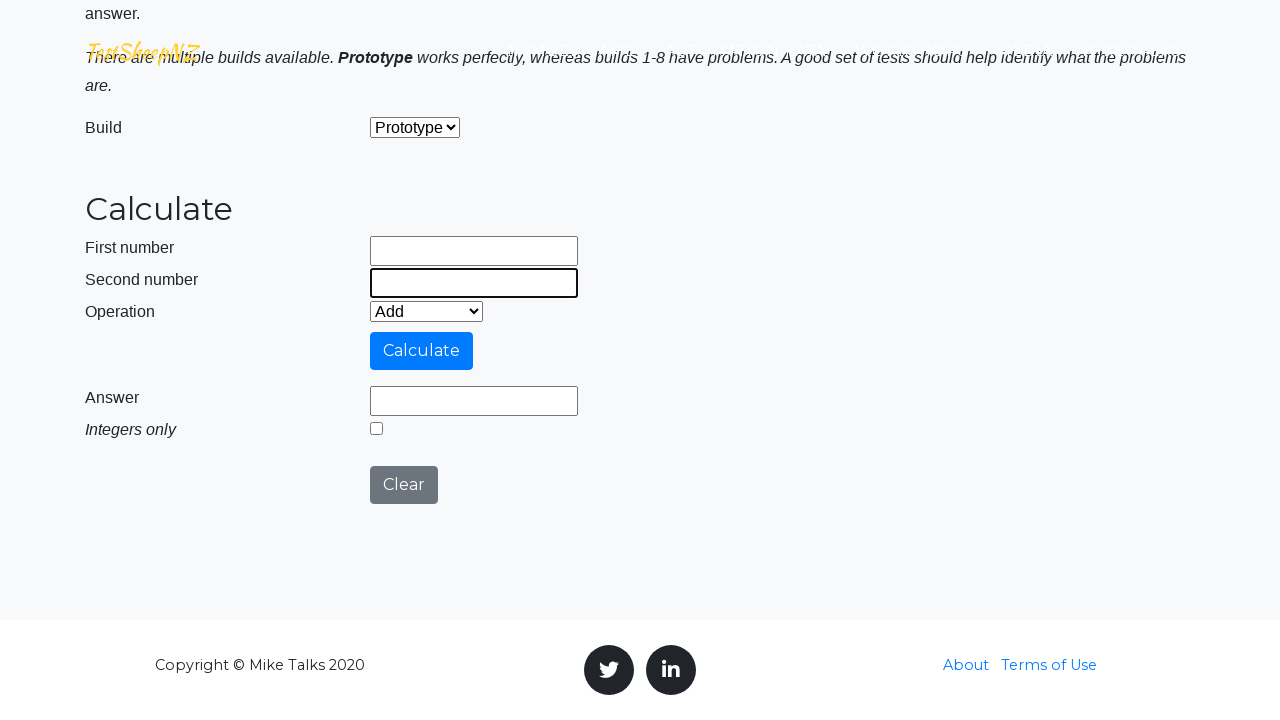

Filled number1 input with 42 (iteration 1) on input[name='number1']
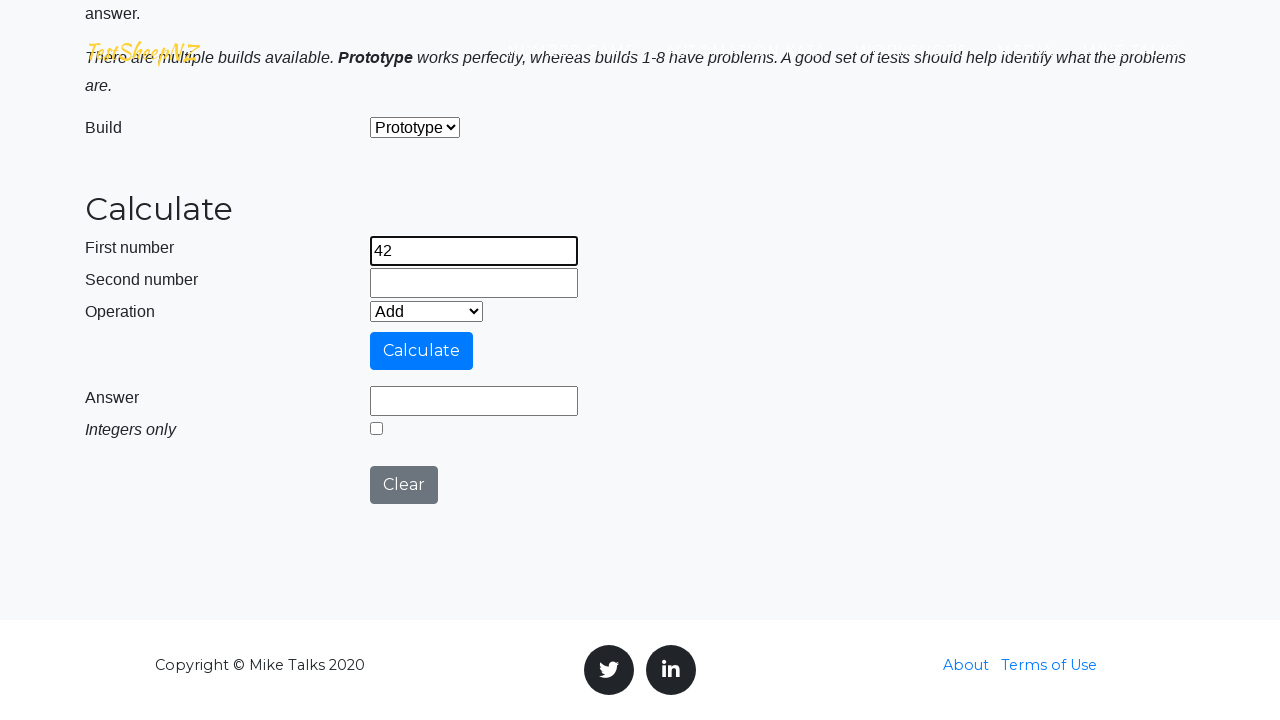

Filled number2 input with 17 (iteration 1) on input[name='number2']
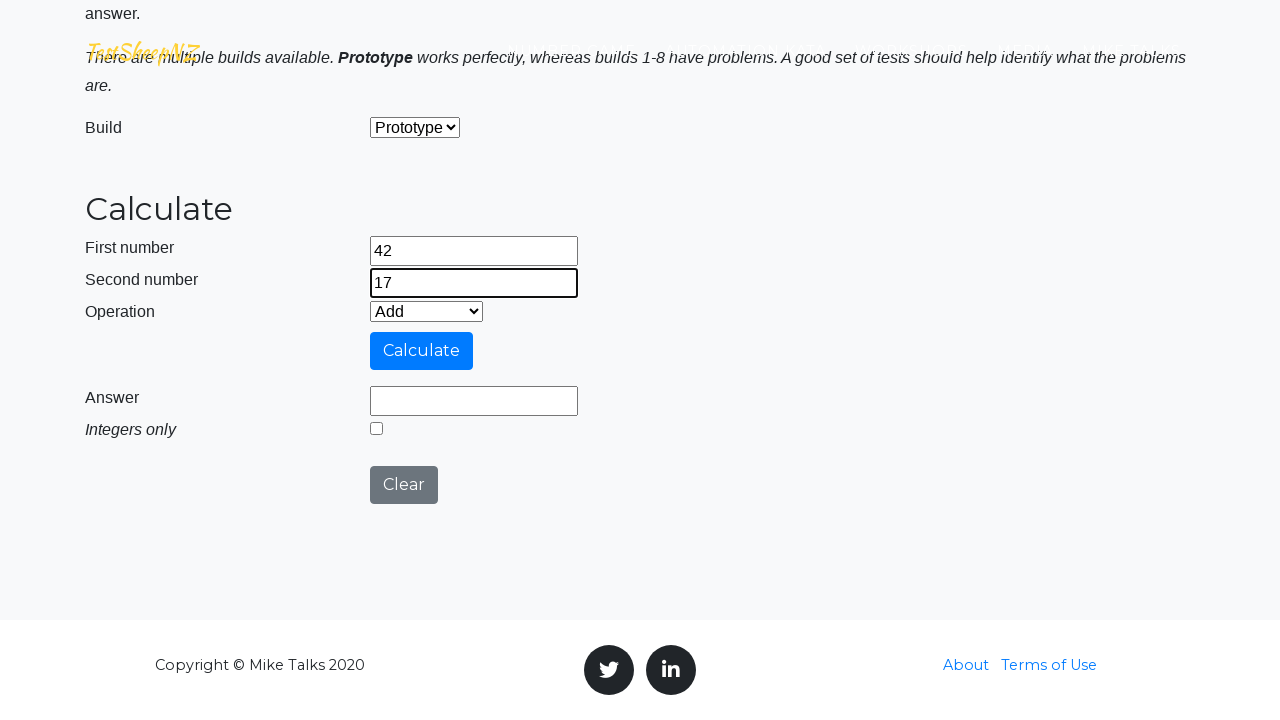

Selected Addition operation (iteration 1, operation 1) on #selectOperationDropdown
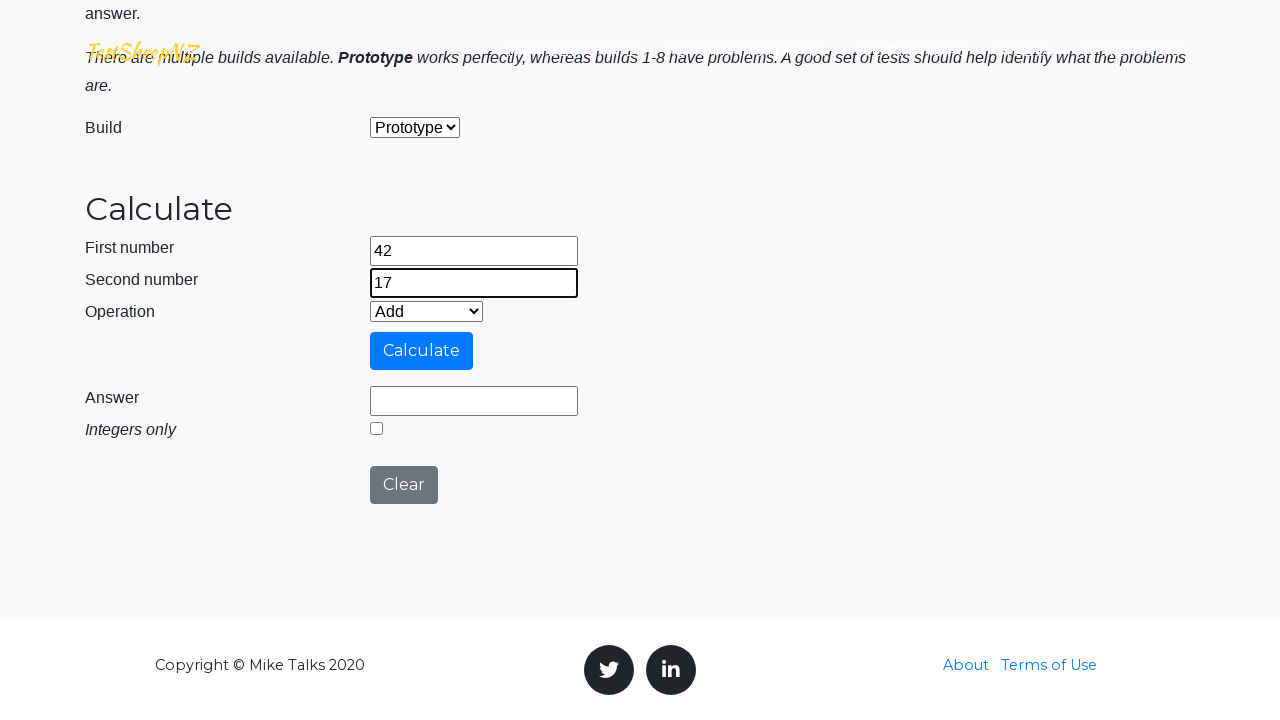

Clicked calculate button at (422, 351) on #calculateButton
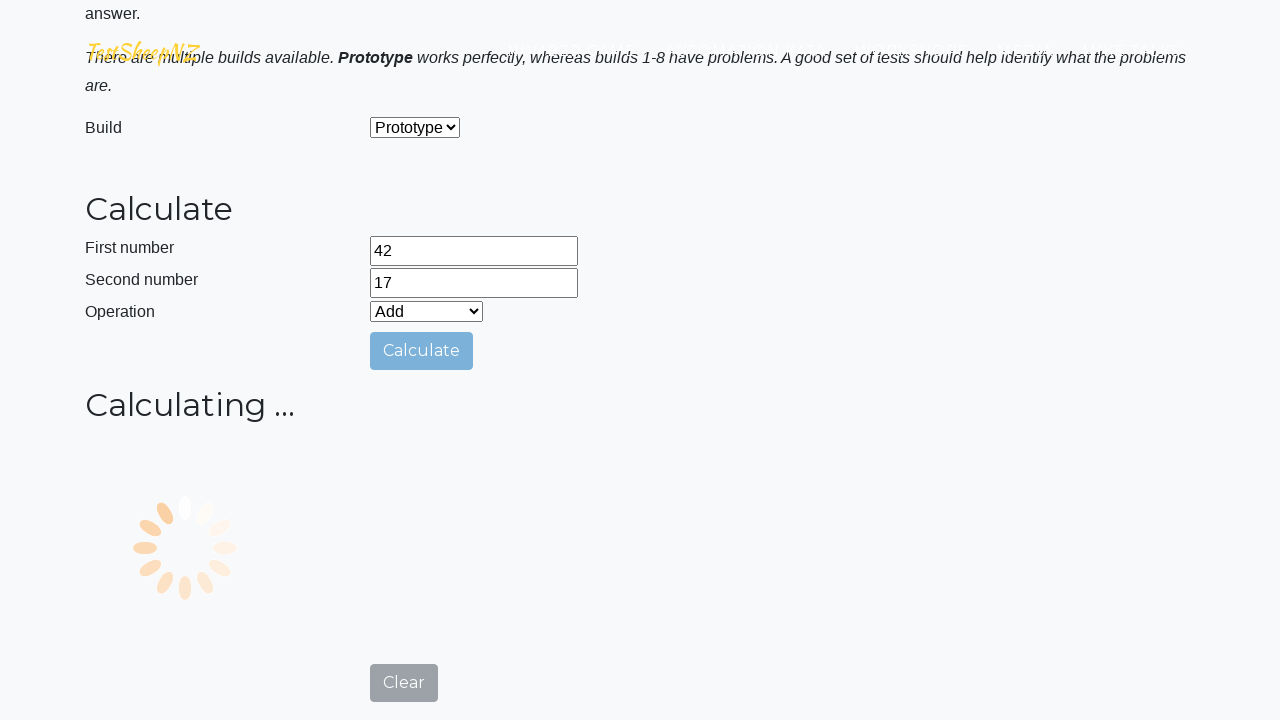

Answer field became visible
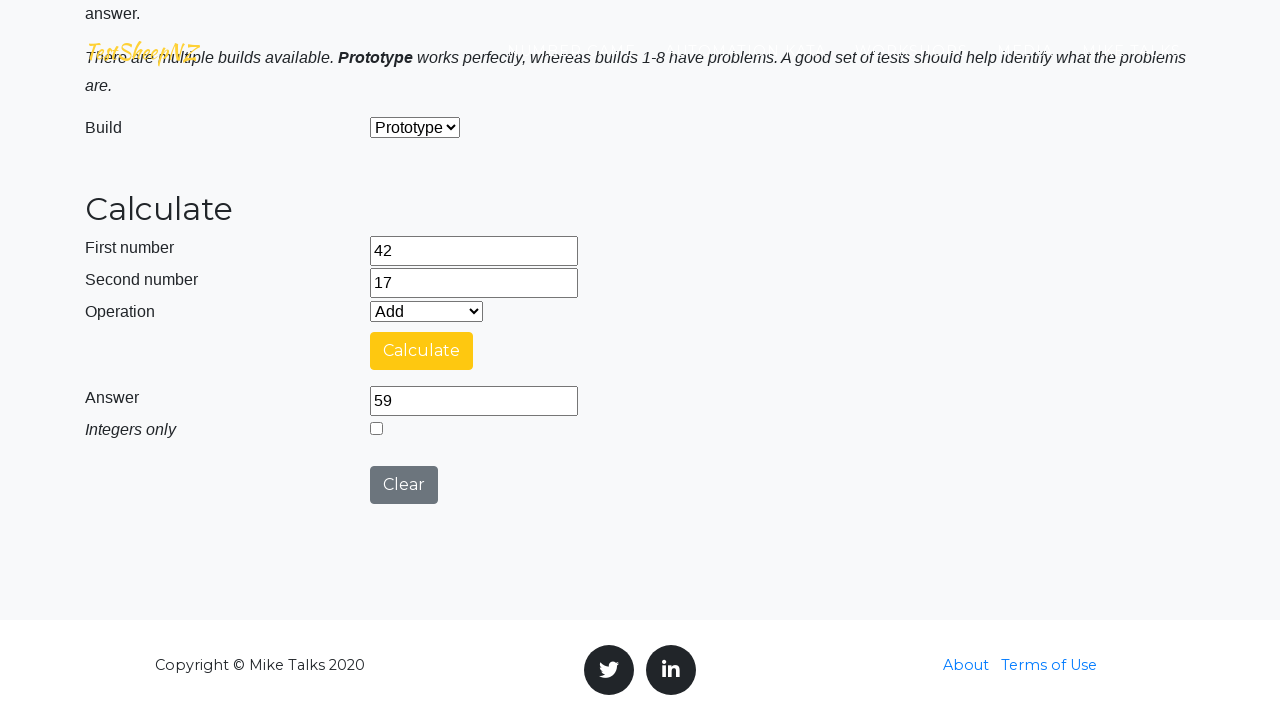

Retrieved answer value: 59
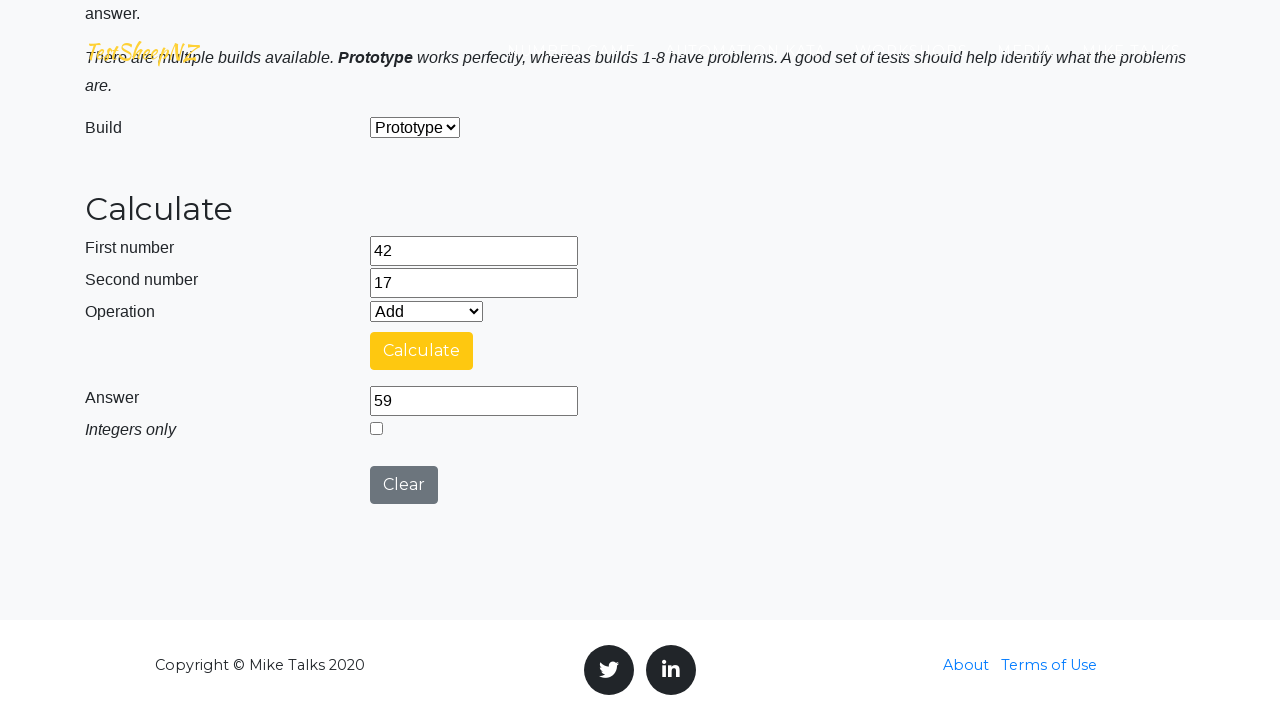

Verified addition result: 42 + 17 = 59
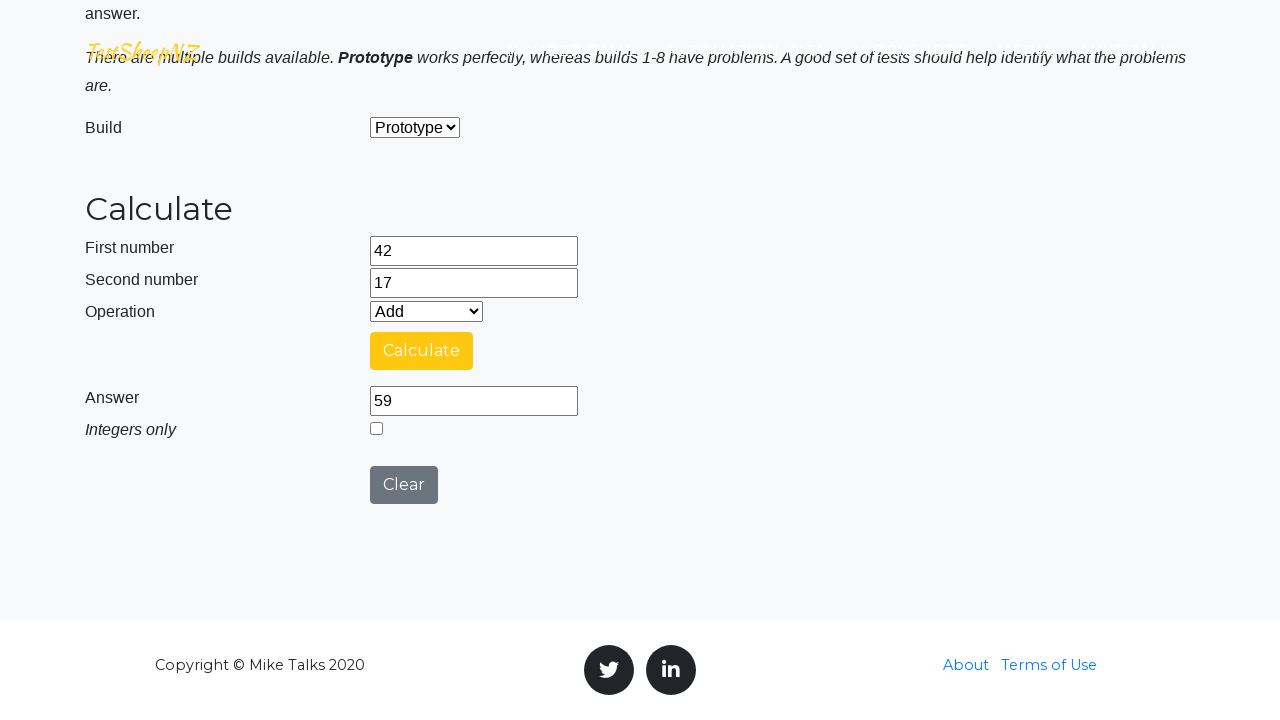

Selected Subtraction operation (iteration 1, operation 2) on #selectOperationDropdown
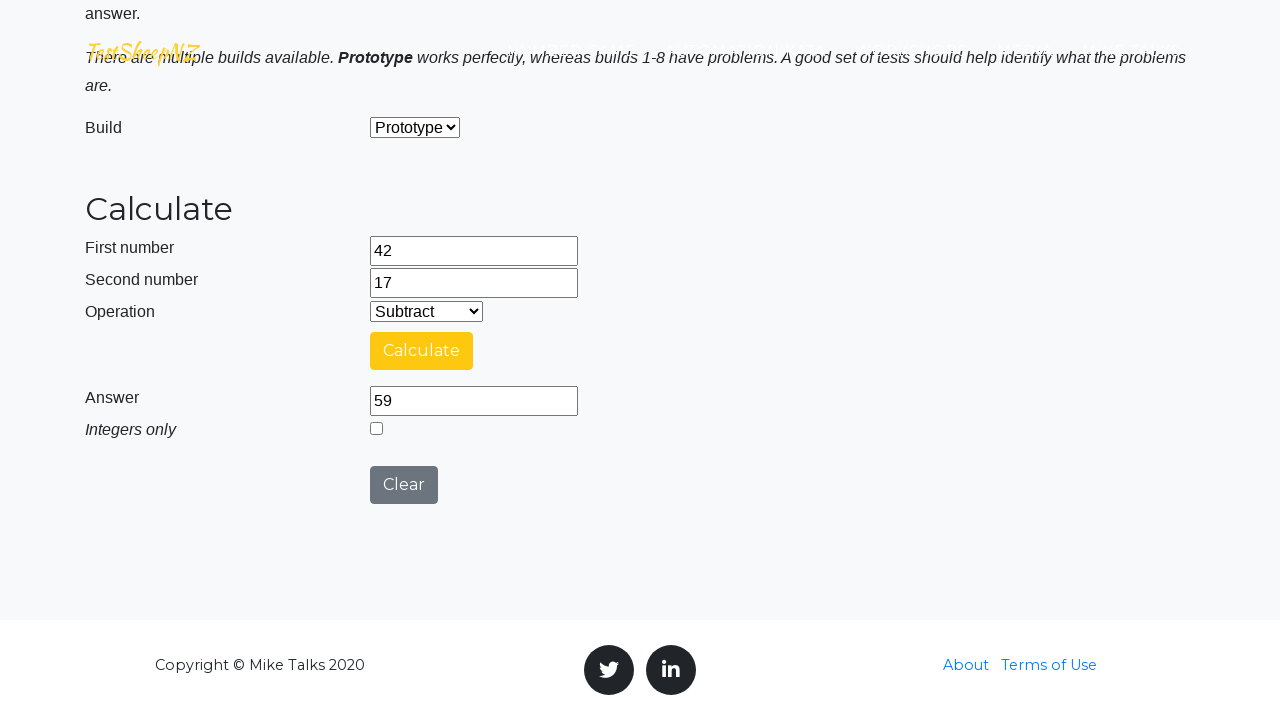

Clicked calculate button at (422, 351) on #calculateButton
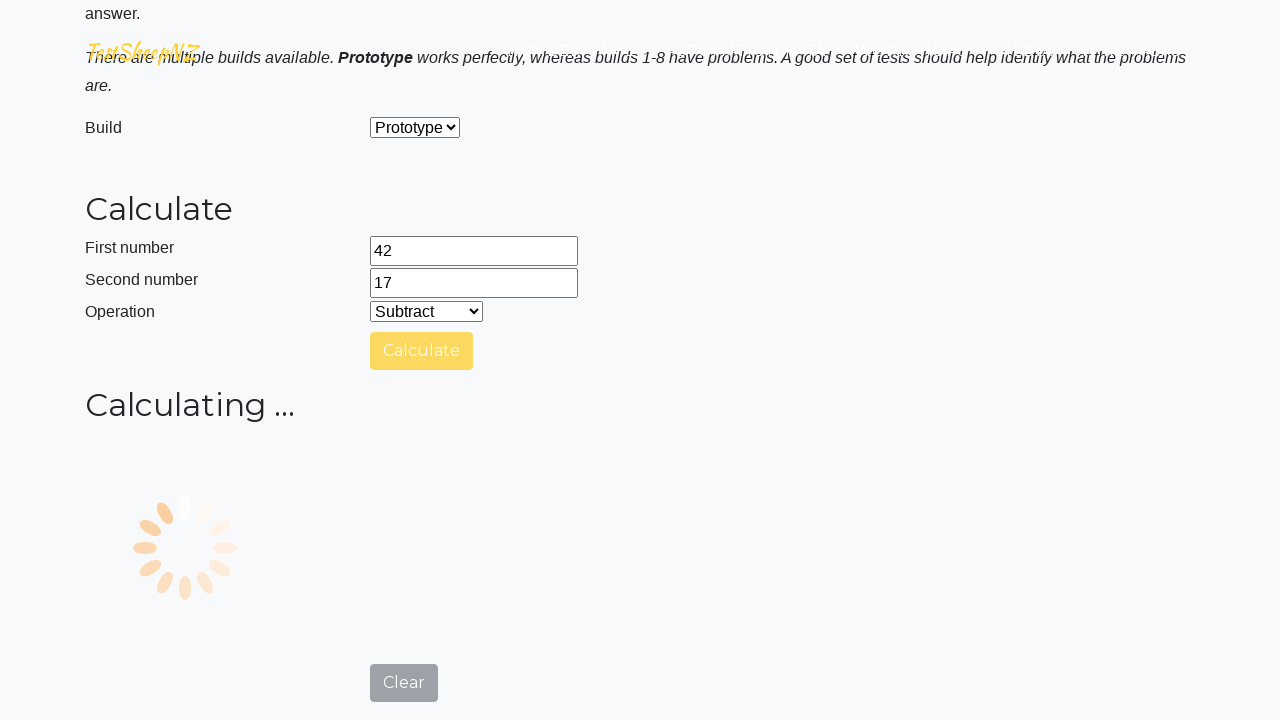

Answer field became visible
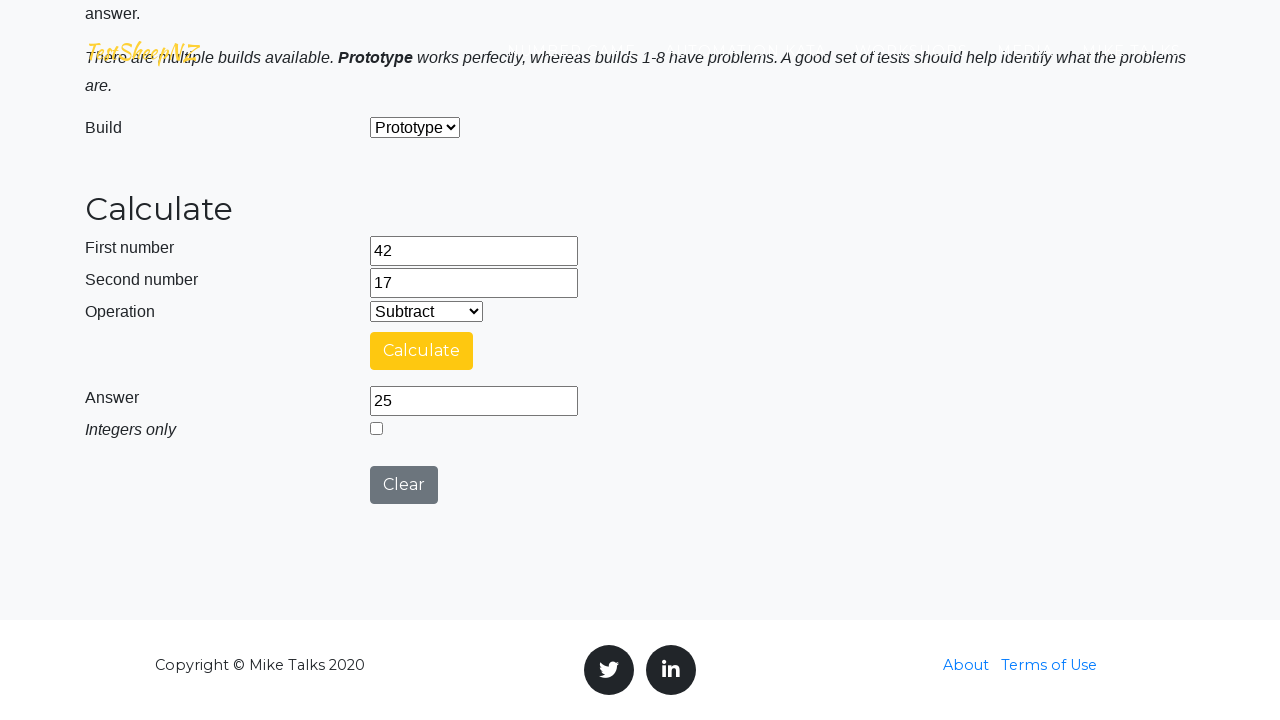

Retrieved answer value: 25
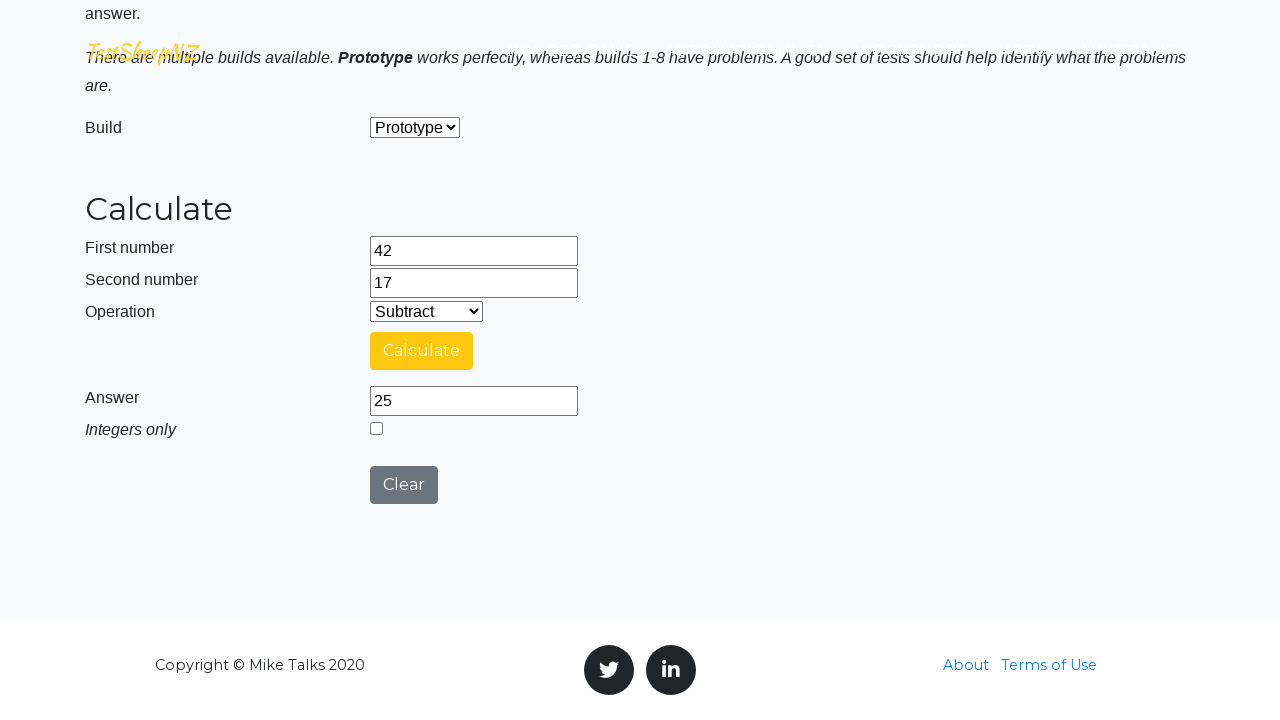

Verified subtraction result: 42 - 17 = 25
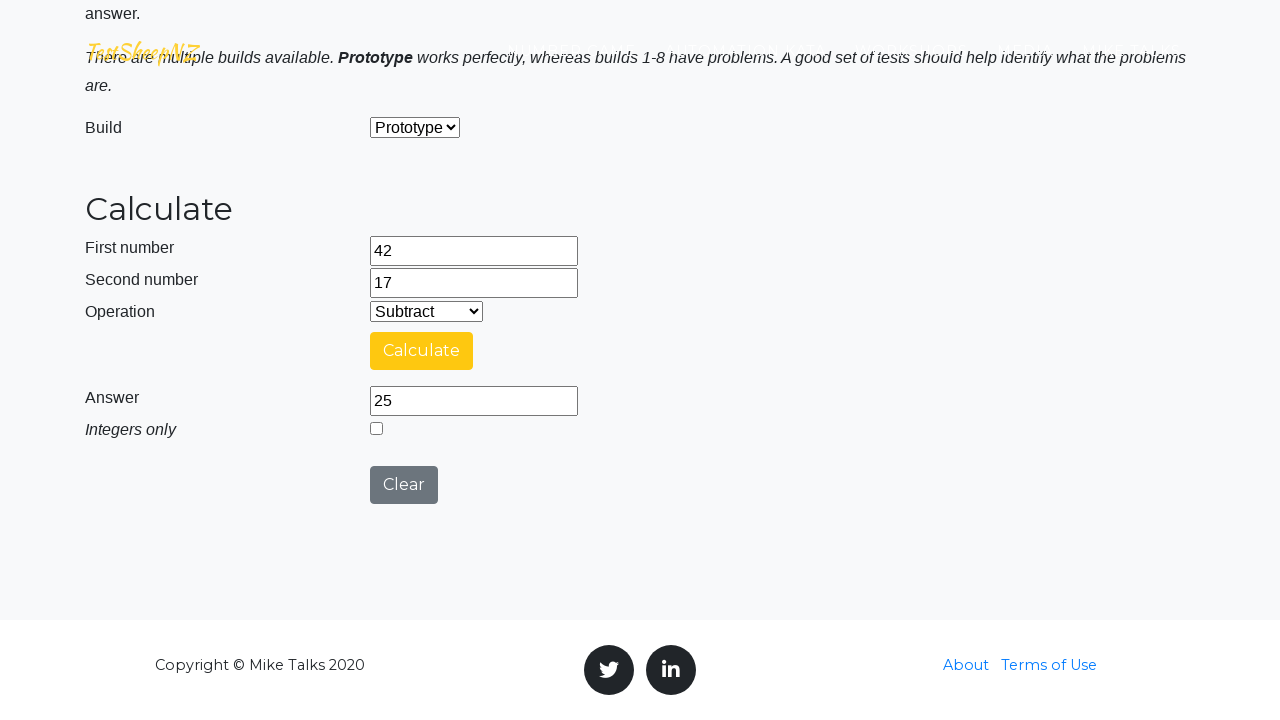

Selected Multiplication operation (iteration 1, operation 3) on #selectOperationDropdown
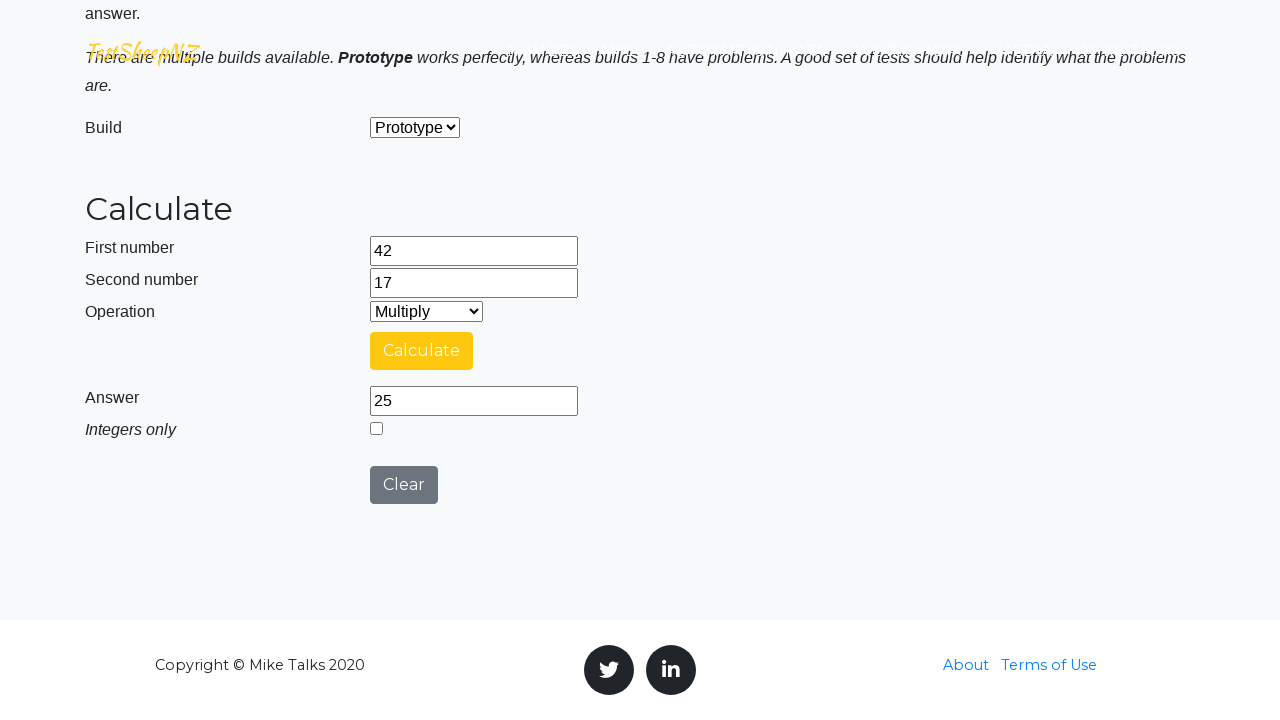

Clicked calculate button at (422, 351) on #calculateButton
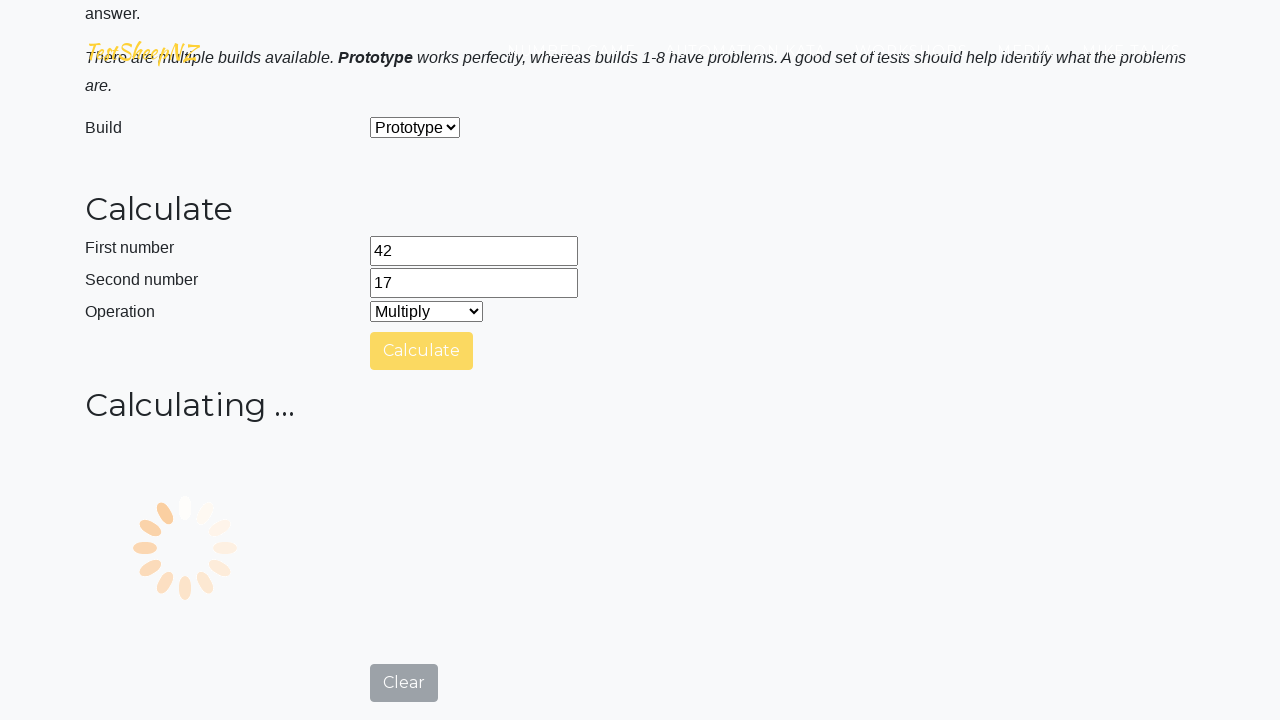

Answer field became visible
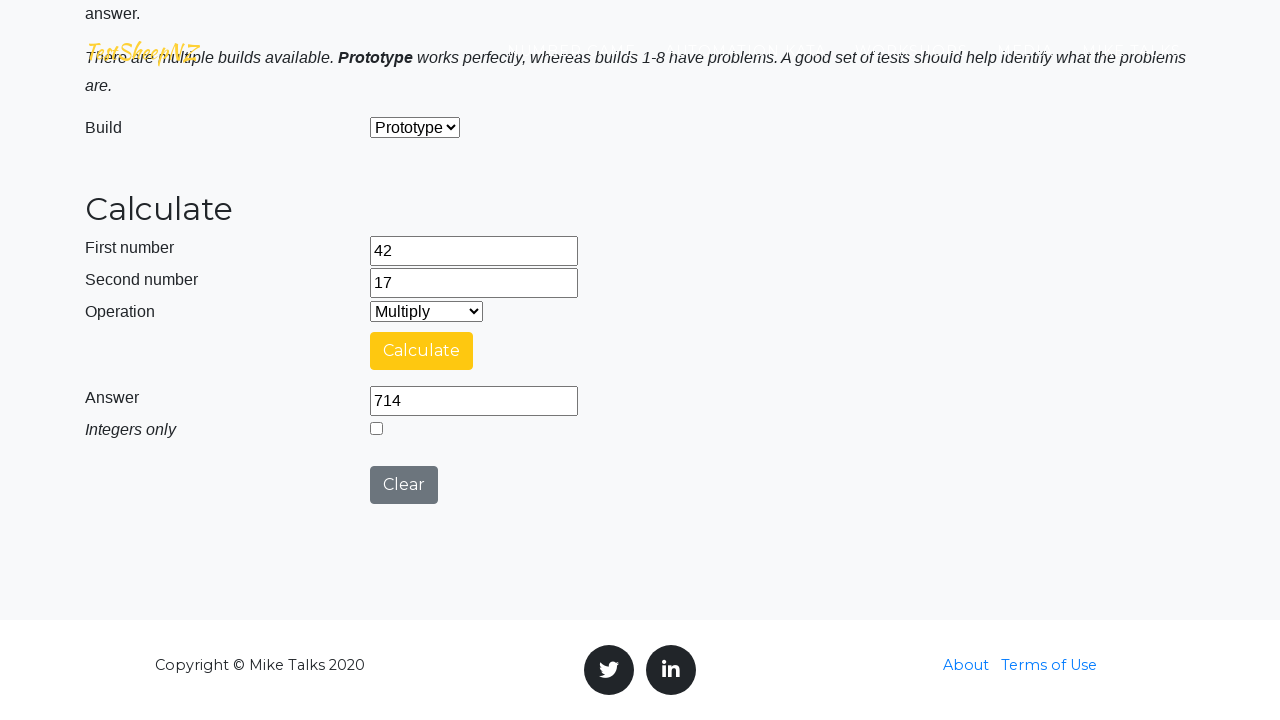

Retrieved answer value: 714
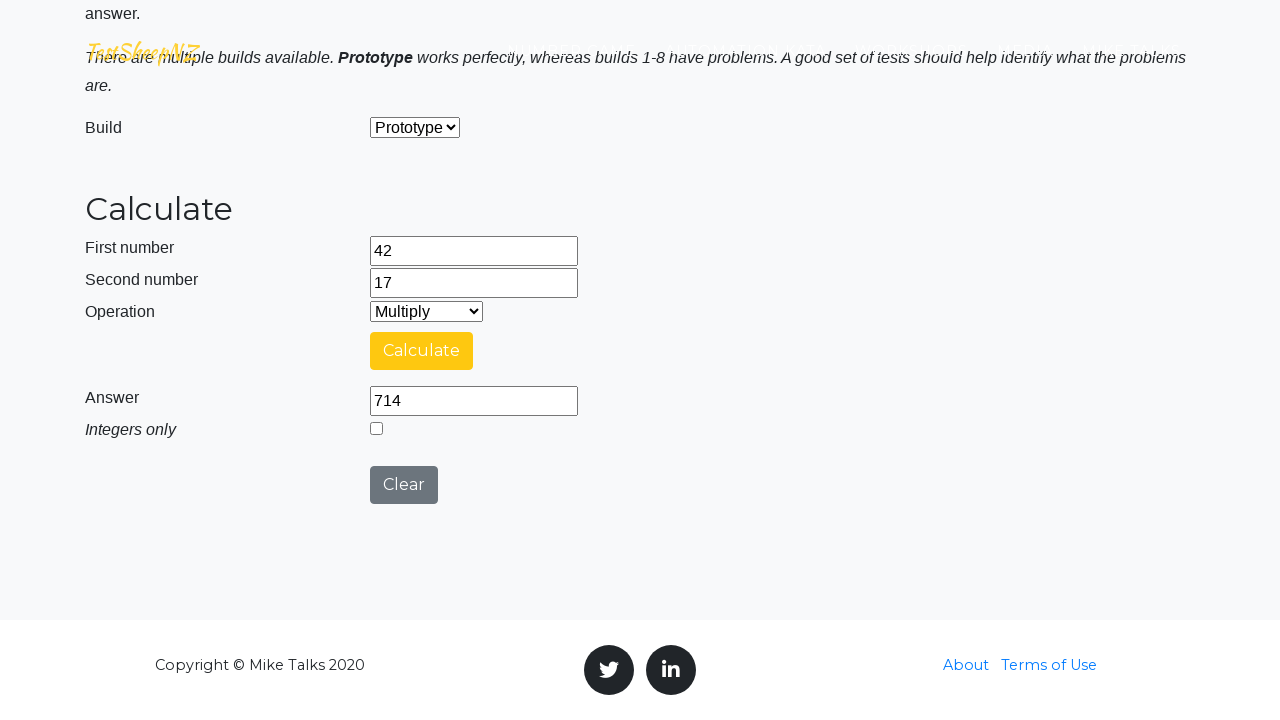

Verified multiplication result: 42 * 17 = 714
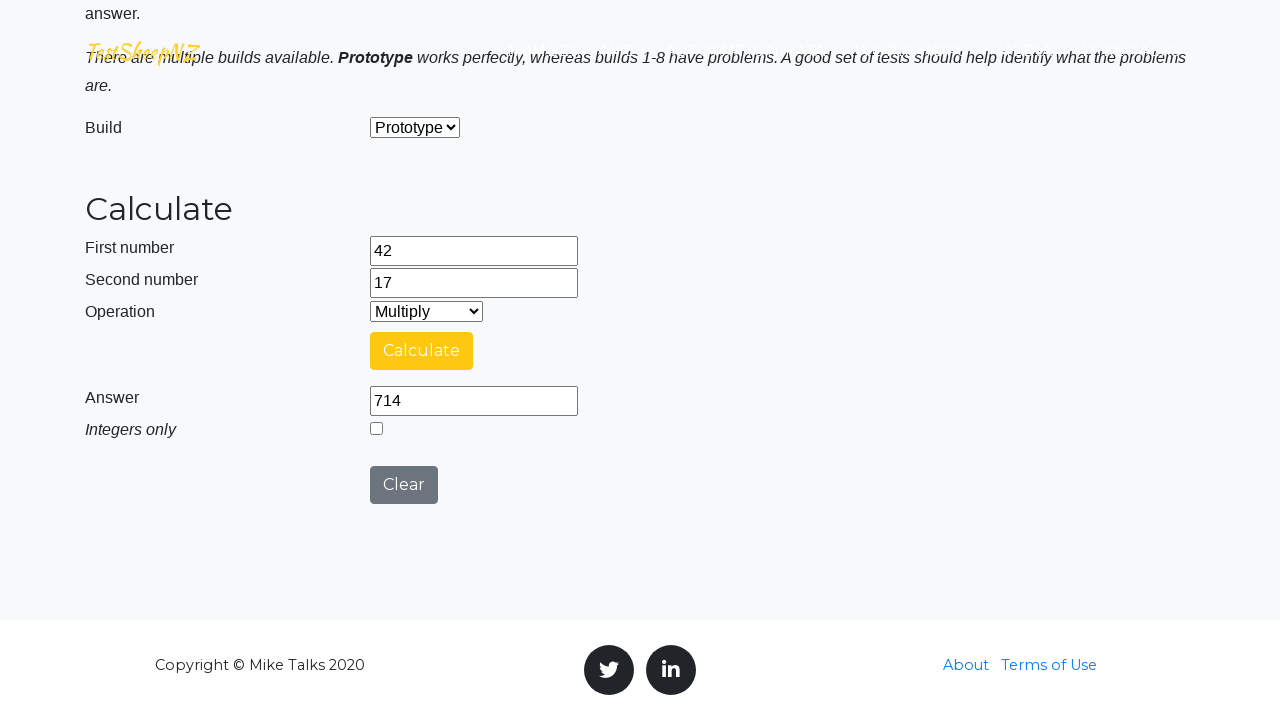

Selected Division operation (iteration 1, operation 4) on #selectOperationDropdown
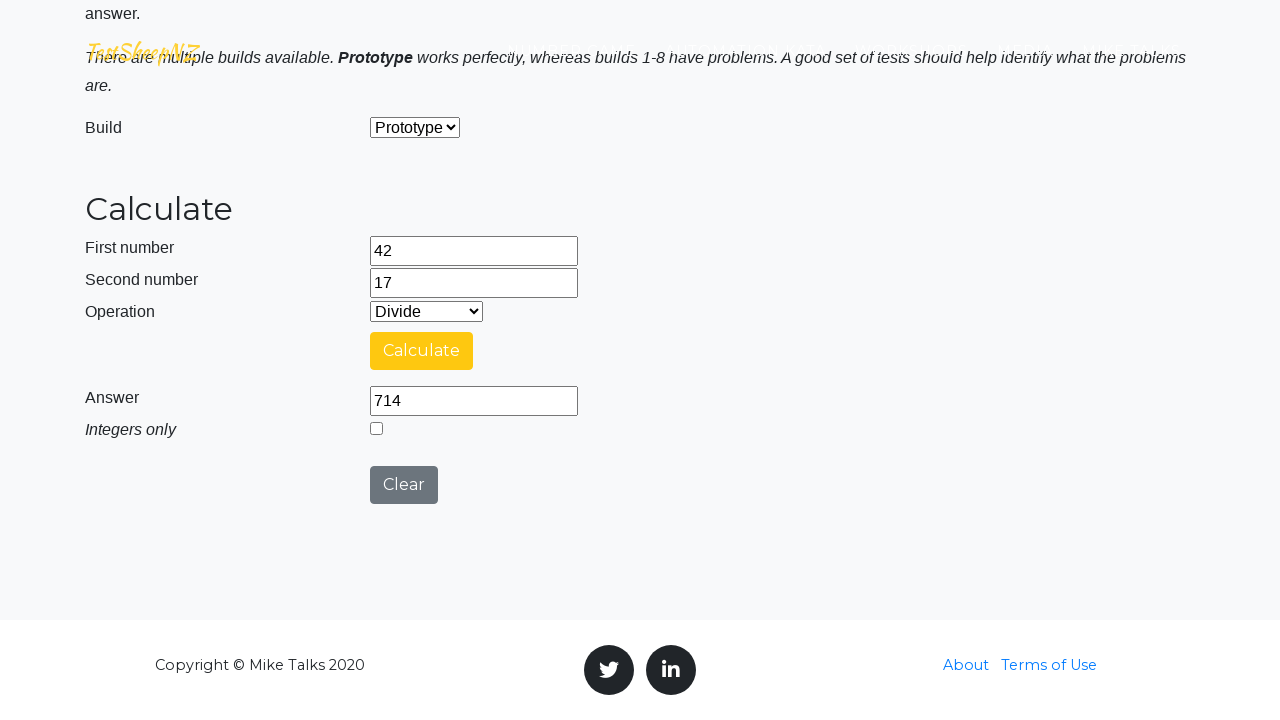

Clicked calculate button at (422, 351) on #calculateButton
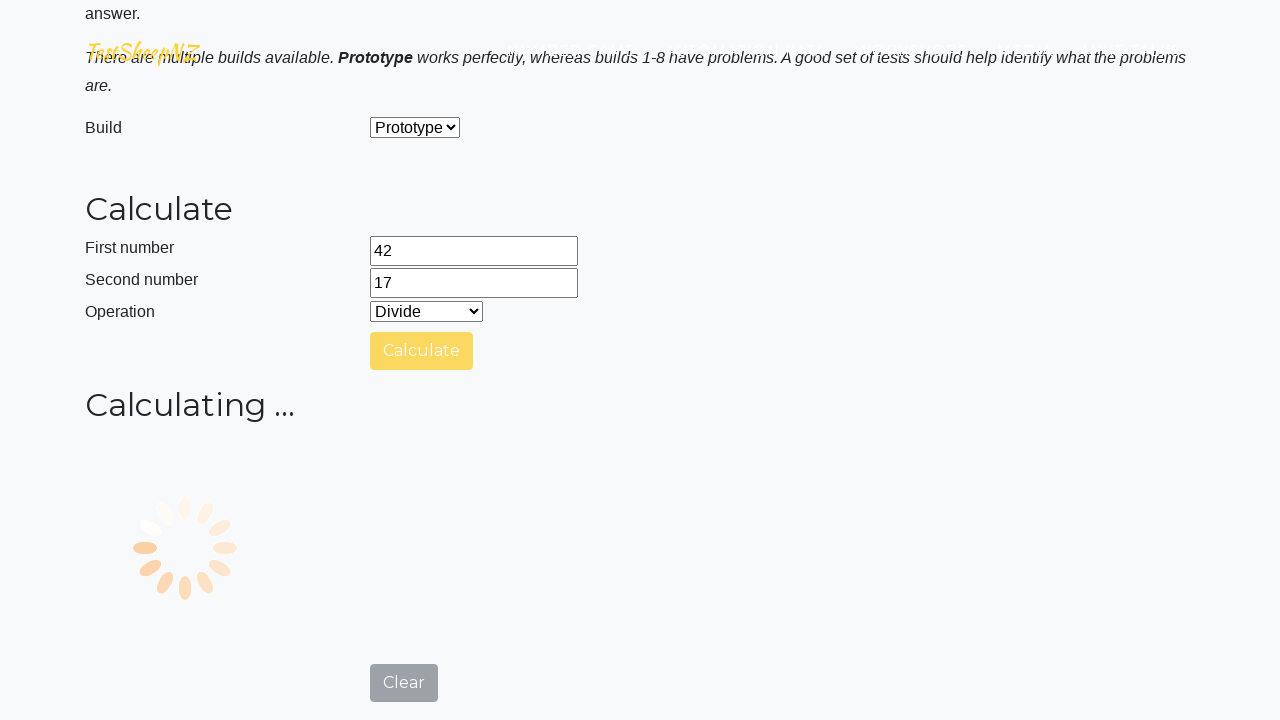

Answer field became visible
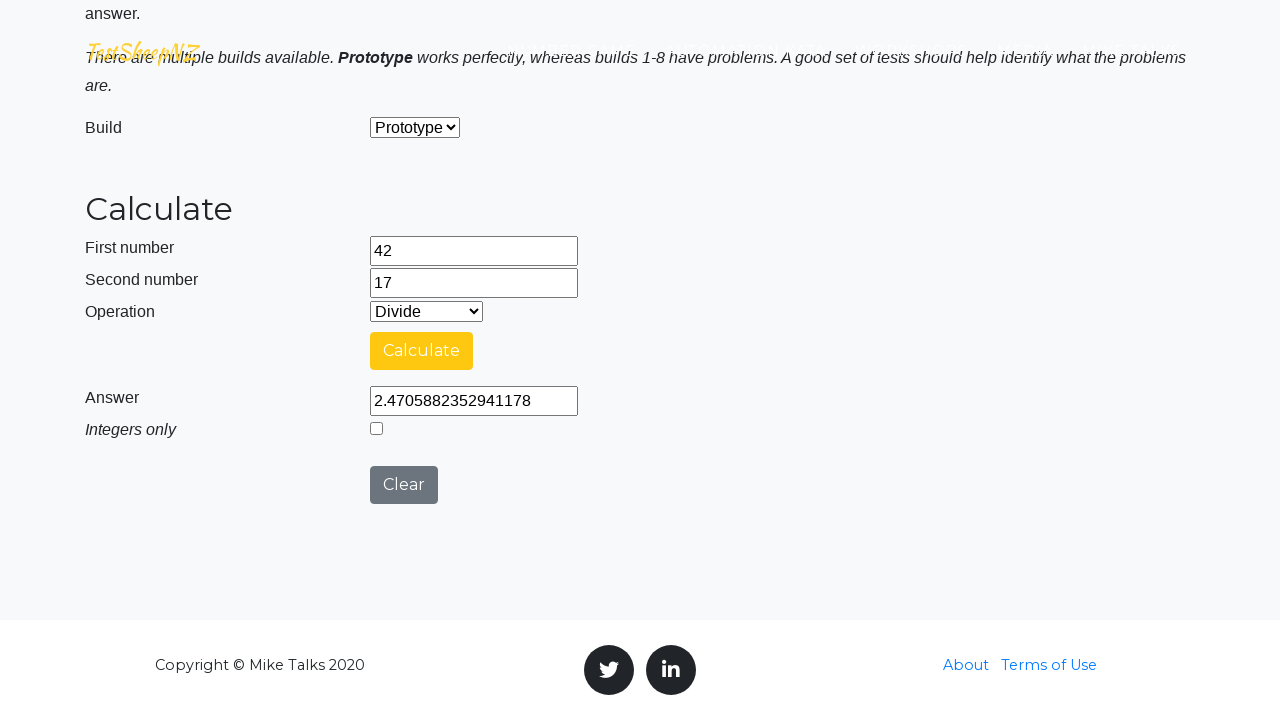

Retrieved answer value: 2.4705882352941178
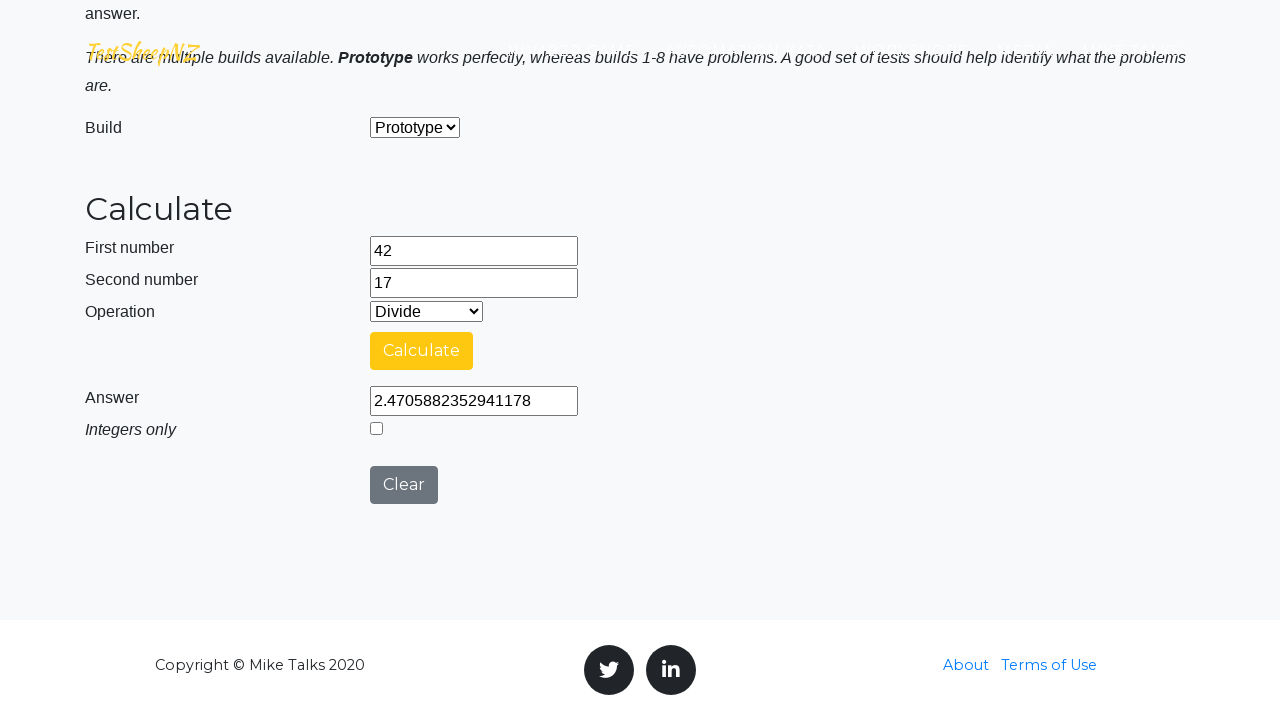

Verified division result: 42 / 17 = 2.4705882352941178
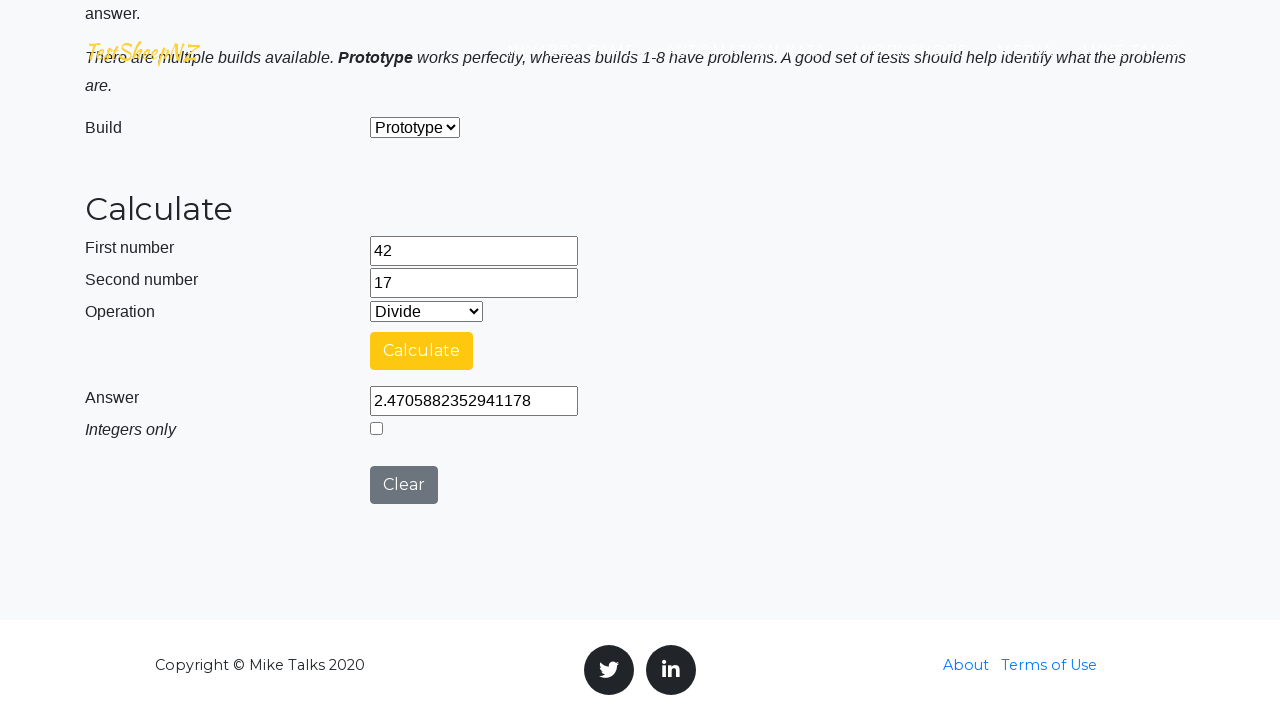

Selected Concatenation operation (iteration 1, operation 5) on #selectOperationDropdown
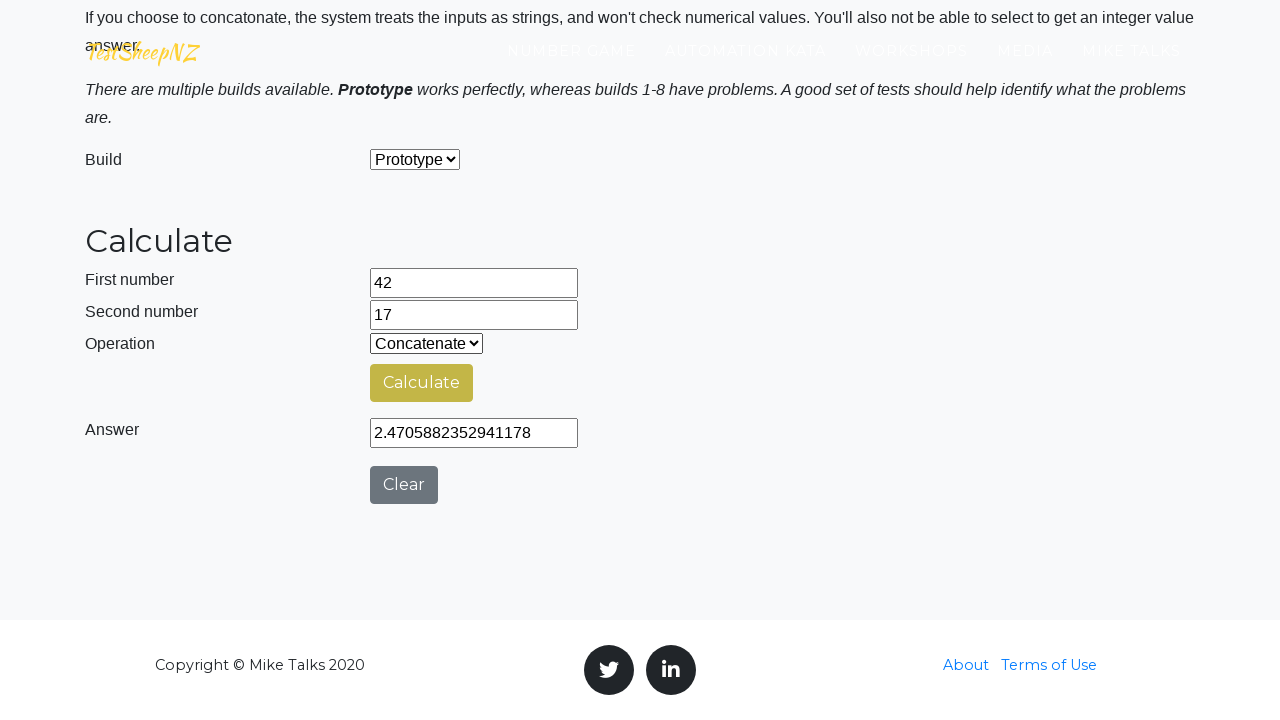

Clicked calculate button at (422, 383) on #calculateButton
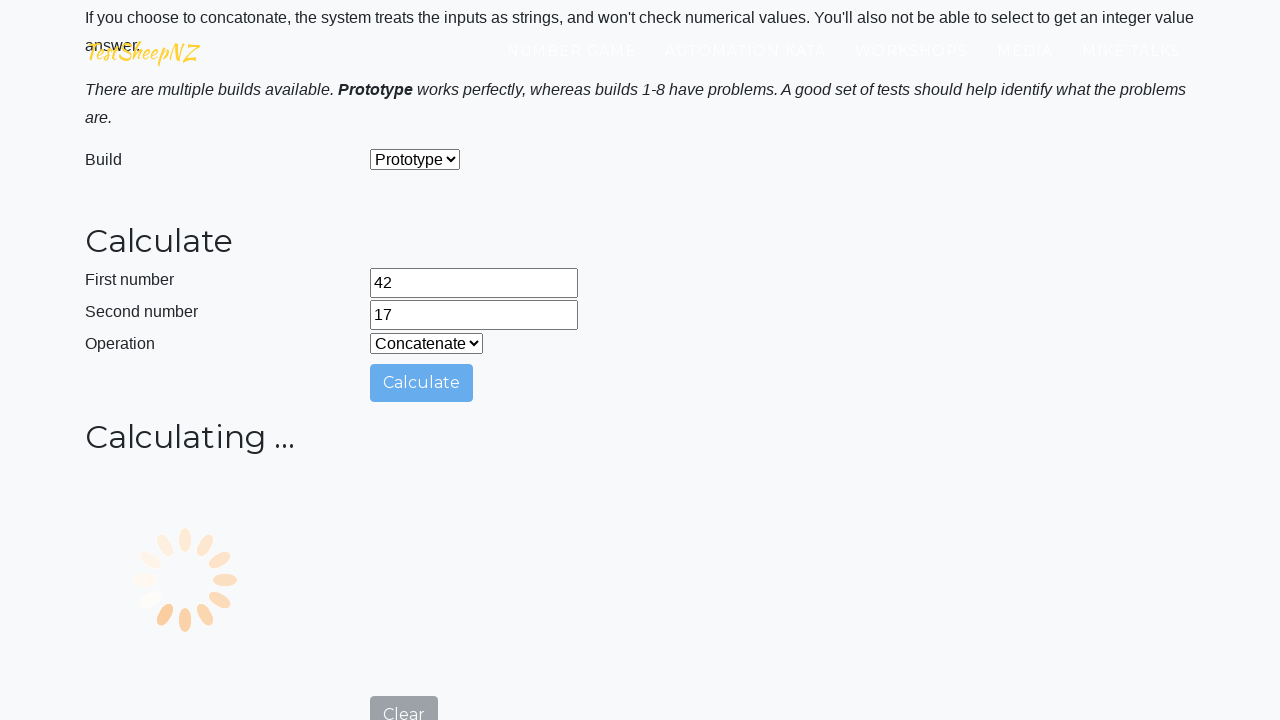

Answer field became visible
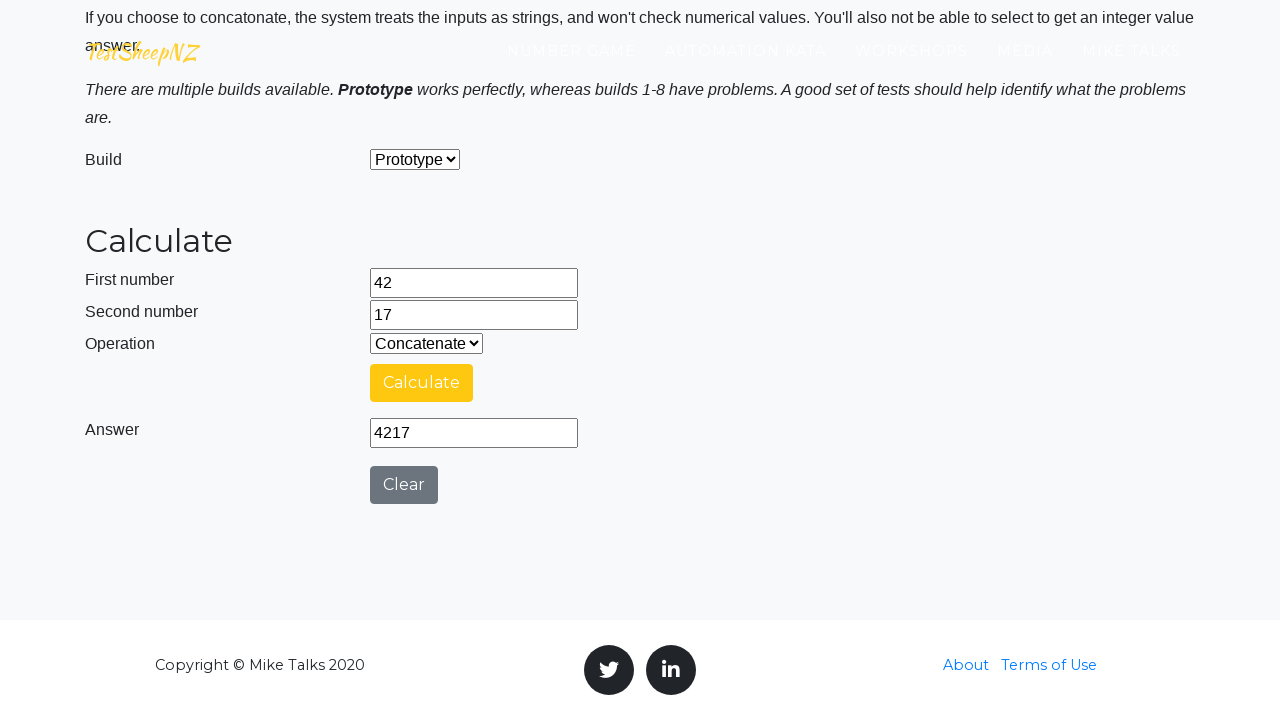

Retrieved answer value: 4217
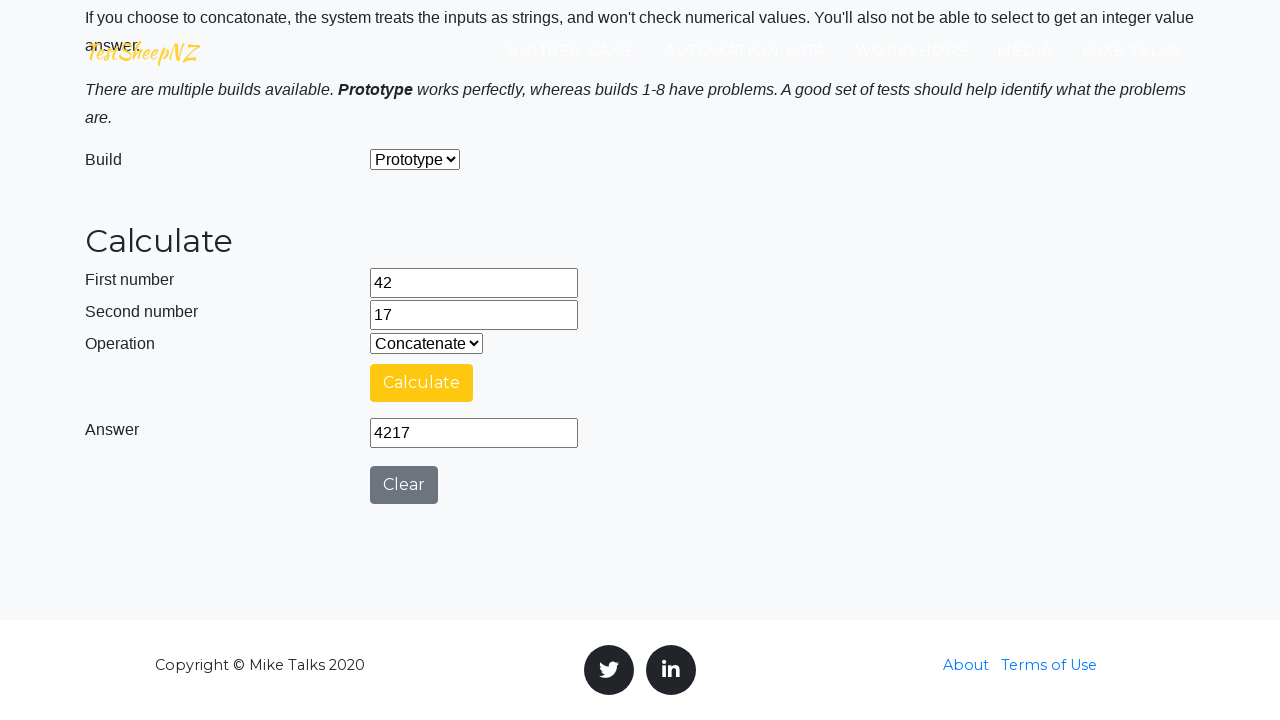

Verified concatenation result: 42 concatenated with 17 = 4217
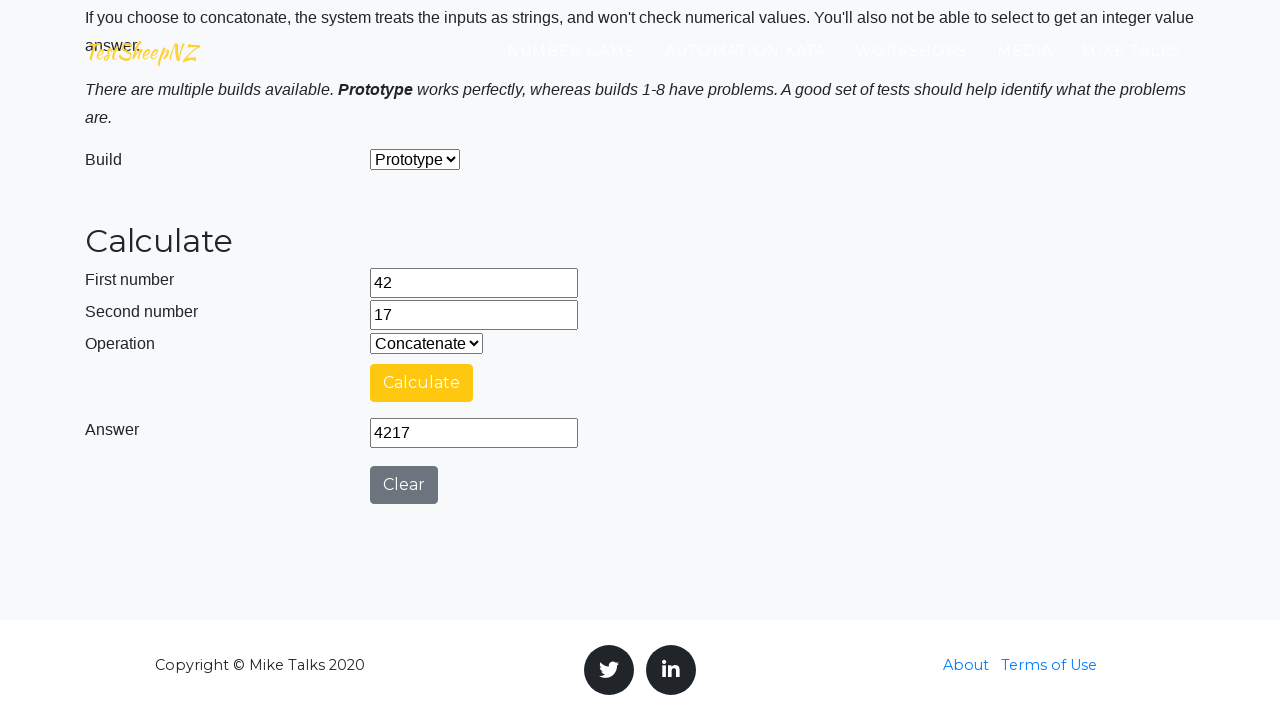

Cleared number1 input (iteration 2) on input[name='number1']
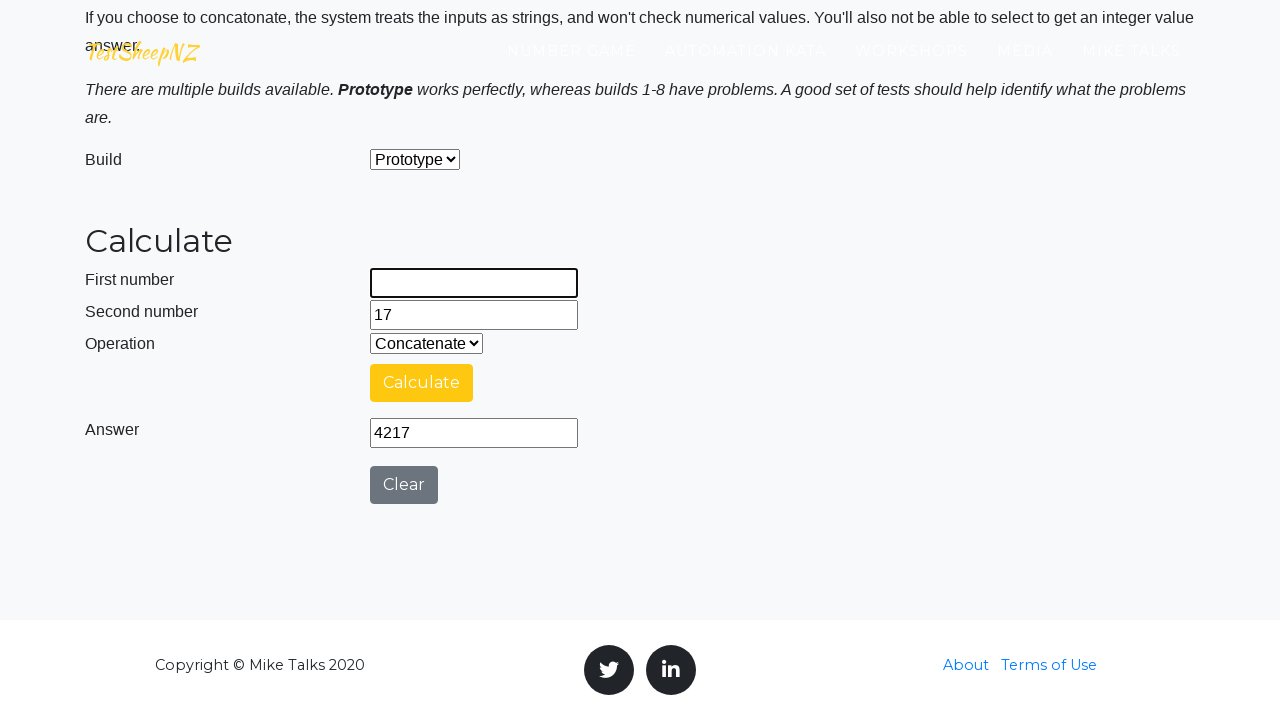

Cleared number2 input (iteration 2) on input[name='number2']
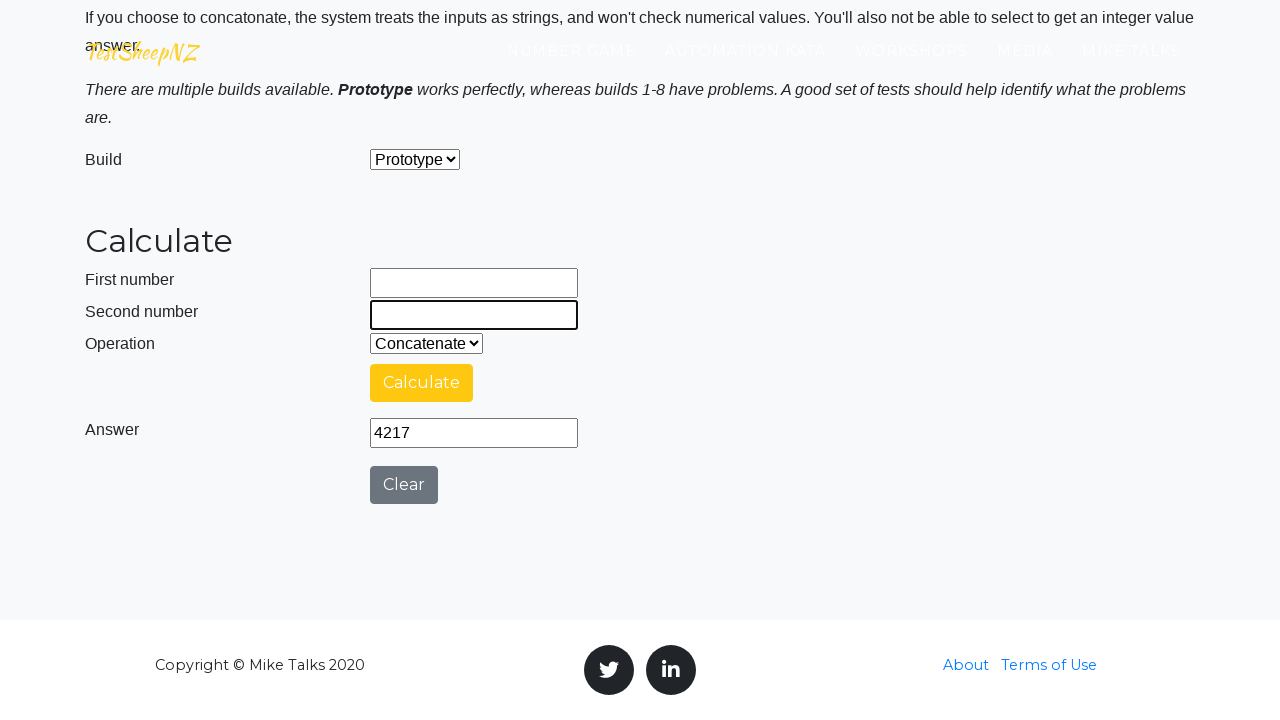

Filled number1 input with 55 (iteration 2) on input[name='number1']
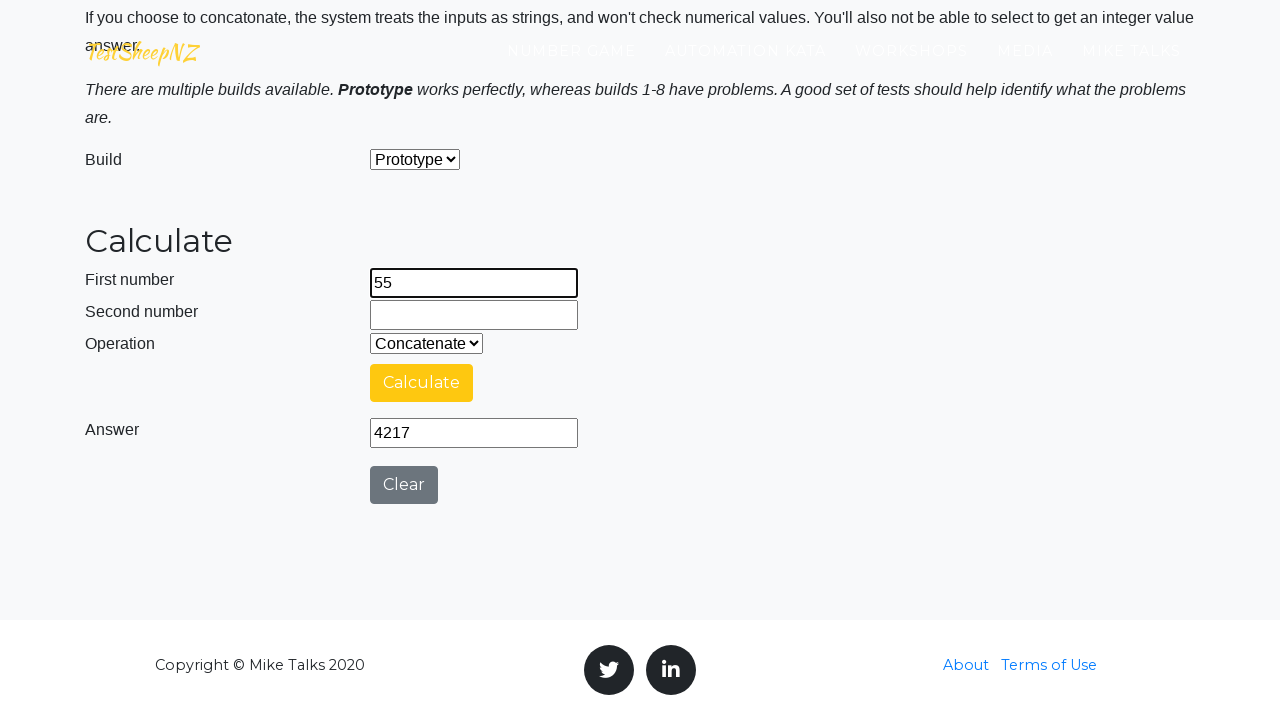

Filled number2 input with 24 (iteration 2) on input[name='number2']
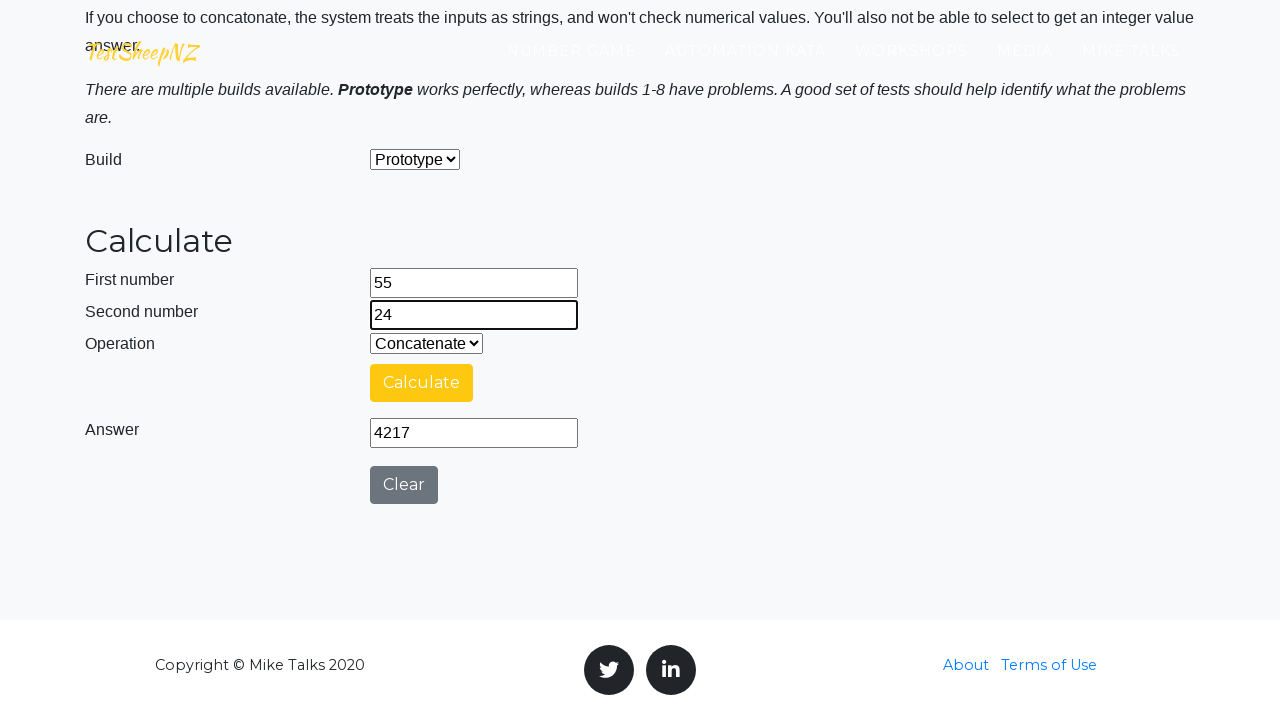

Selected Addition operation (iteration 2, operation 1) on #selectOperationDropdown
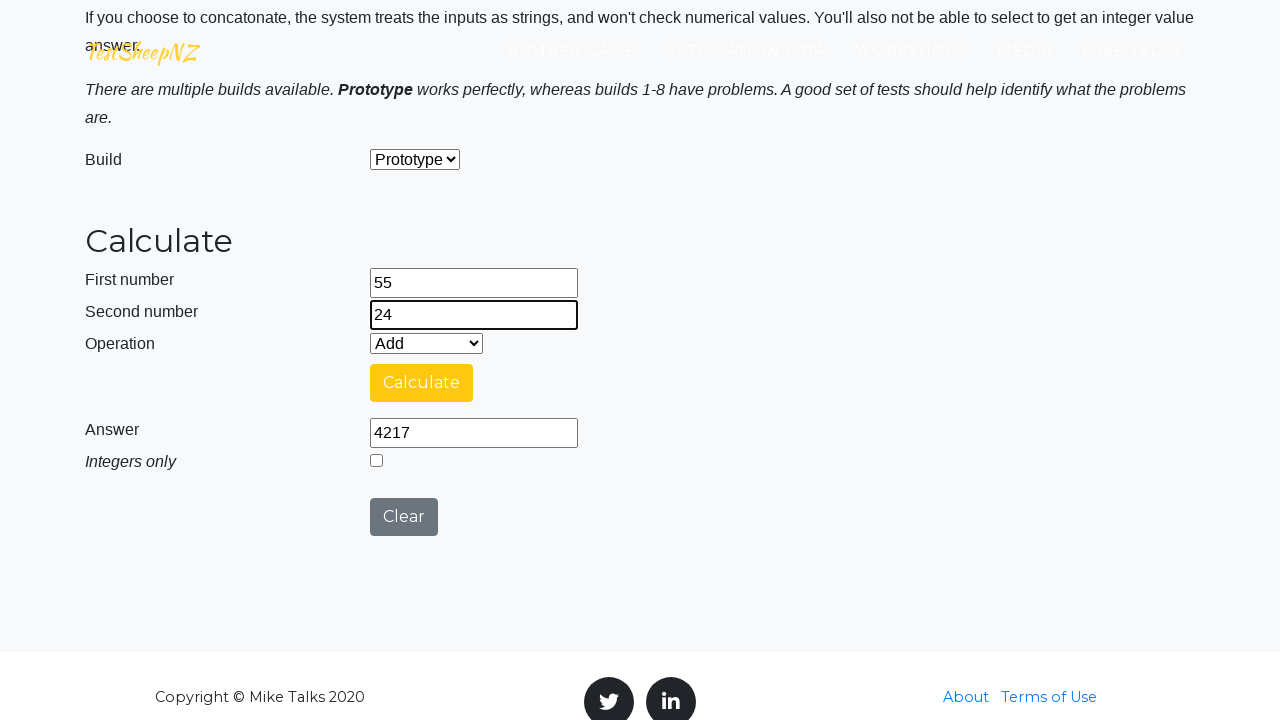

Clicked calculate button at (422, 383) on #calculateButton
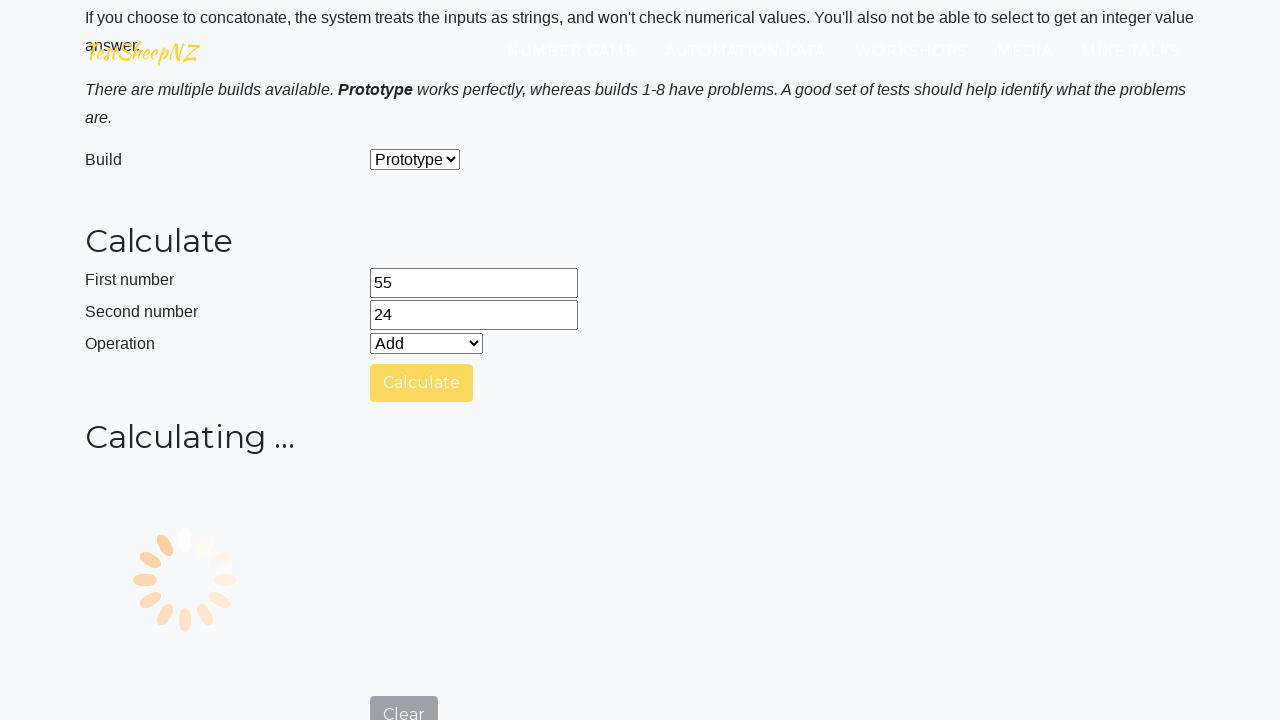

Answer field became visible
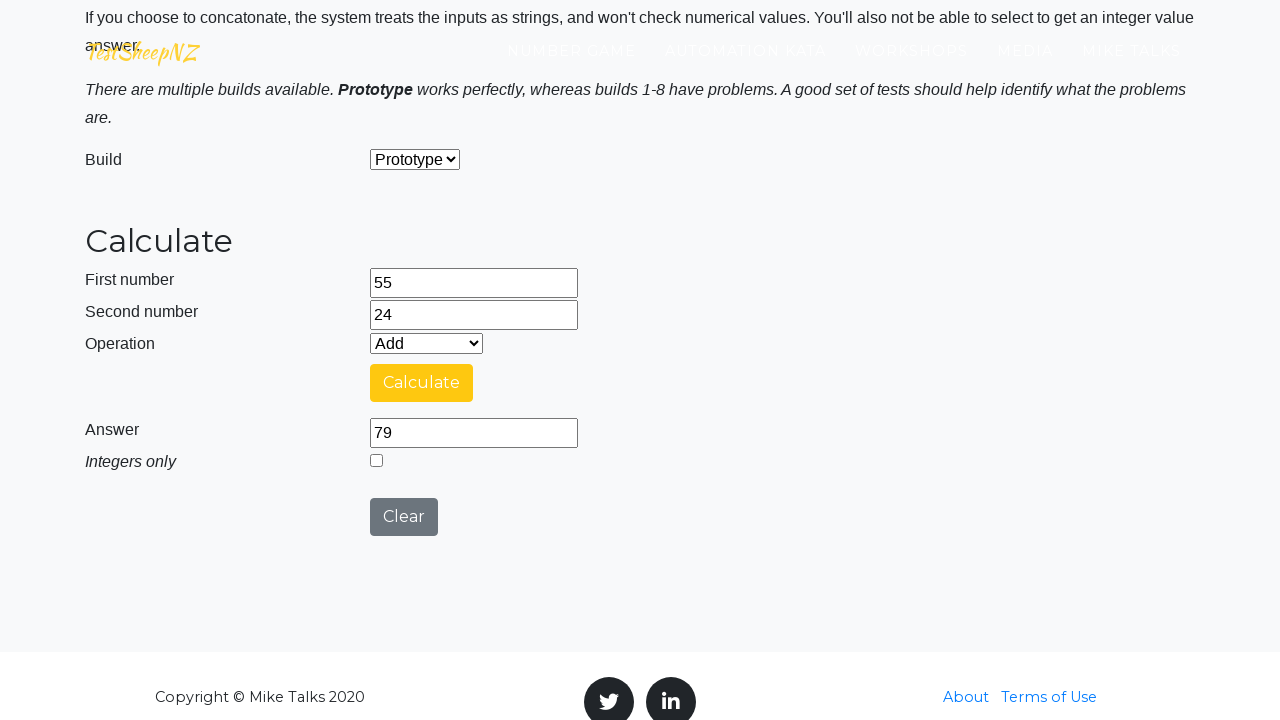

Retrieved answer value: 79
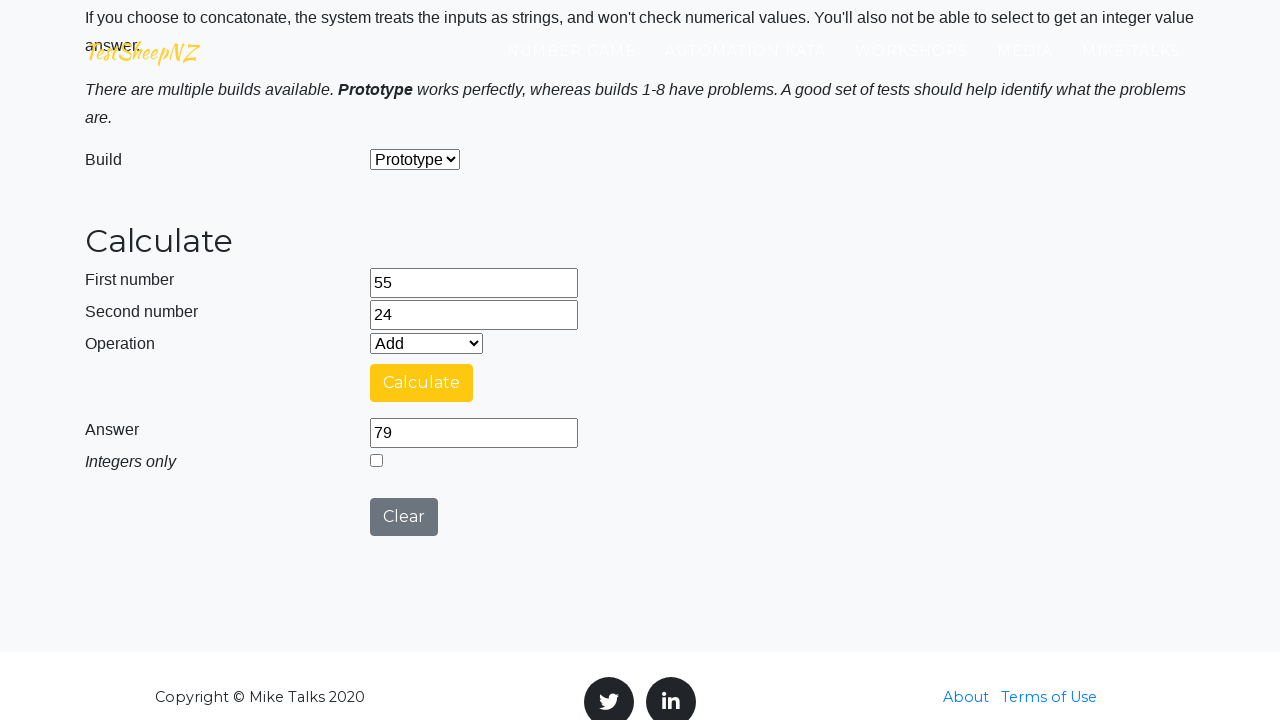

Verified addition result: 55 + 24 = 79
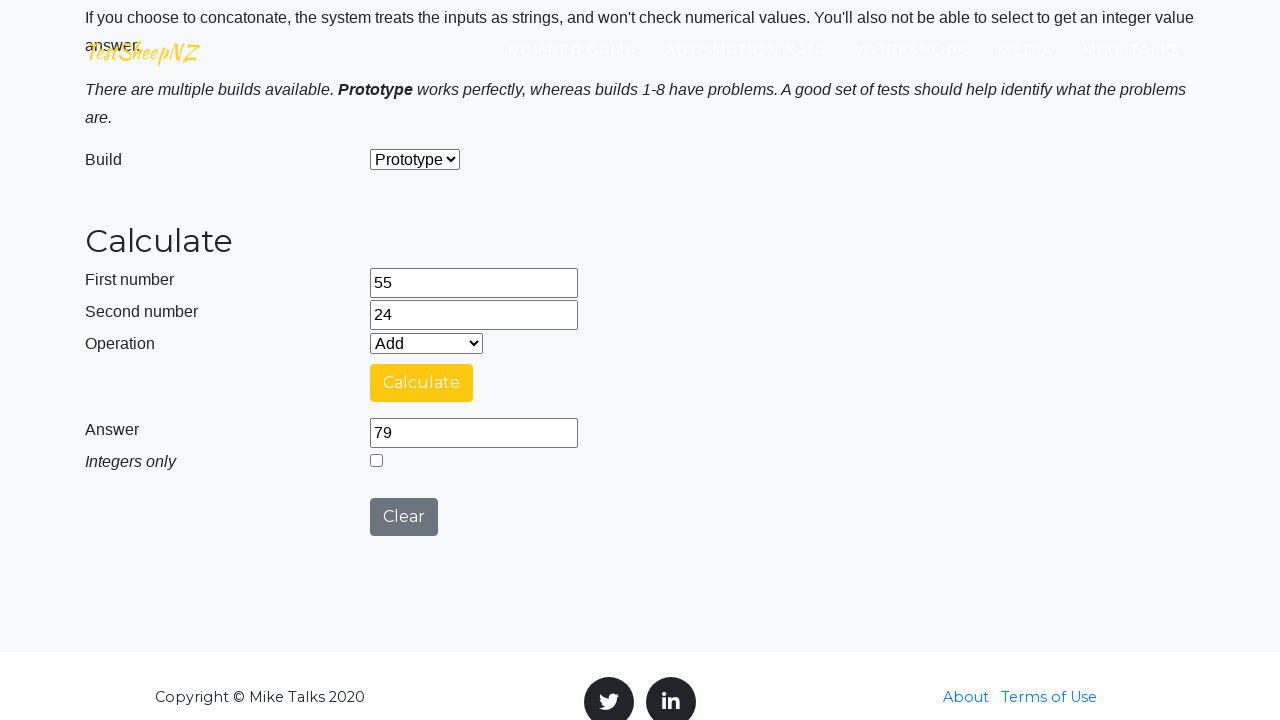

Selected Subtraction operation (iteration 2, operation 2) on #selectOperationDropdown
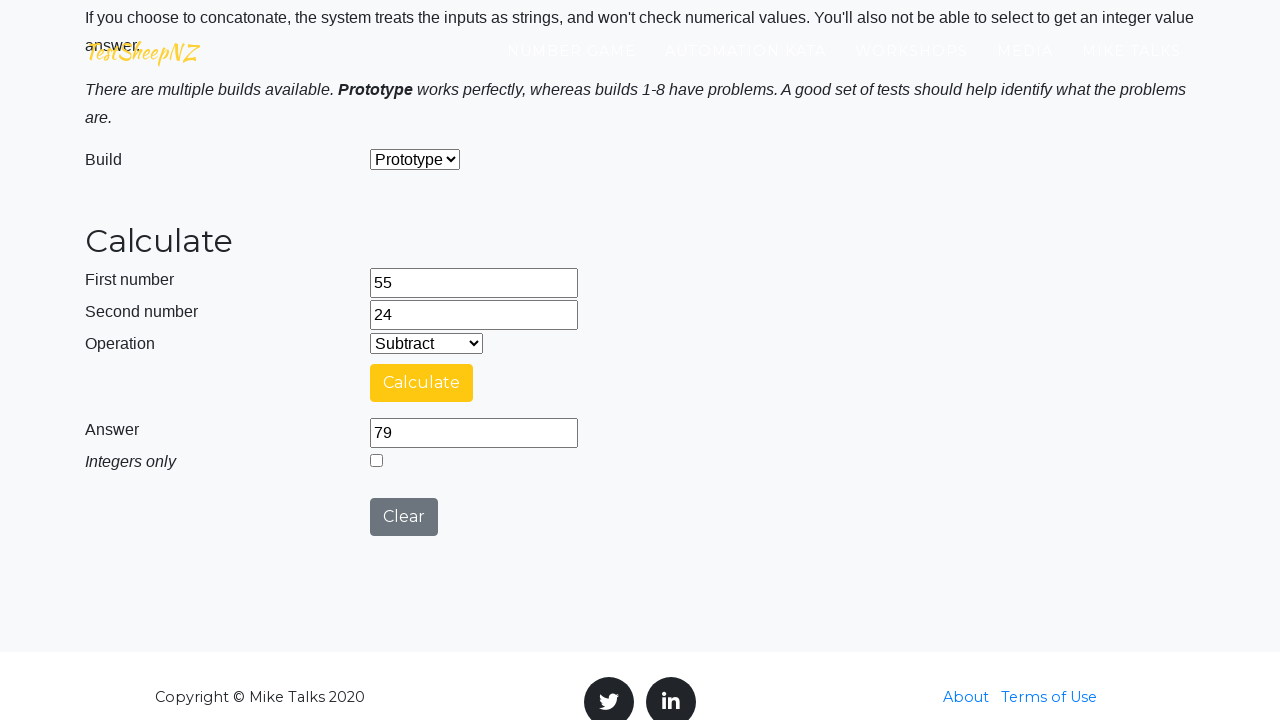

Clicked calculate button at (422, 383) on #calculateButton
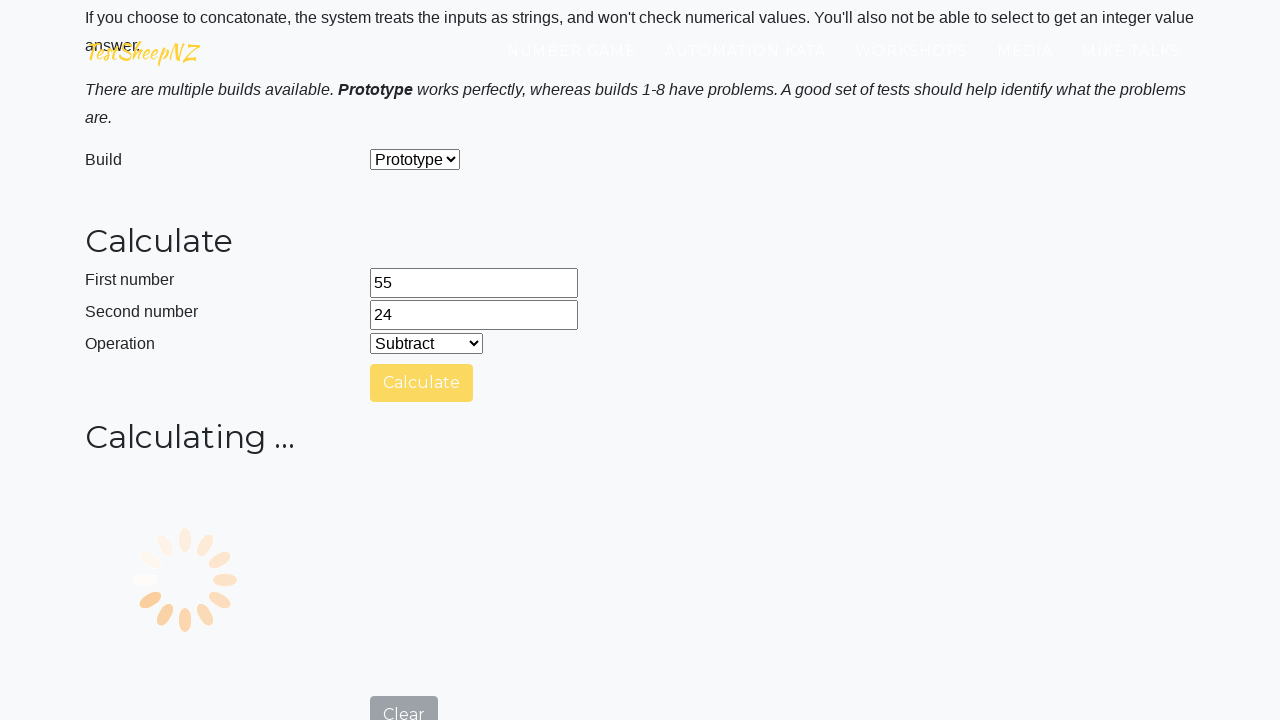

Answer field became visible
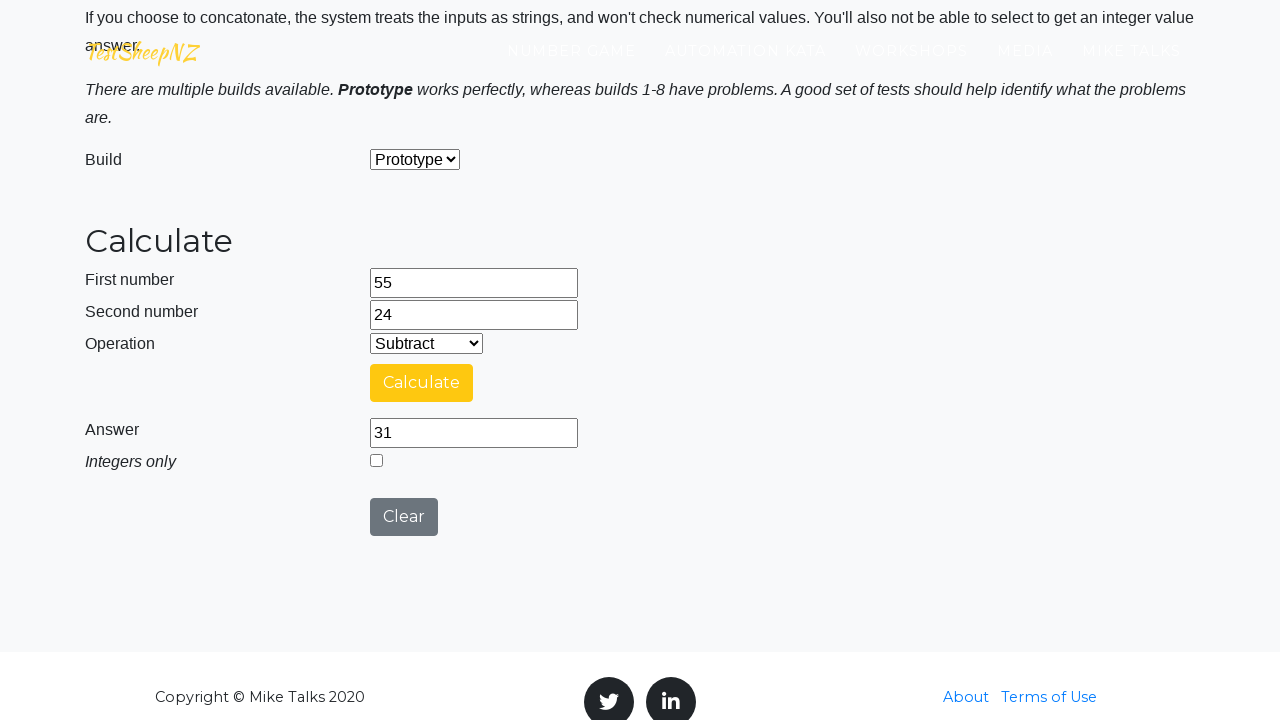

Retrieved answer value: 31
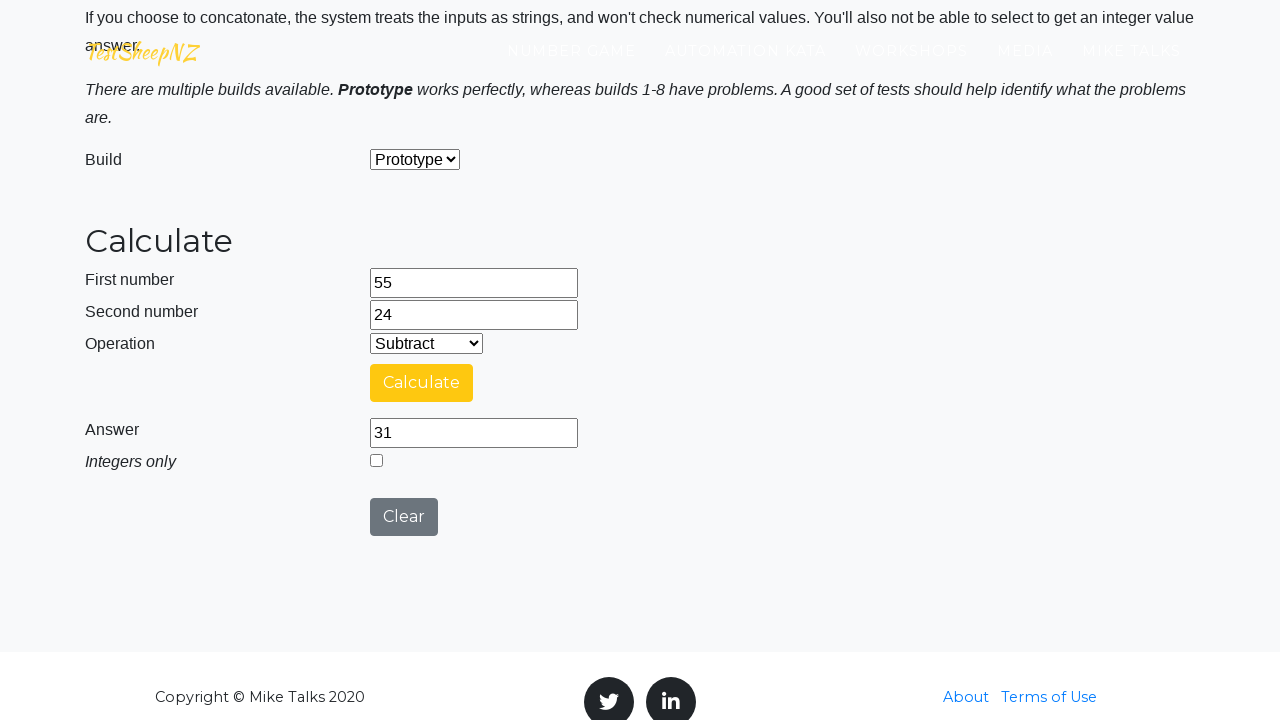

Verified subtraction result: 55 - 24 = 31
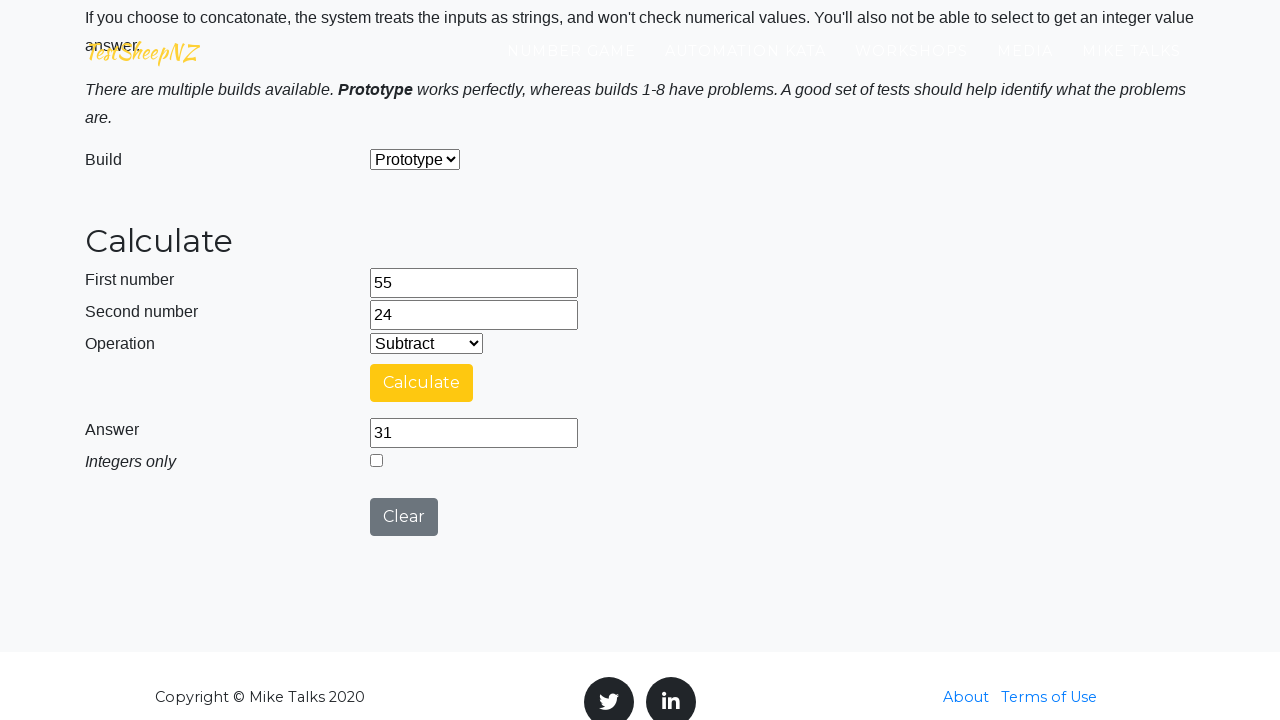

Selected Multiplication operation (iteration 2, operation 3) on #selectOperationDropdown
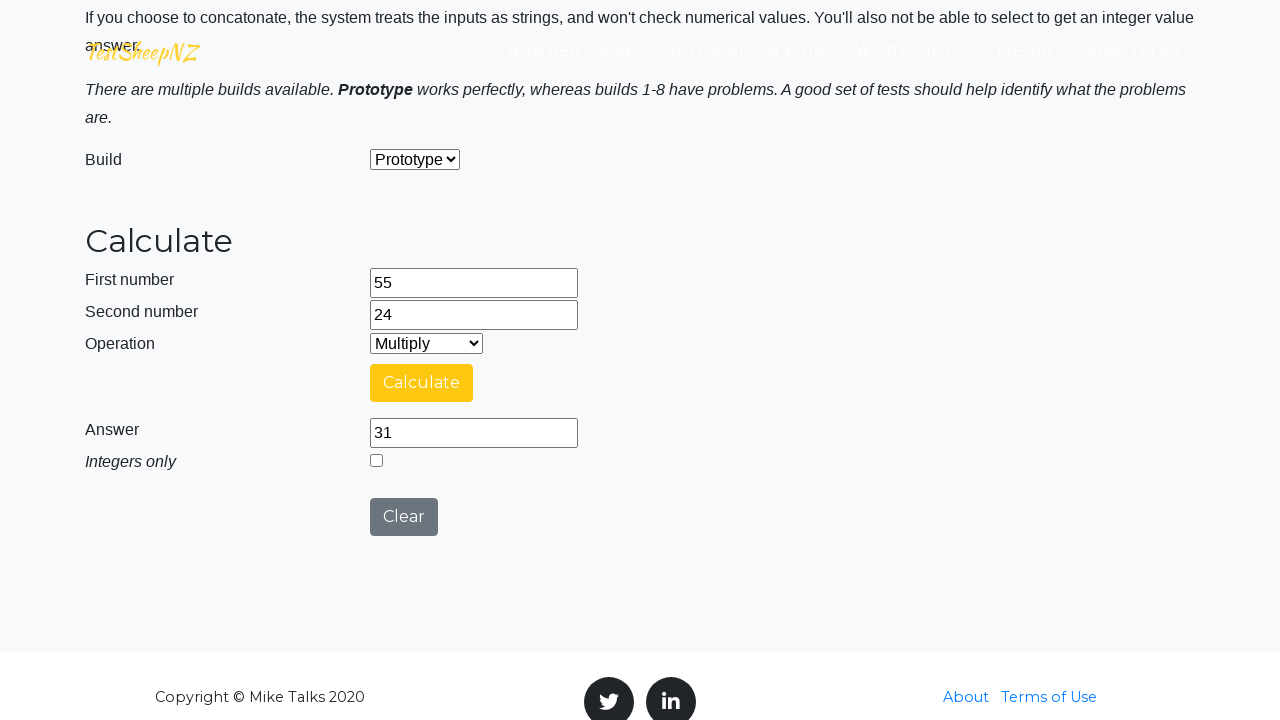

Clicked calculate button at (422, 383) on #calculateButton
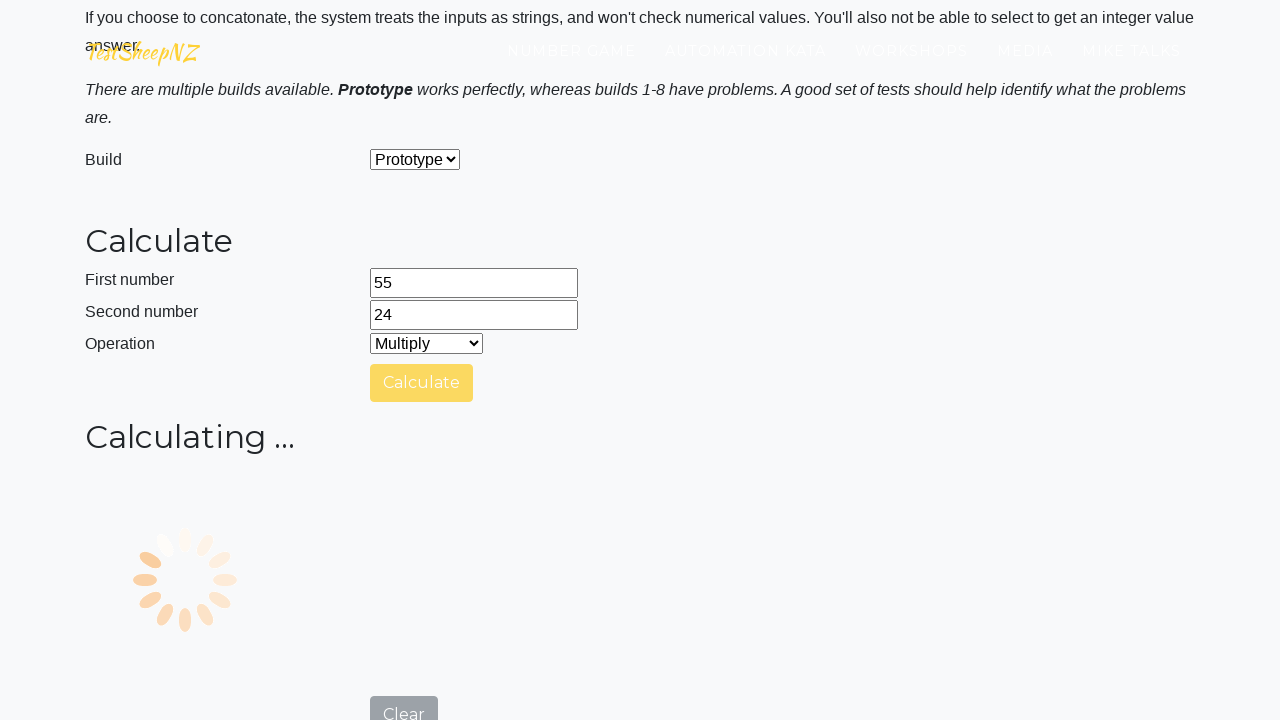

Answer field became visible
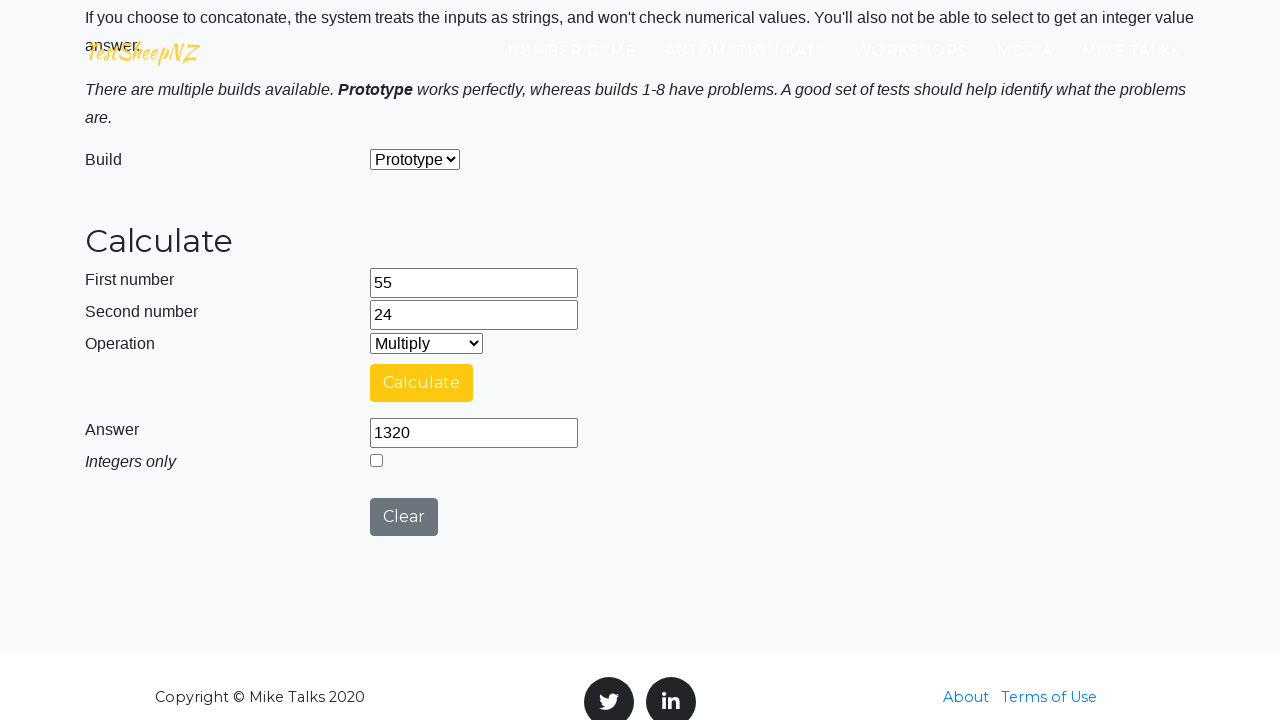

Retrieved answer value: 1320
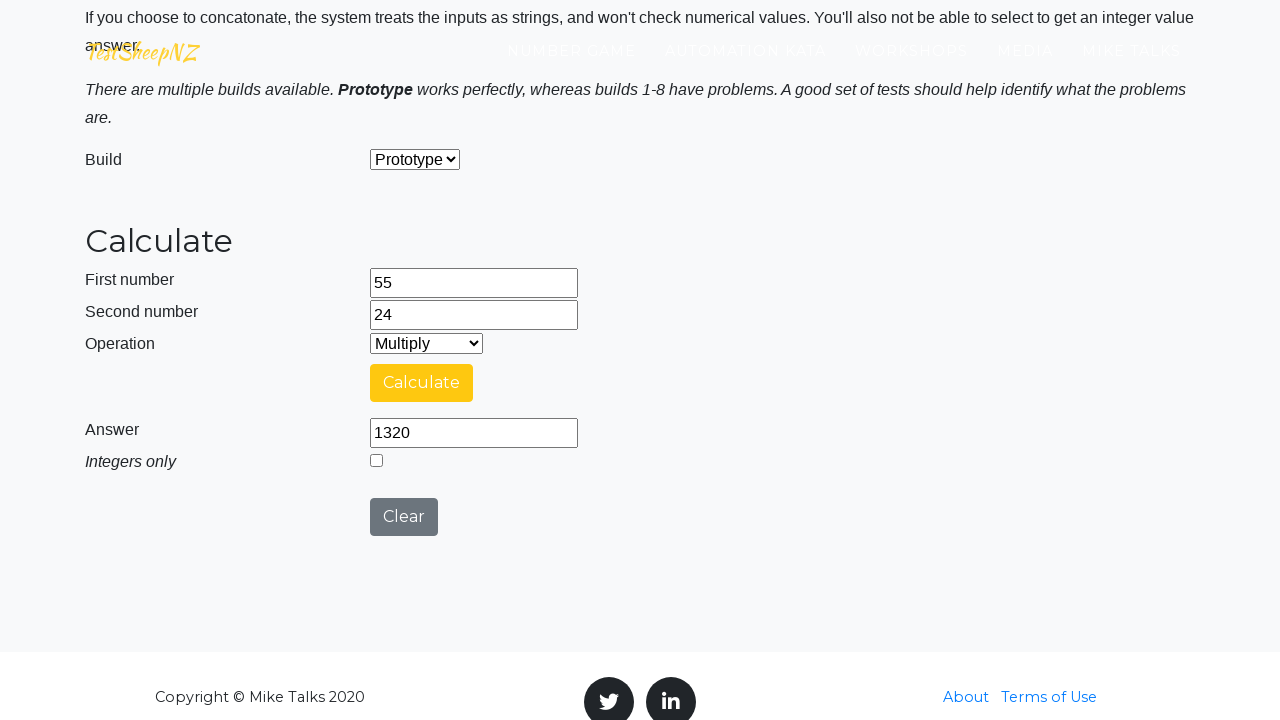

Verified multiplication result: 55 * 24 = 1320
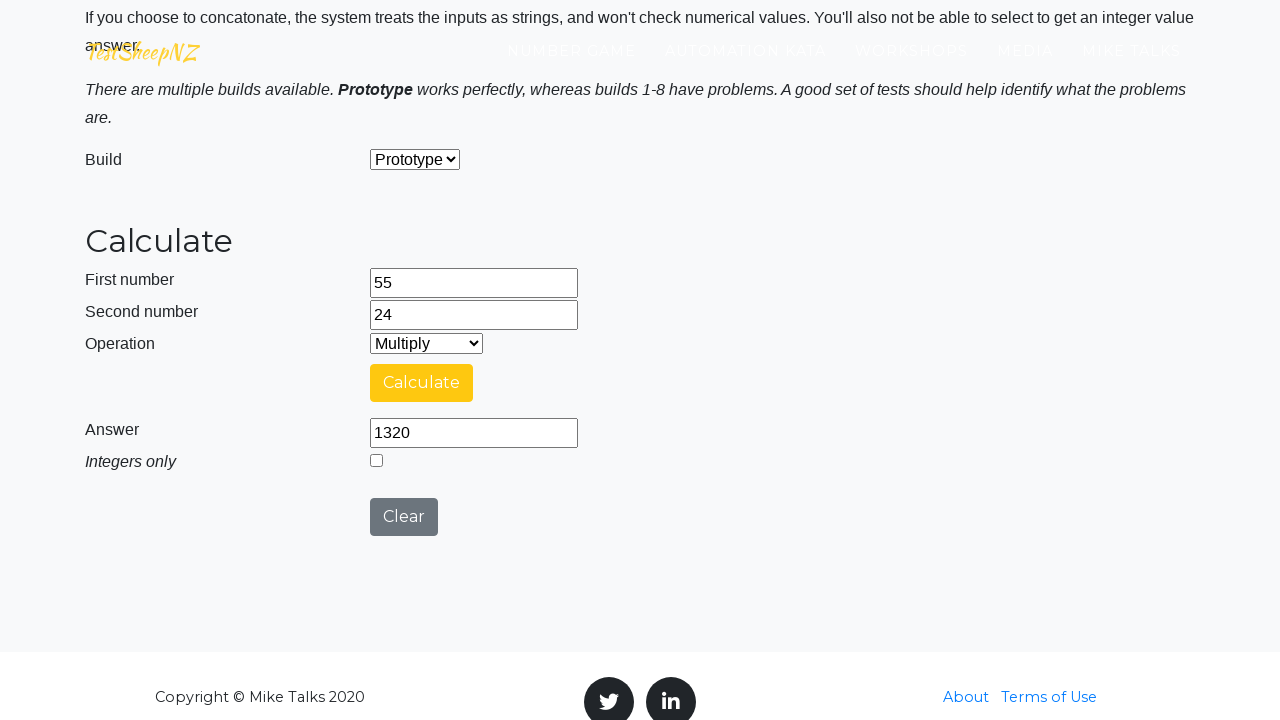

Selected Division operation (iteration 2, operation 4) on #selectOperationDropdown
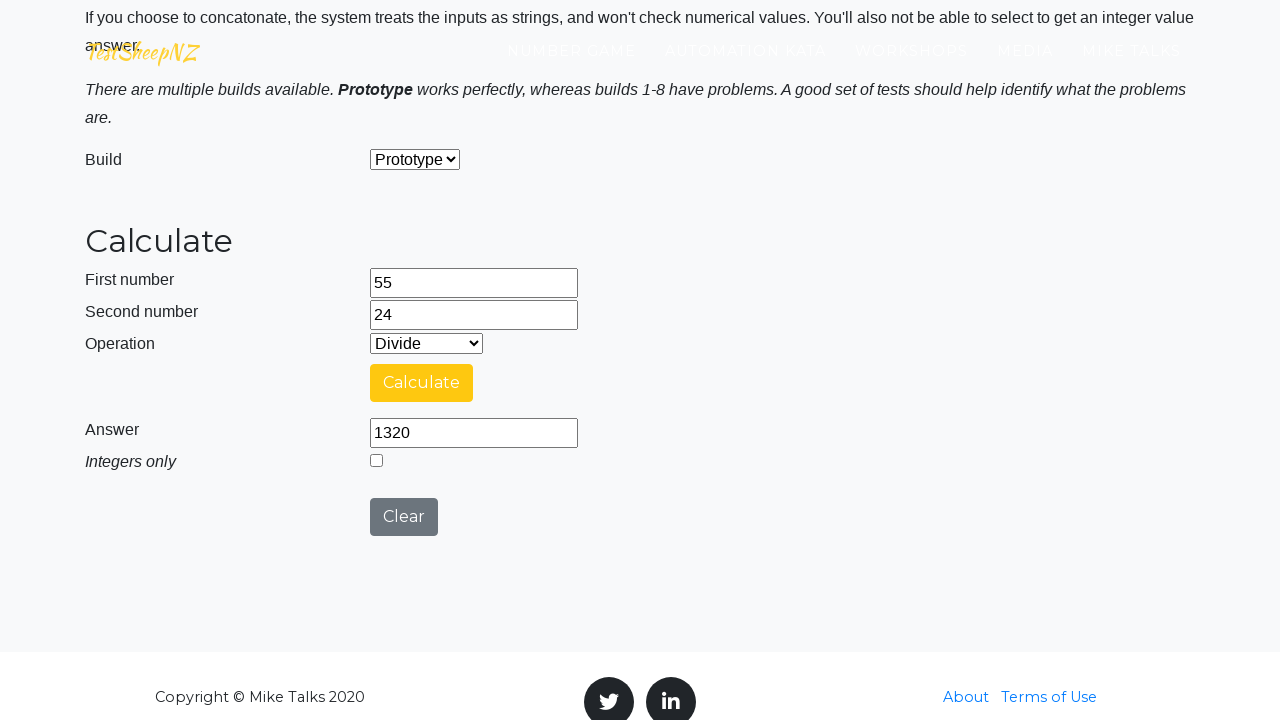

Clicked calculate button at (422, 383) on #calculateButton
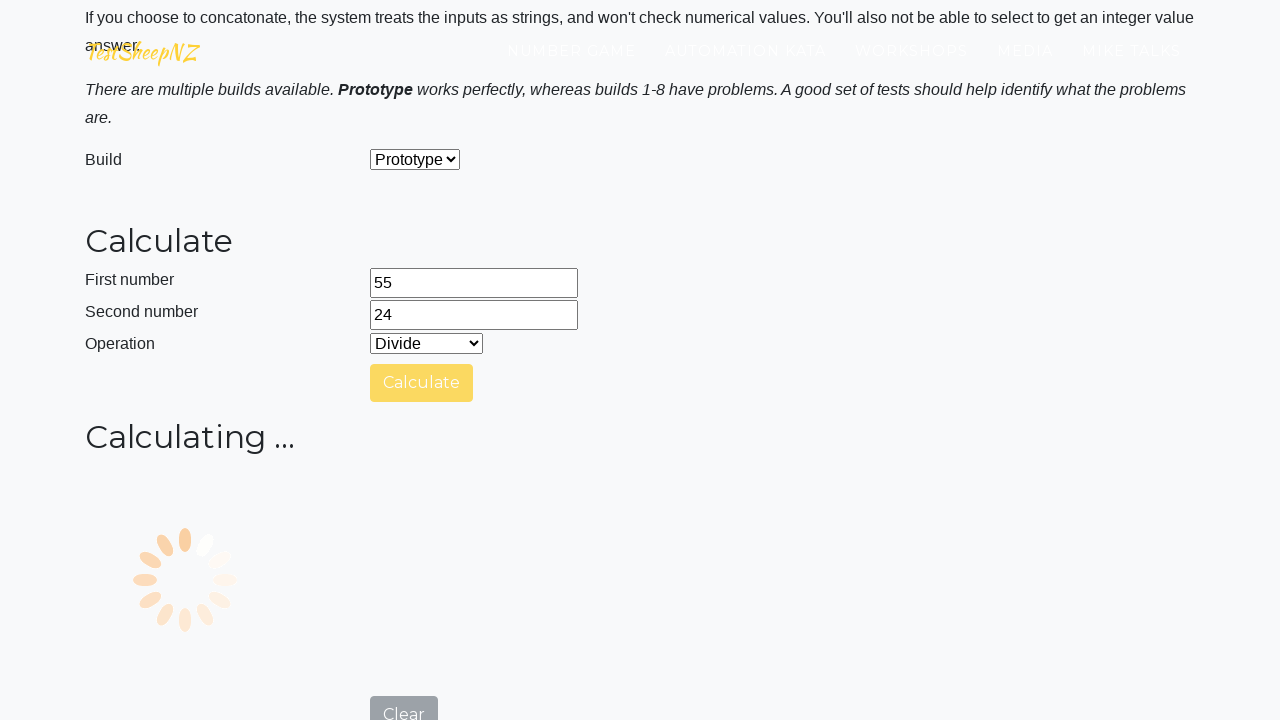

Answer field became visible
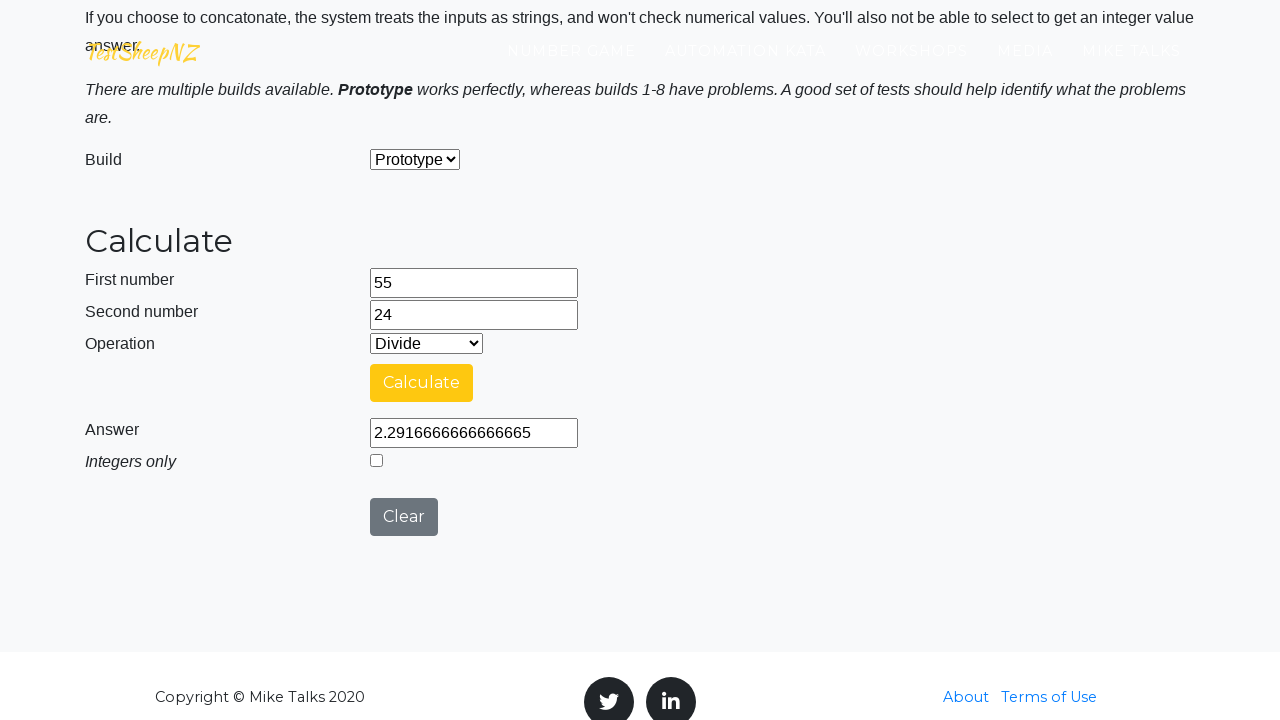

Retrieved answer value: 2.2916666666666665
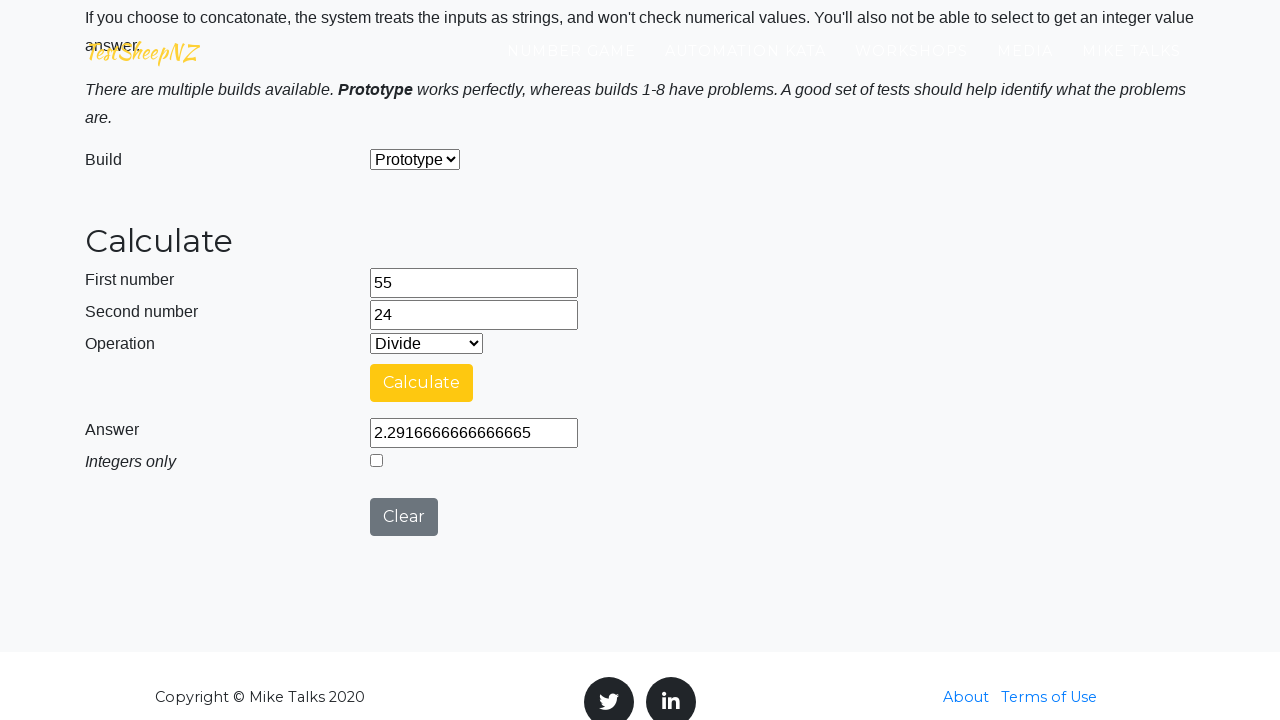

Verified division result: 55 / 24 = 2.2916666666666665
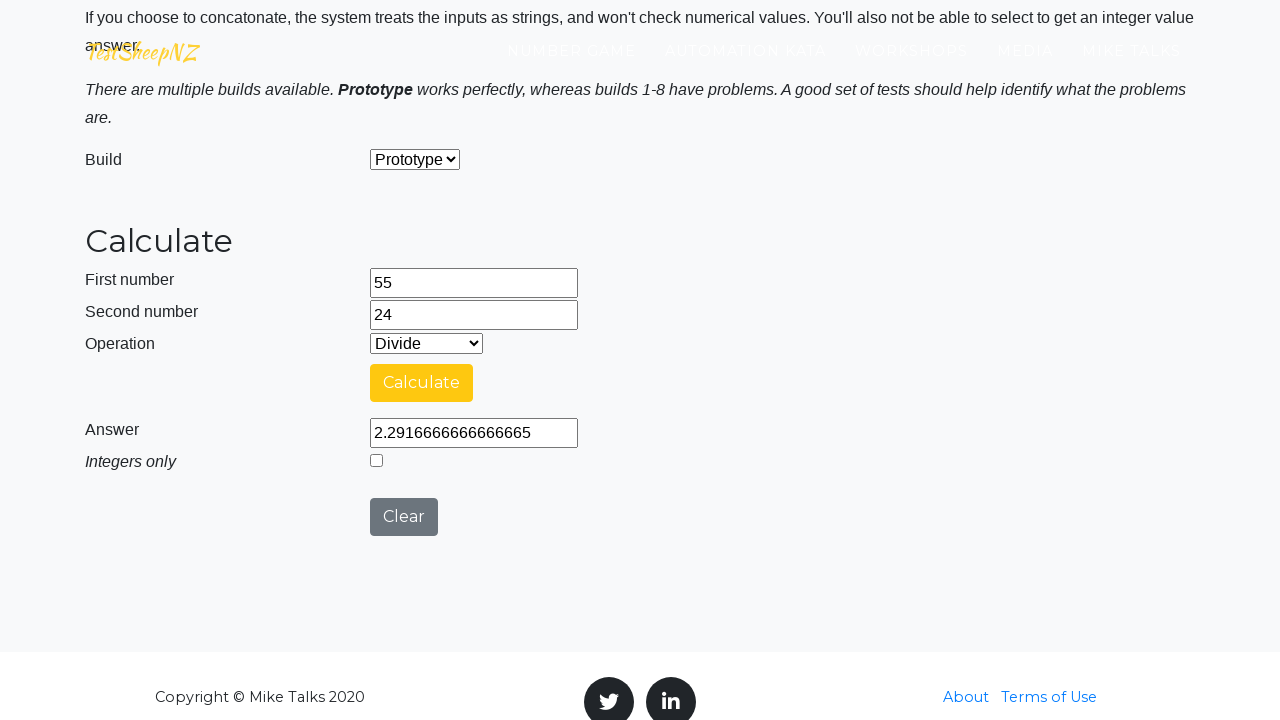

Selected Concatenation operation (iteration 2, operation 5) on #selectOperationDropdown
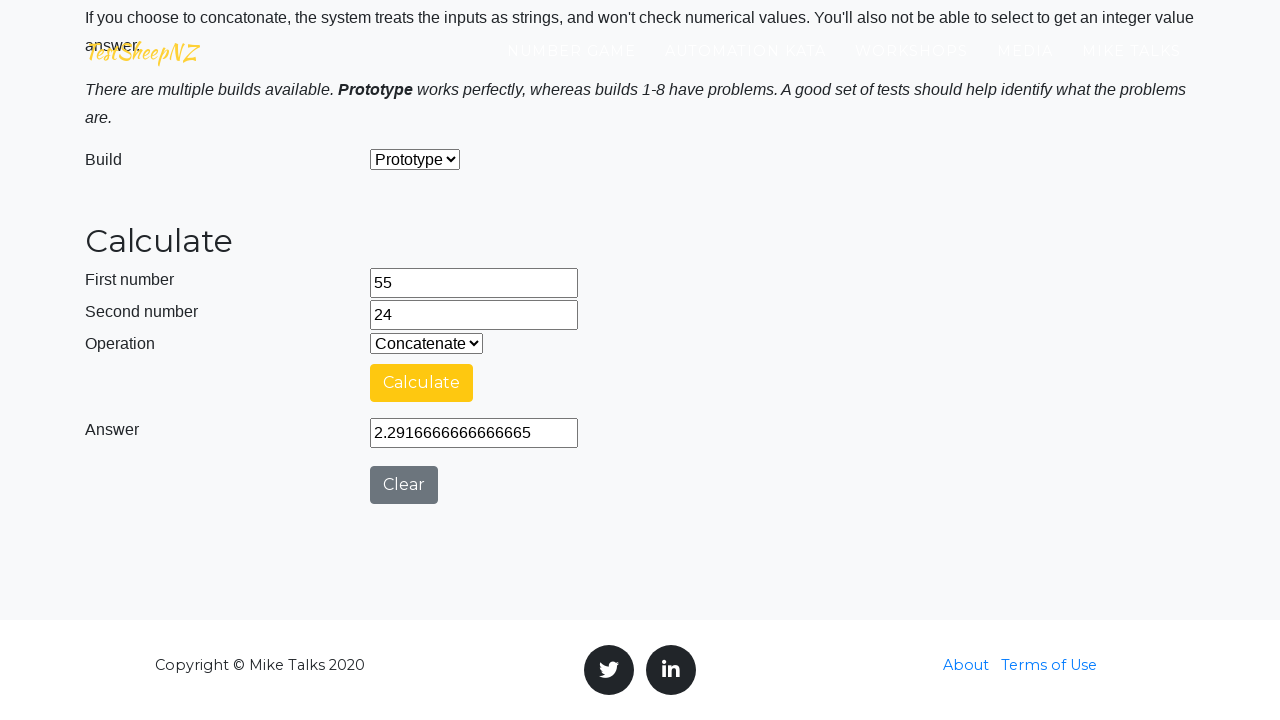

Clicked calculate button at (422, 383) on #calculateButton
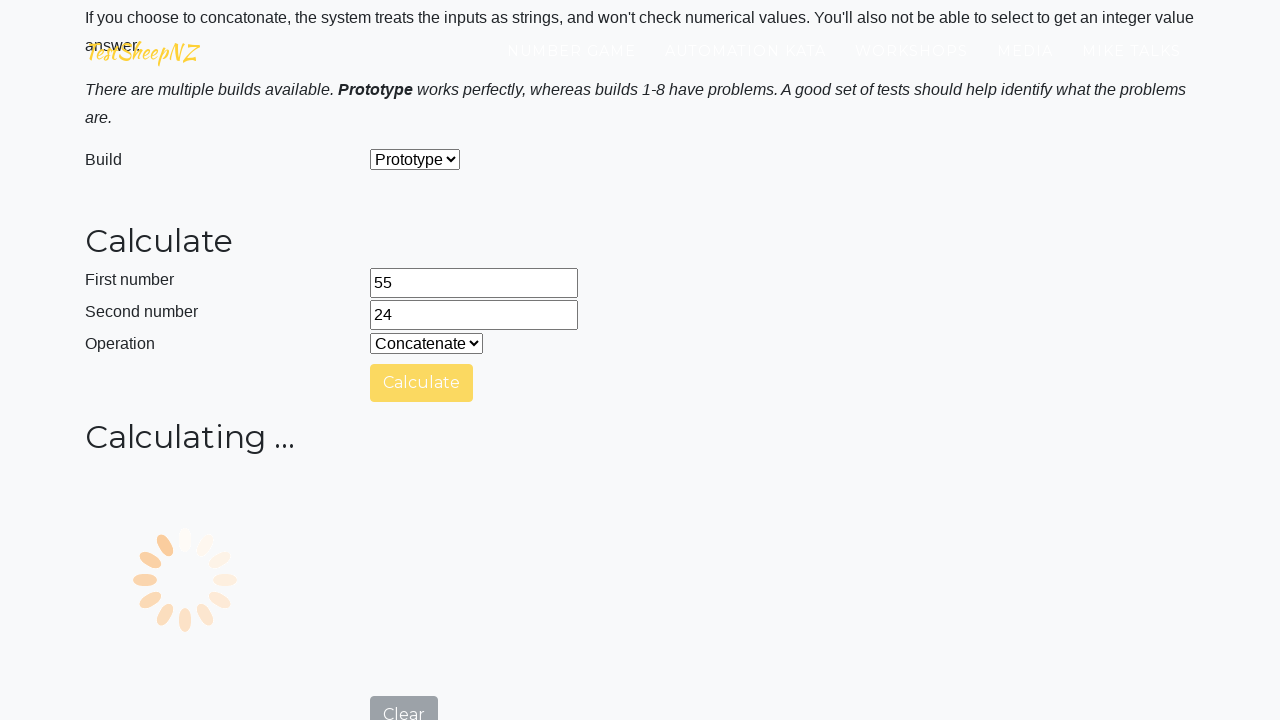

Answer field became visible
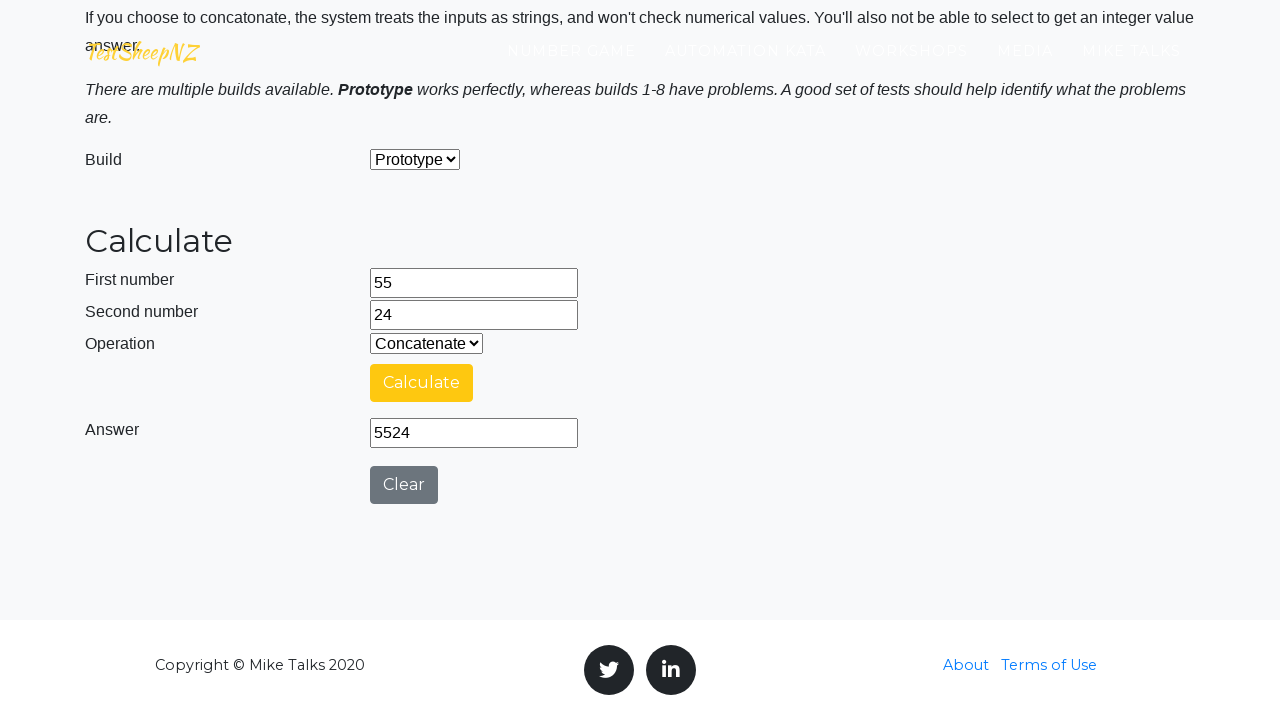

Retrieved answer value: 5524
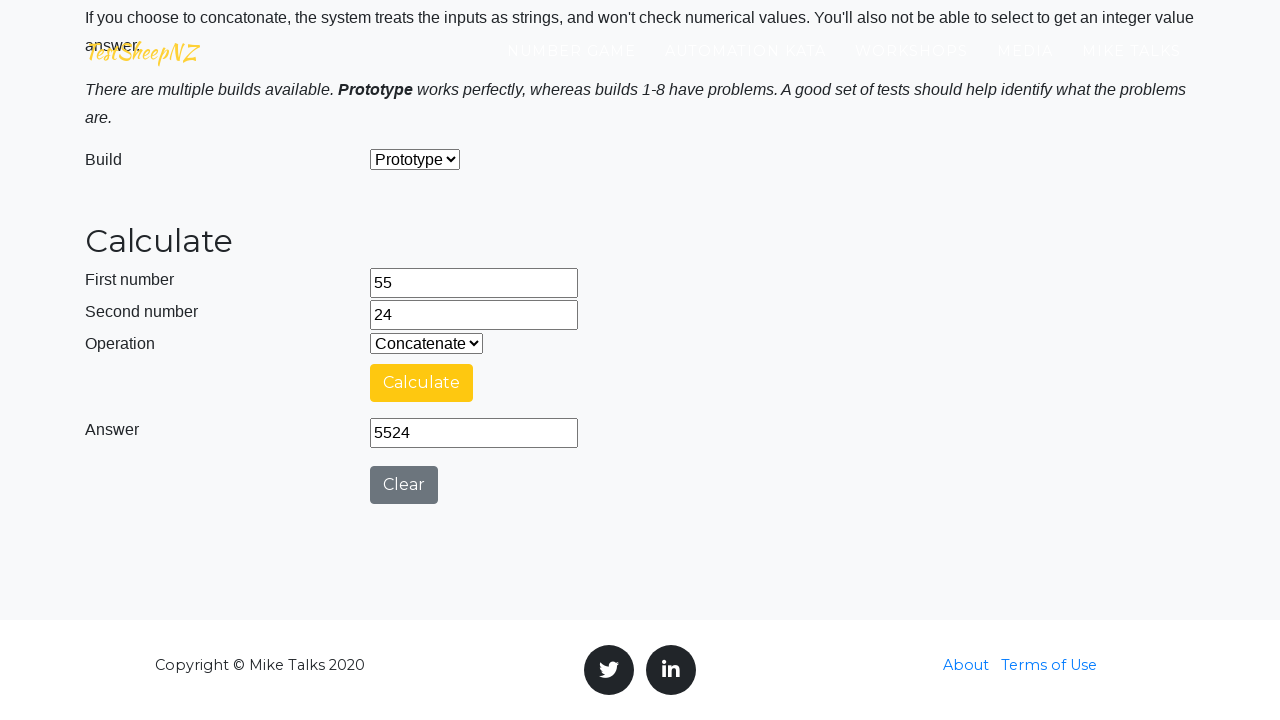

Verified concatenation result: 55 concatenated with 24 = 5524
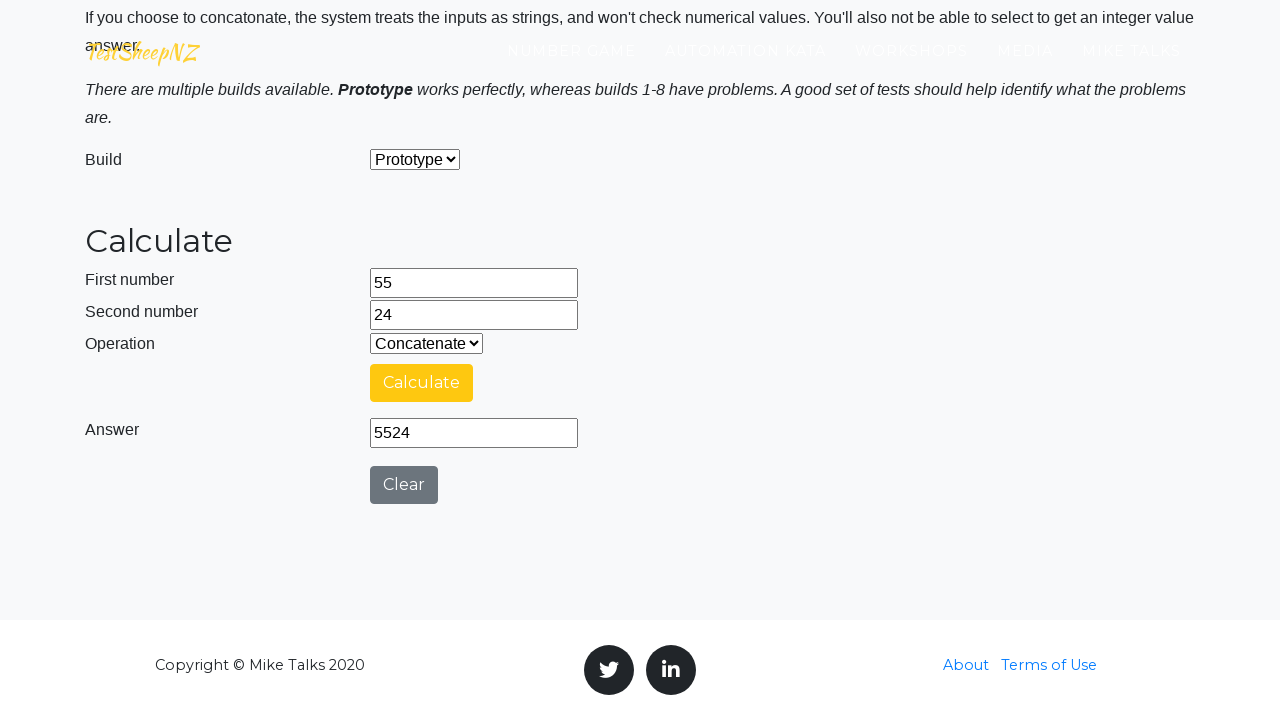

Cleared number1 input (iteration 3) on input[name='number1']
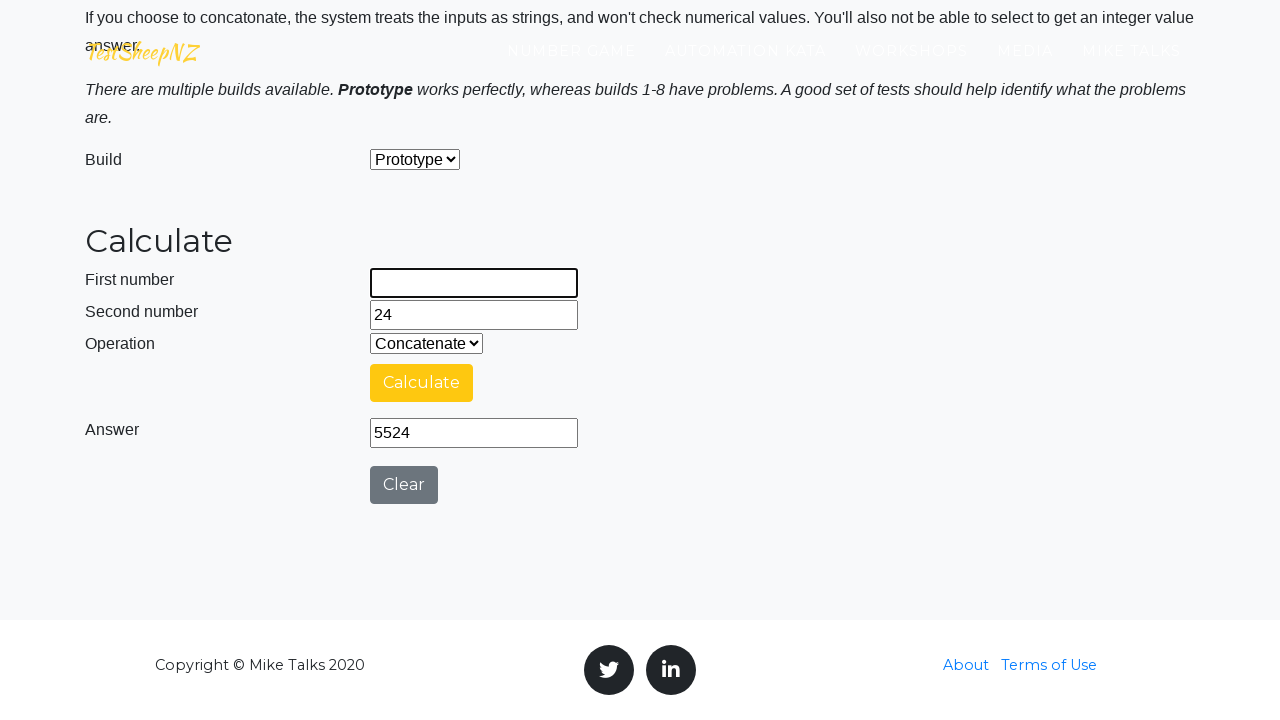

Cleared number2 input (iteration 3) on input[name='number2']
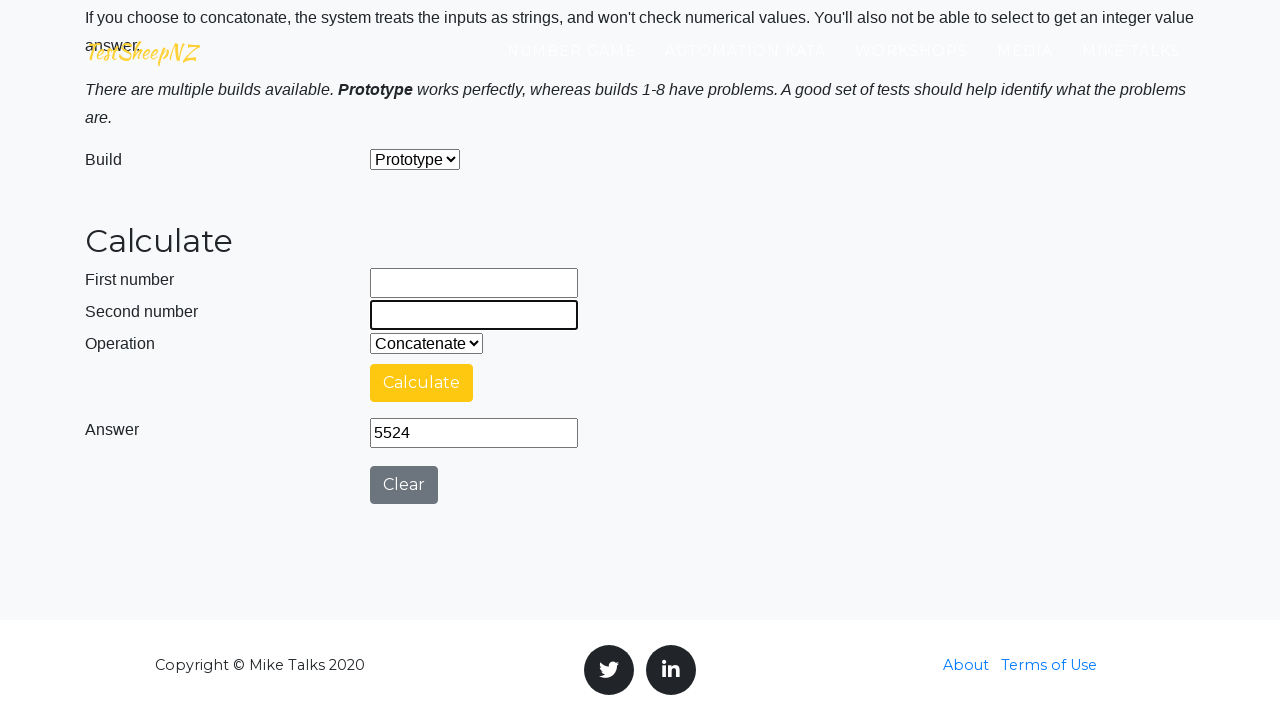

Filled number1 input with 68 (iteration 3) on input[name='number1']
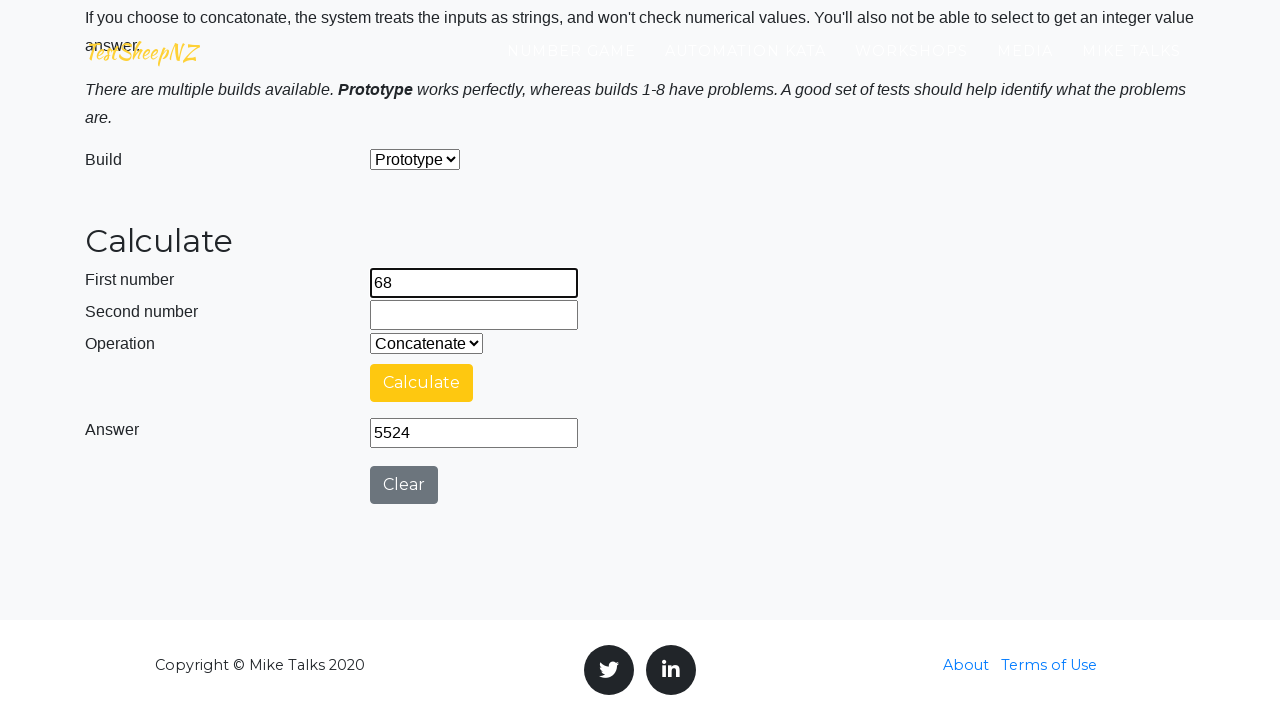

Filled number2 input with 31 (iteration 3) on input[name='number2']
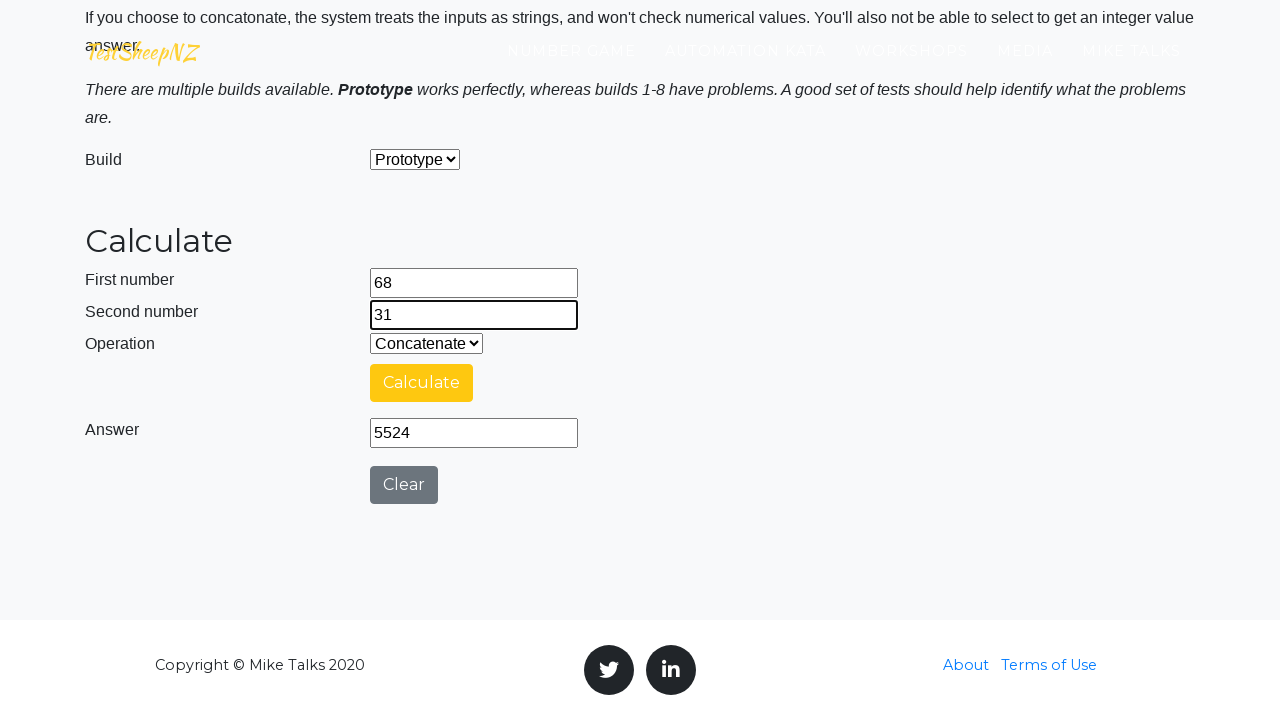

Selected Addition operation (iteration 3, operation 1) on #selectOperationDropdown
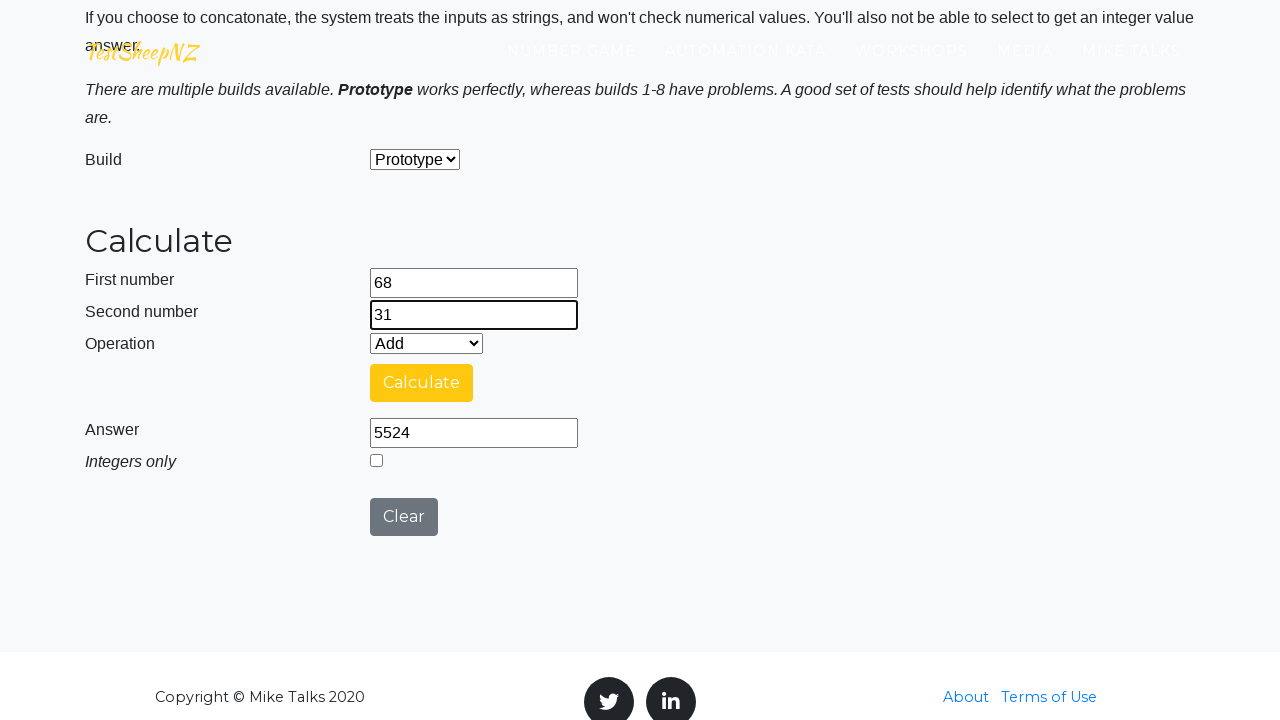

Clicked calculate button at (422, 383) on #calculateButton
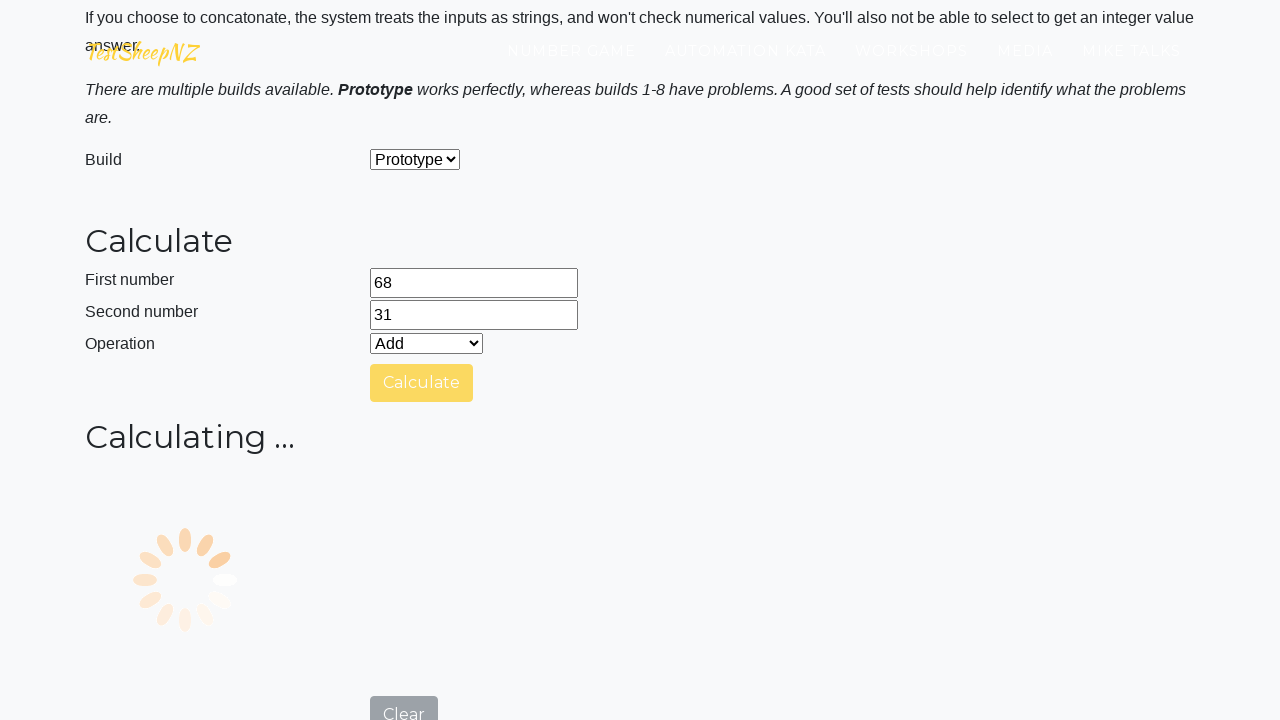

Answer field became visible
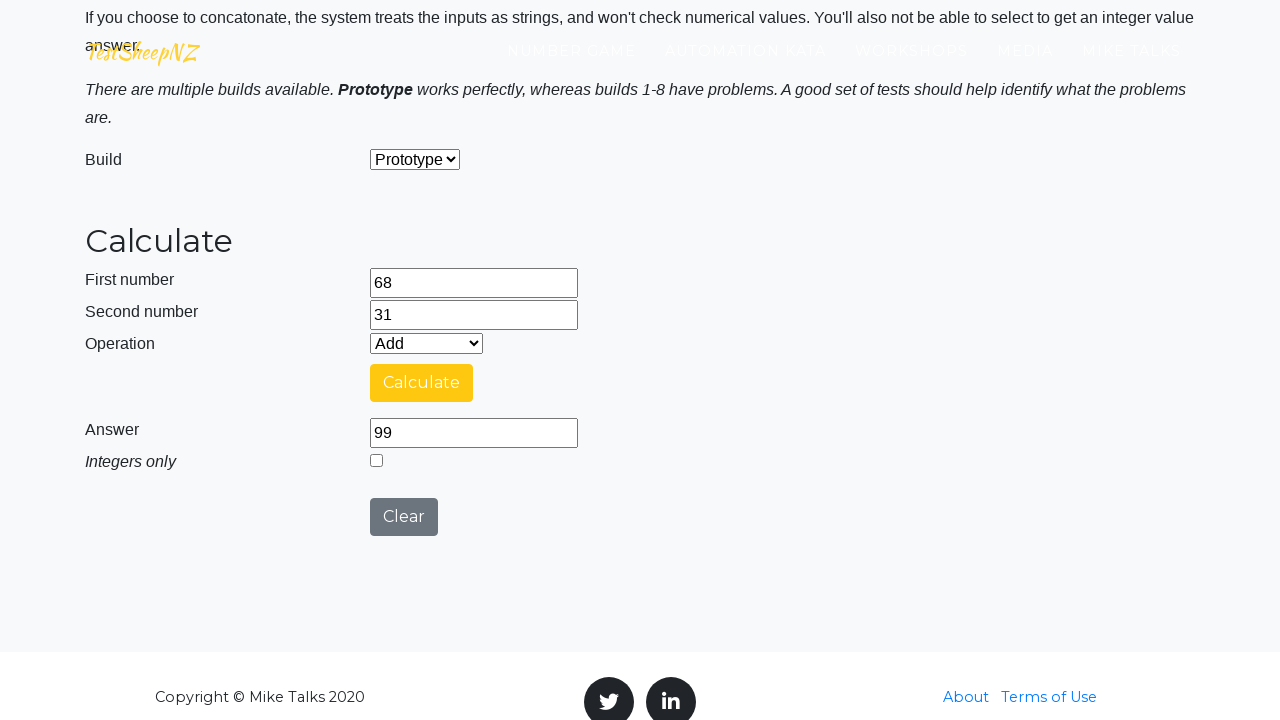

Retrieved answer value: 99
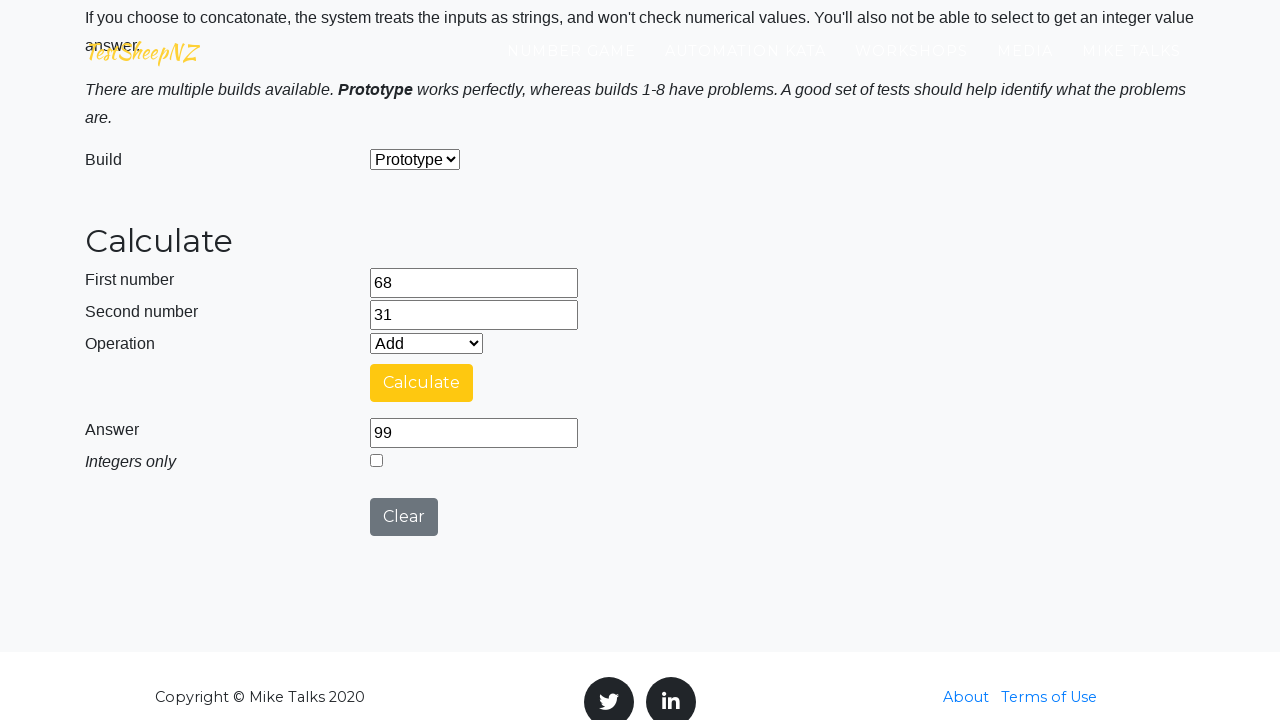

Verified addition result: 68 + 31 = 99
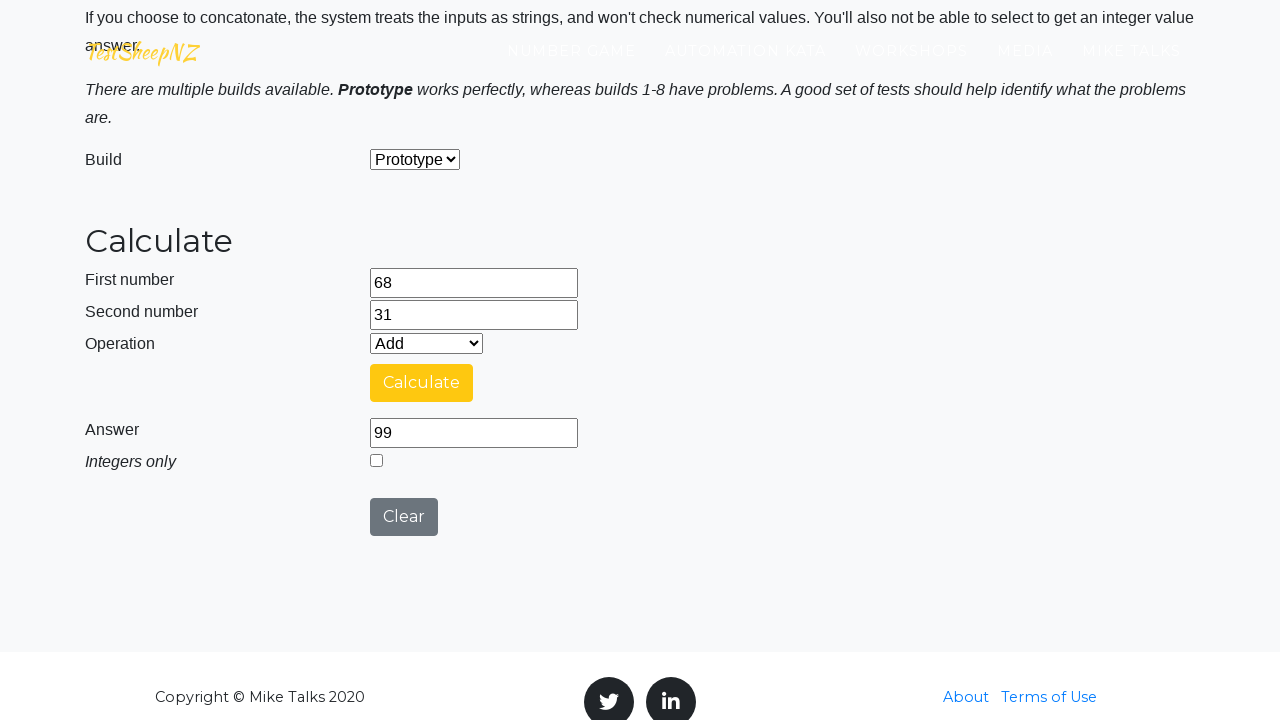

Selected Subtraction operation (iteration 3, operation 2) on #selectOperationDropdown
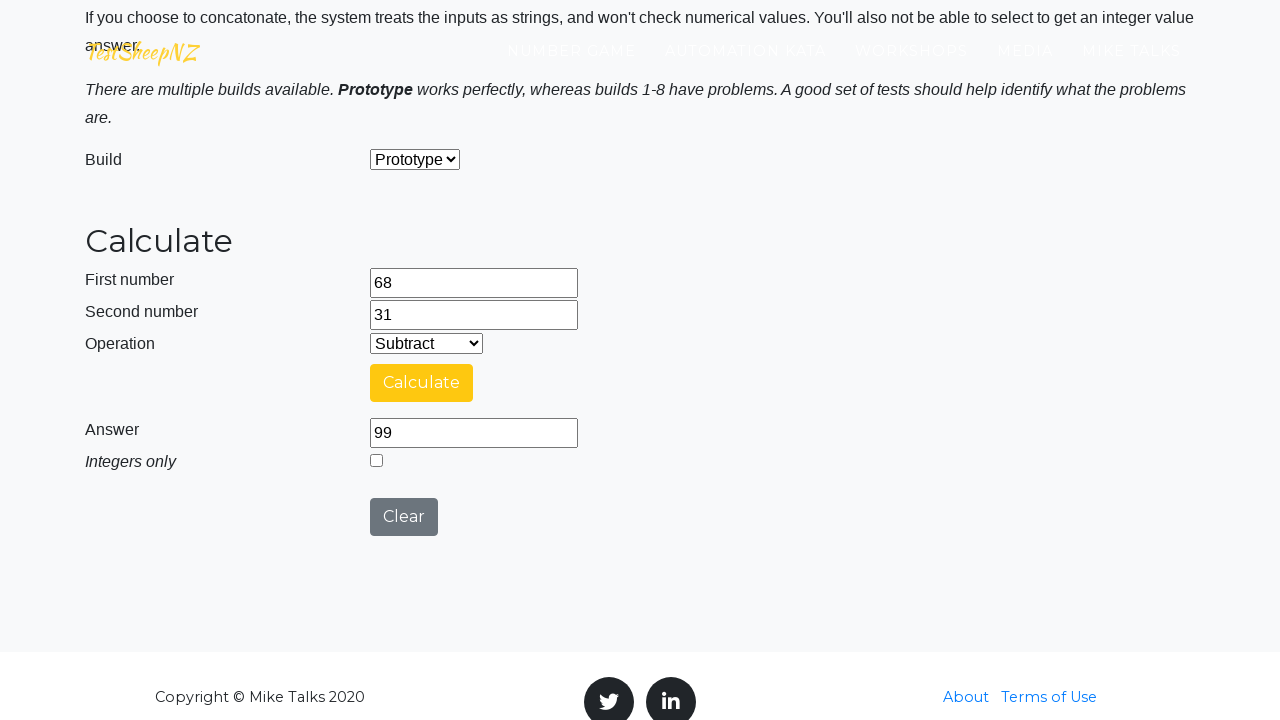

Clicked calculate button at (422, 383) on #calculateButton
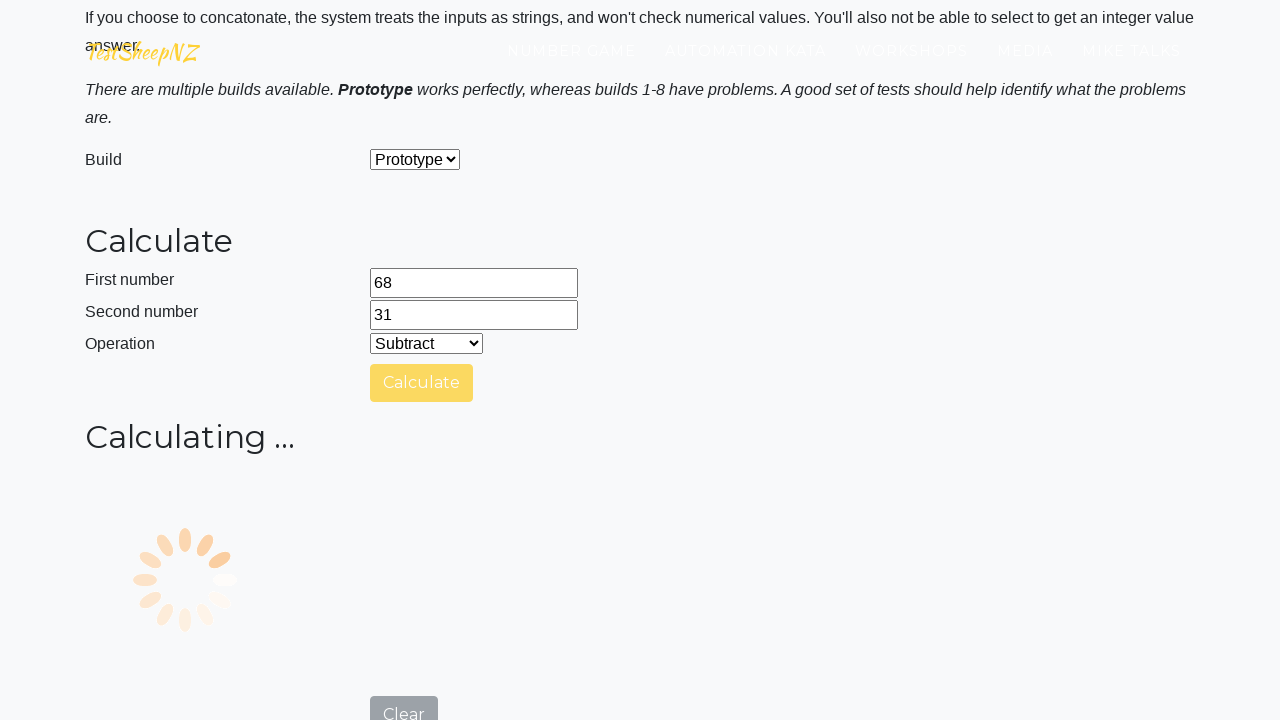

Answer field became visible
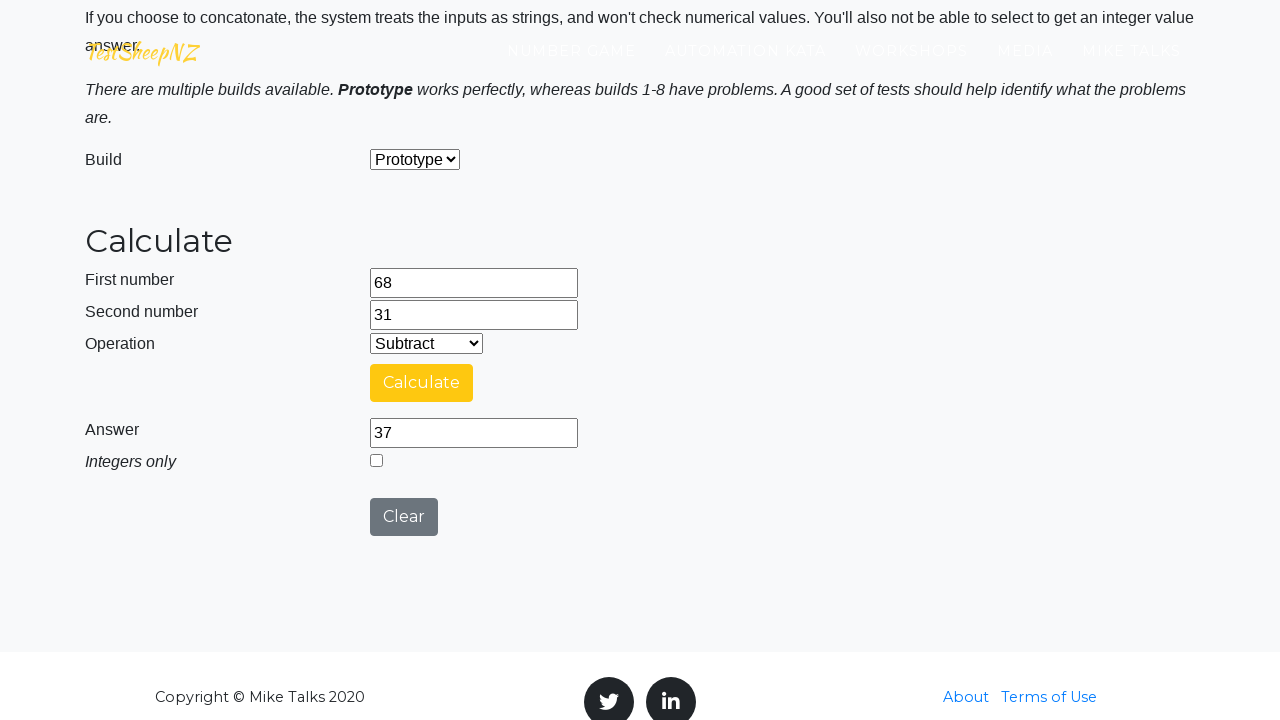

Retrieved answer value: 37
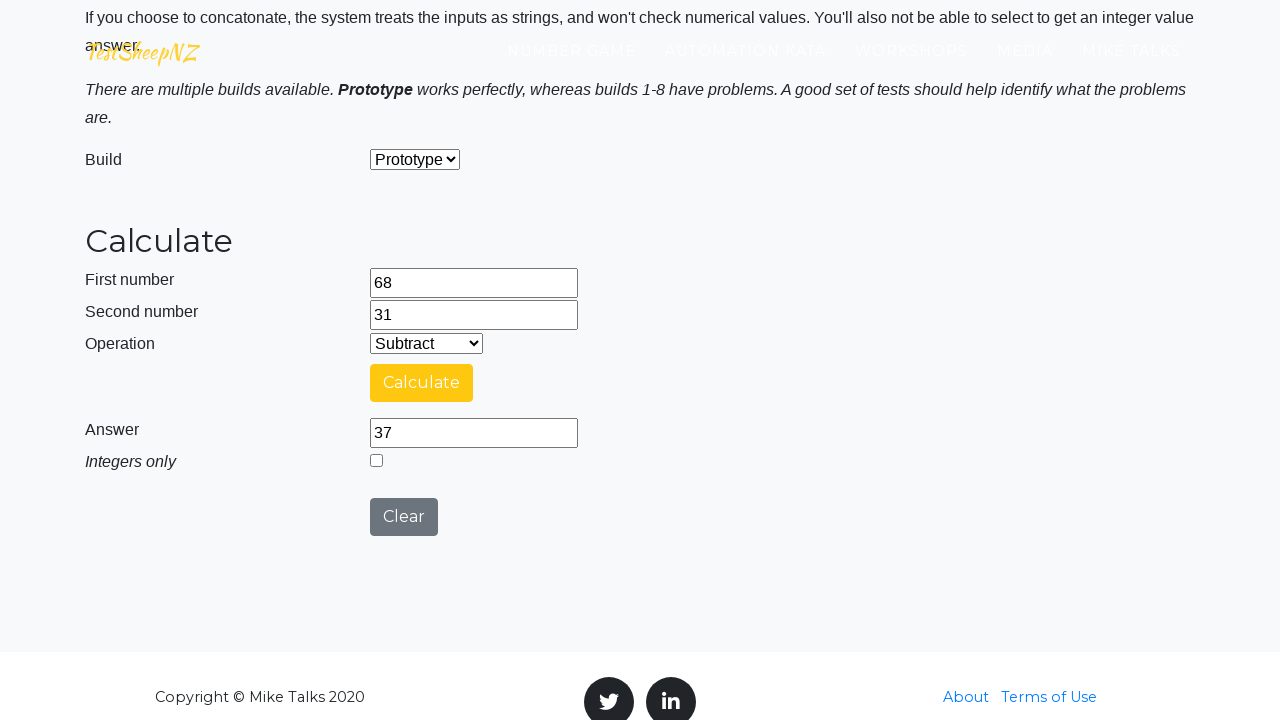

Verified subtraction result: 68 - 31 = 37
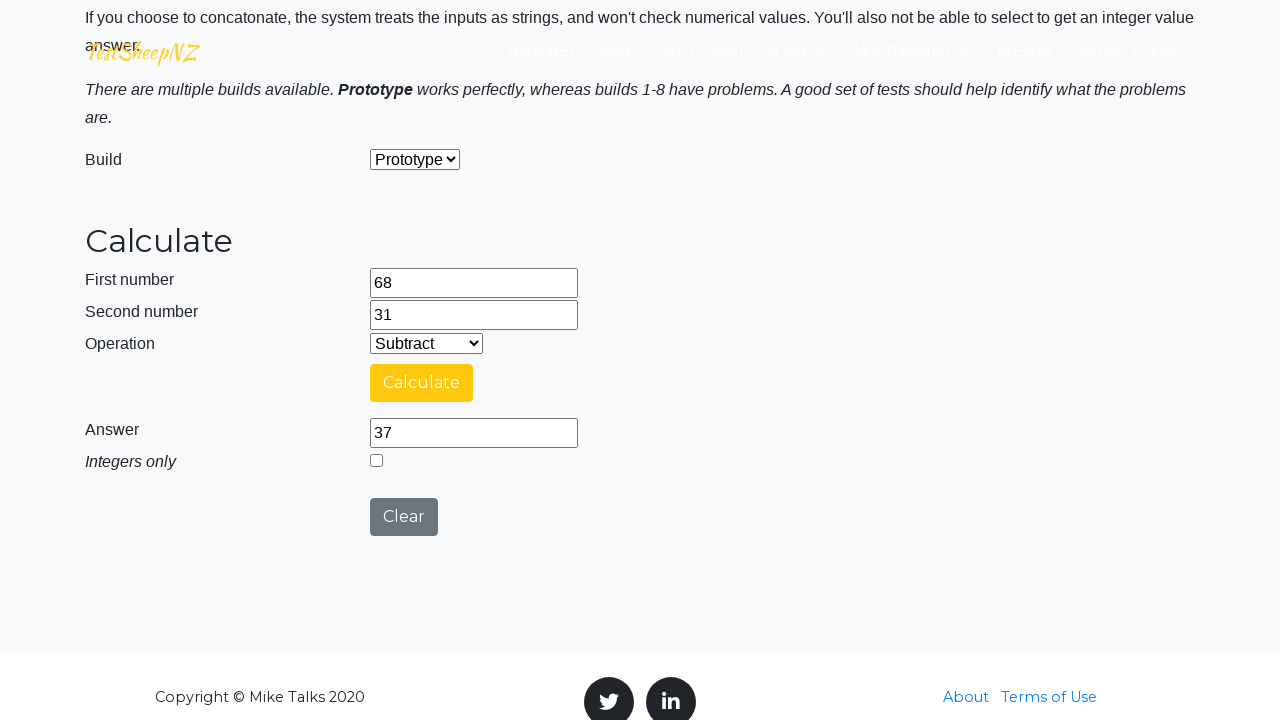

Selected Multiplication operation (iteration 3, operation 3) on #selectOperationDropdown
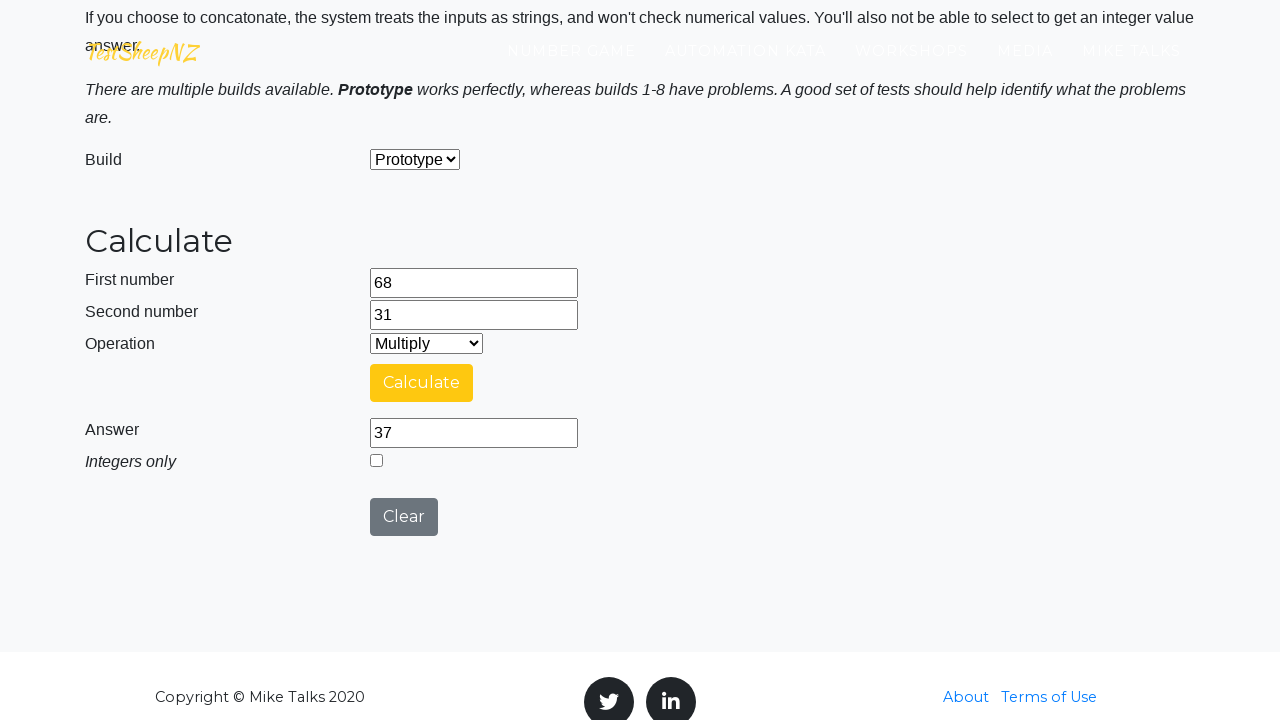

Clicked calculate button at (422, 383) on #calculateButton
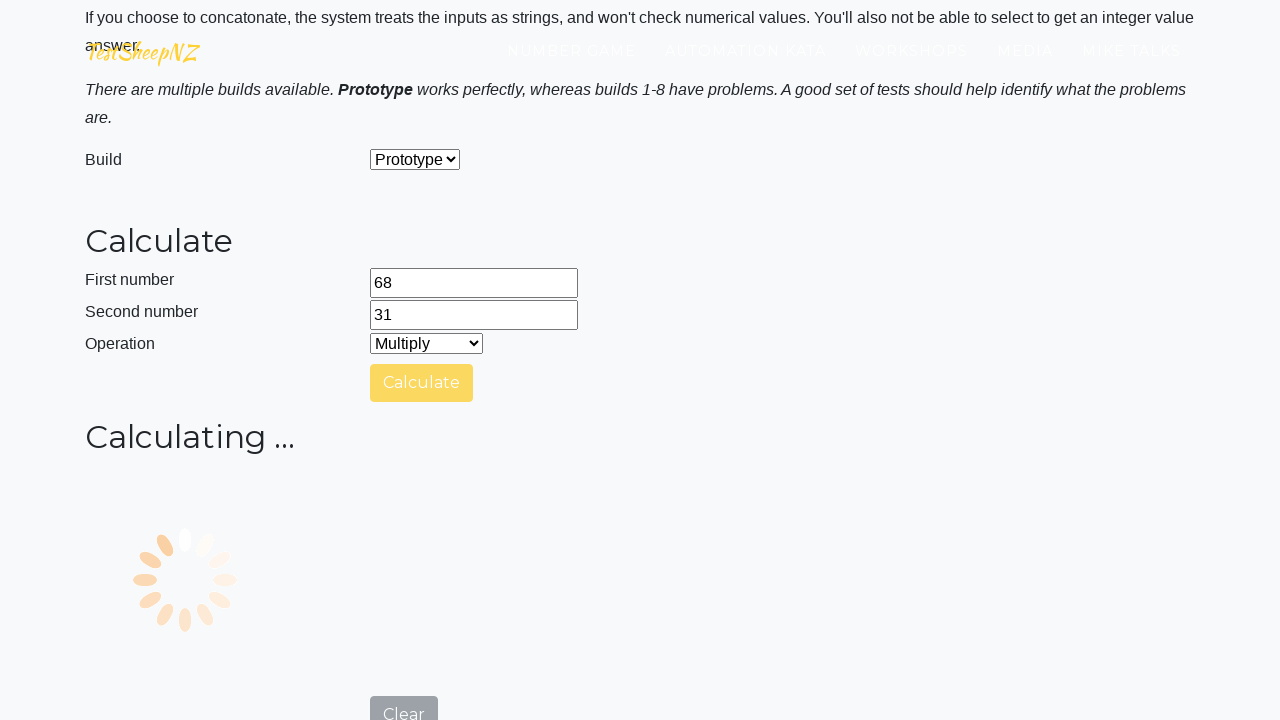

Answer field became visible
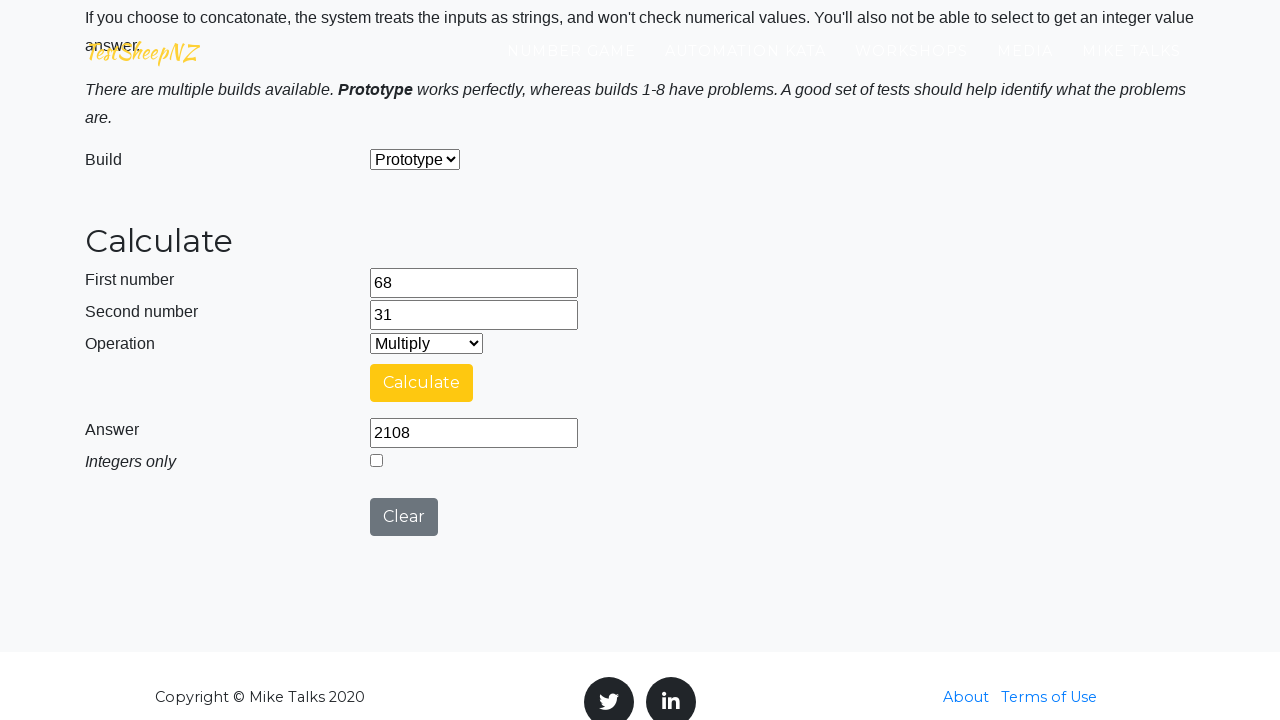

Retrieved answer value: 2108
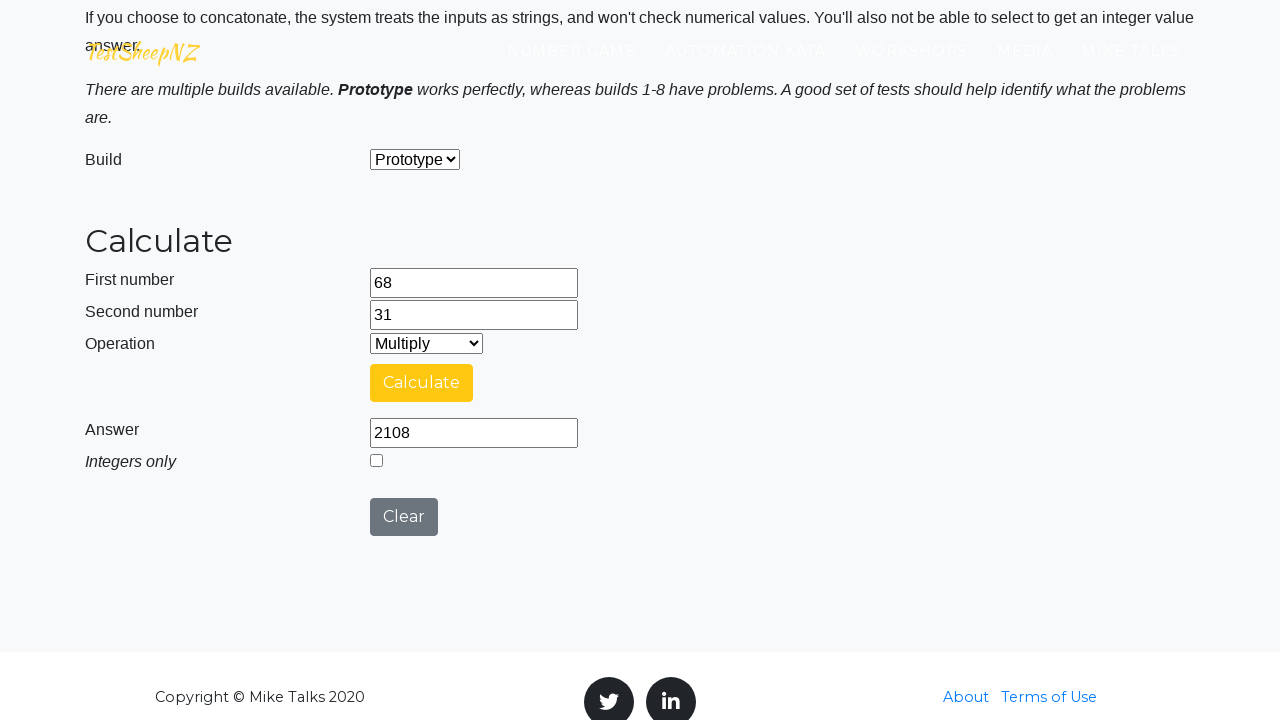

Verified multiplication result: 68 * 31 = 2108
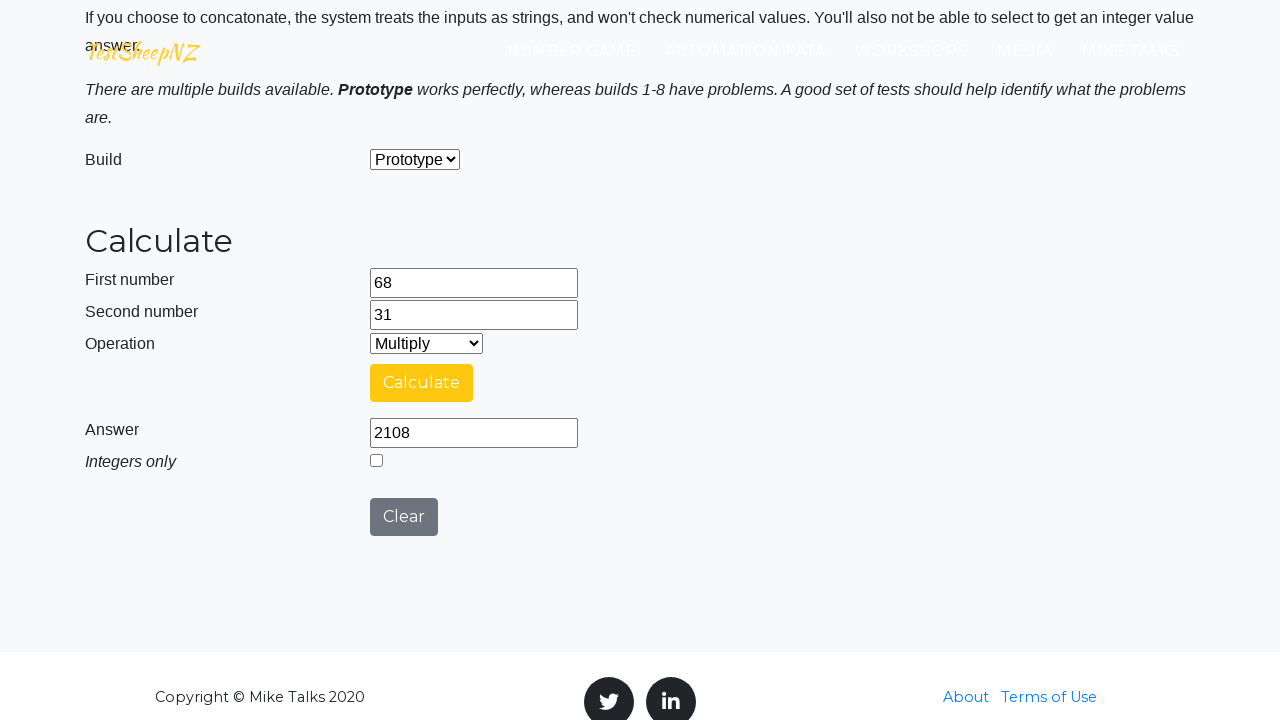

Selected Division operation (iteration 3, operation 4) on #selectOperationDropdown
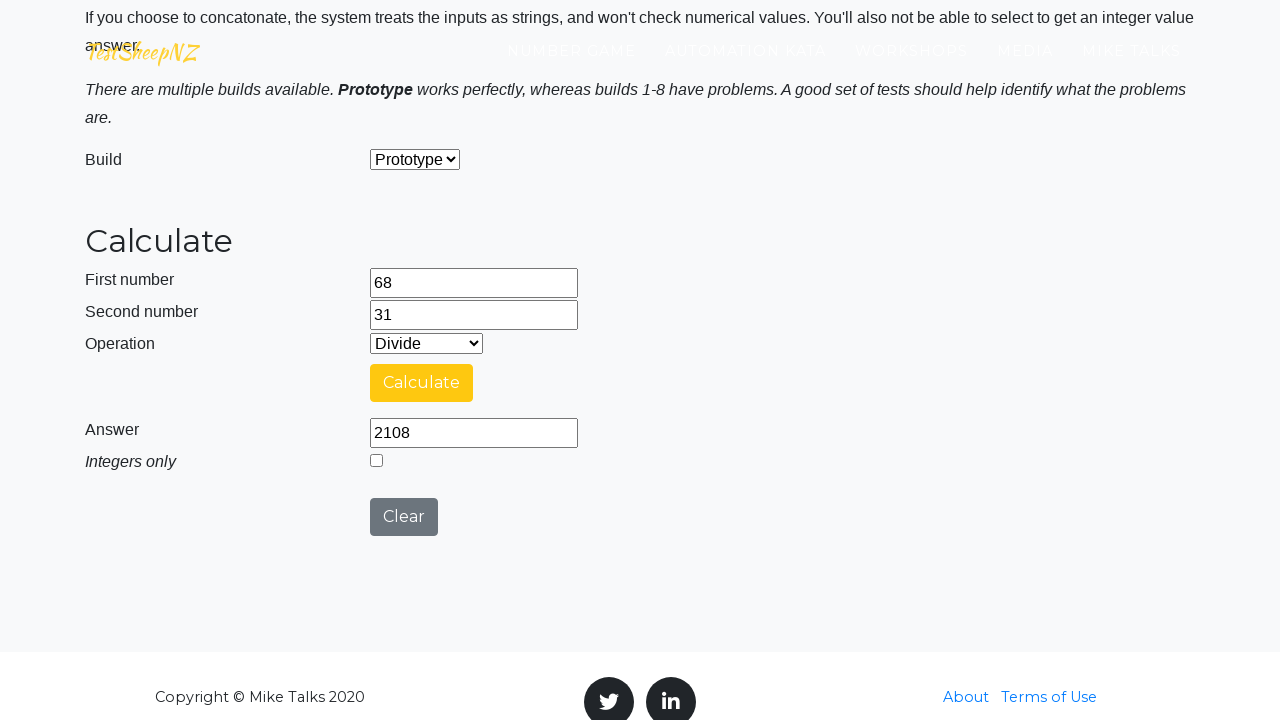

Clicked calculate button at (422, 383) on #calculateButton
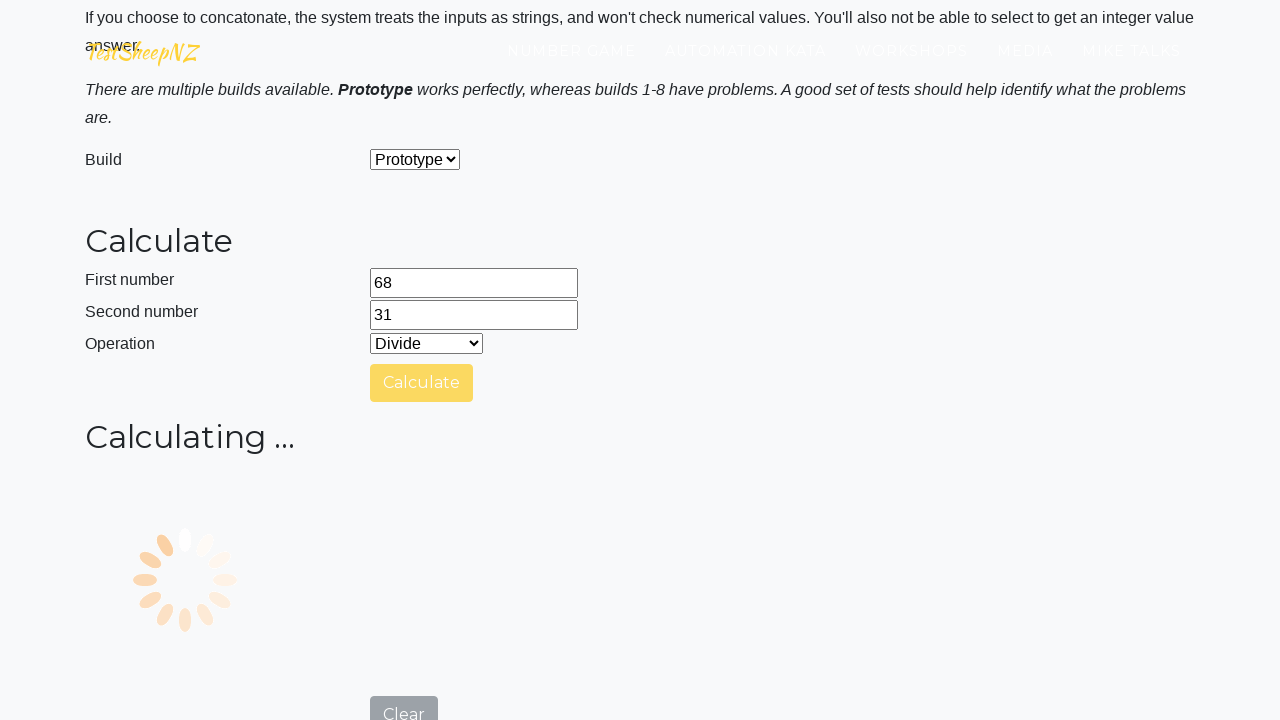

Answer field became visible
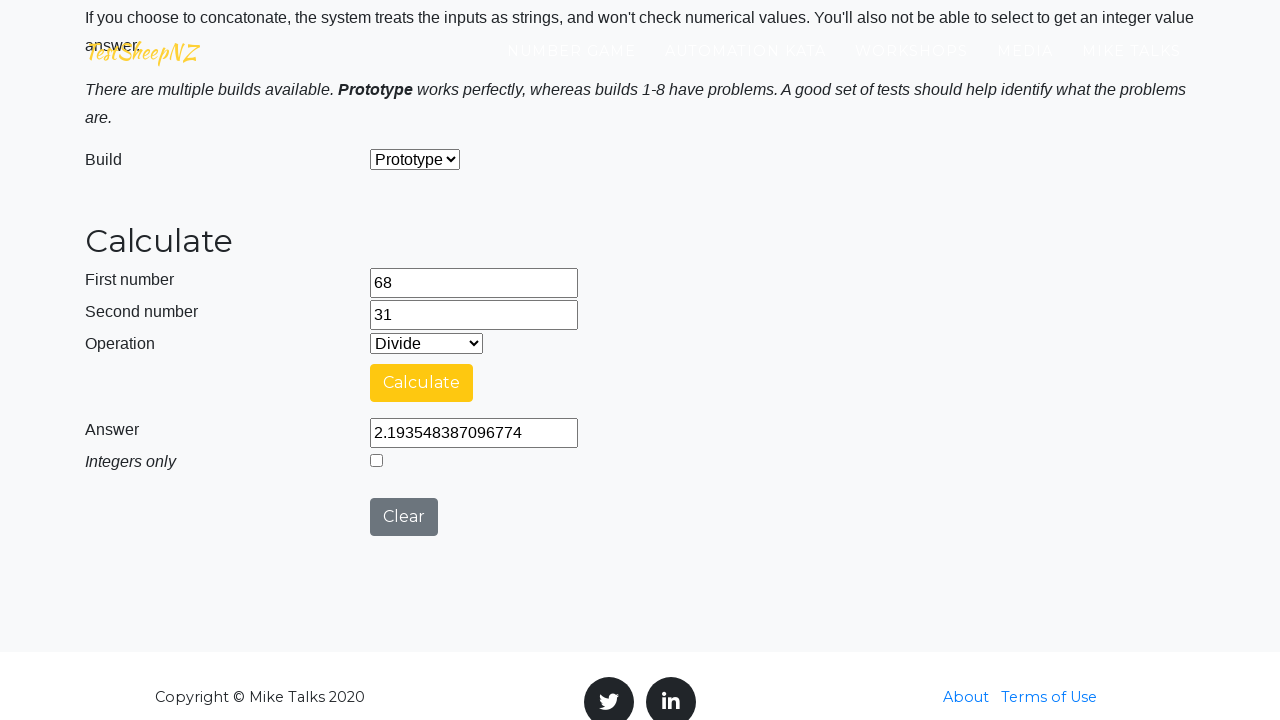

Retrieved answer value: 2.193548387096774
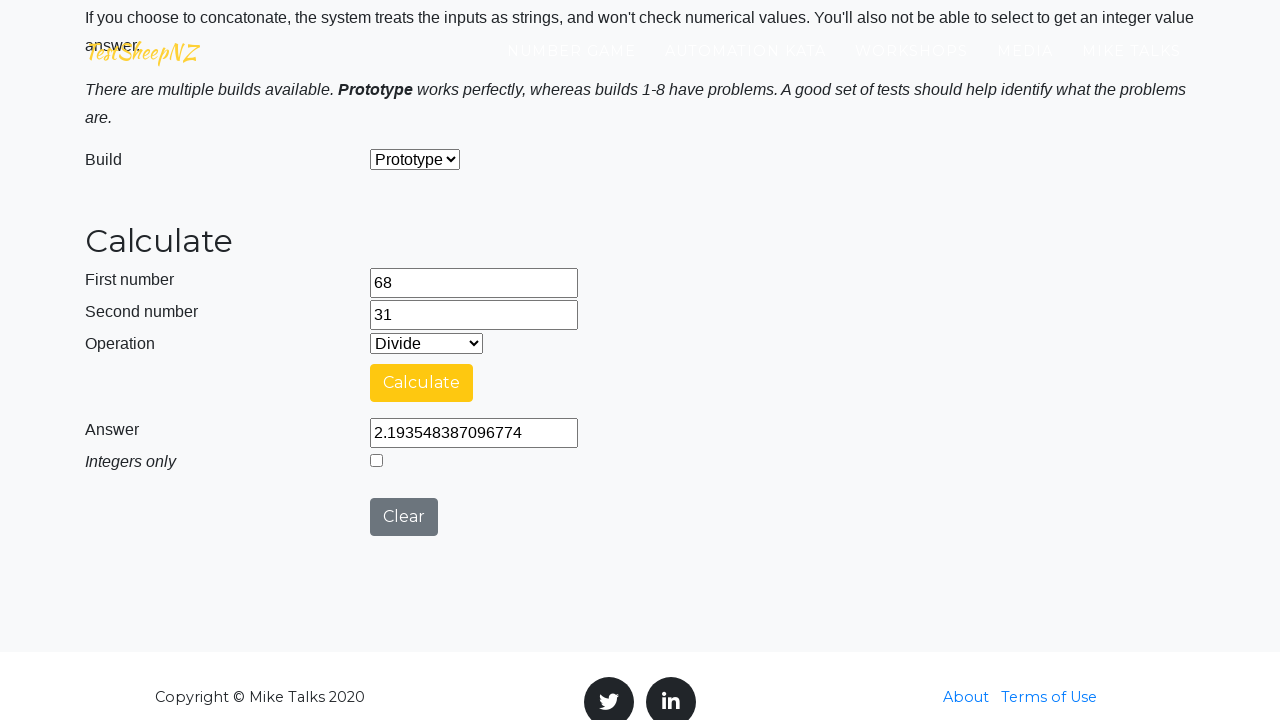

Verified division result: 68 / 31 = 2.193548387096774
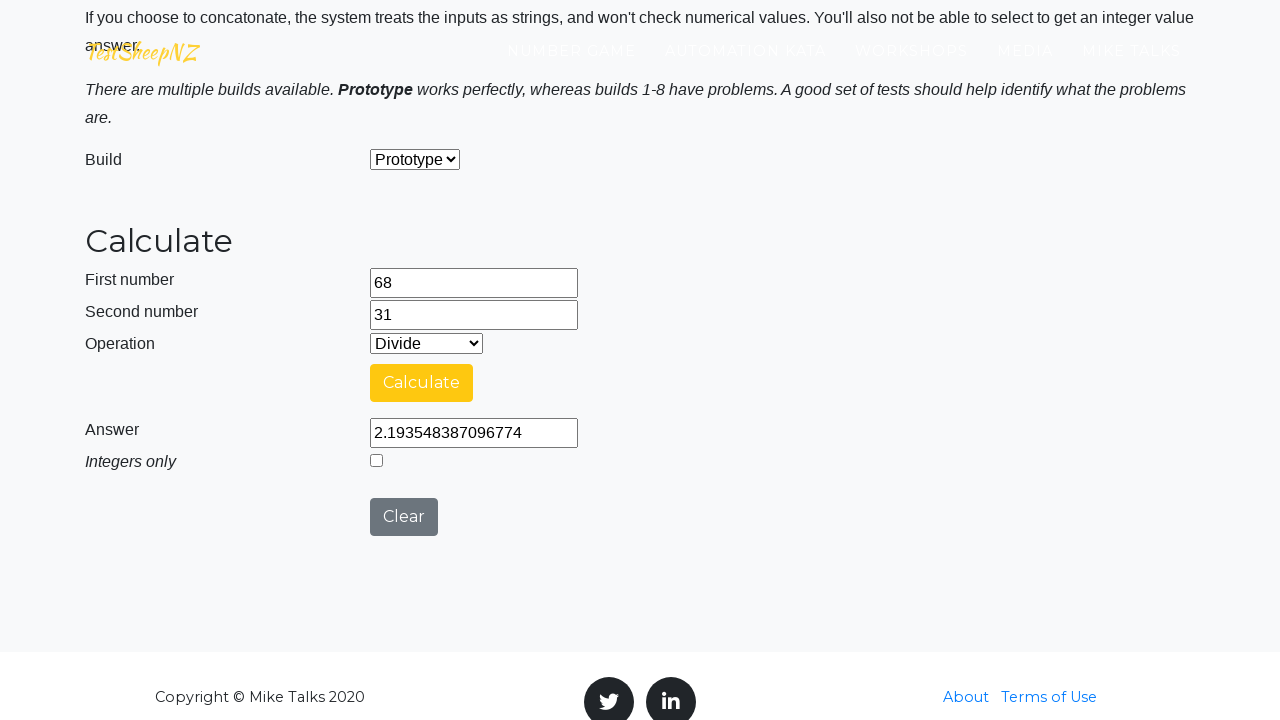

Selected Concatenation operation (iteration 3, operation 5) on #selectOperationDropdown
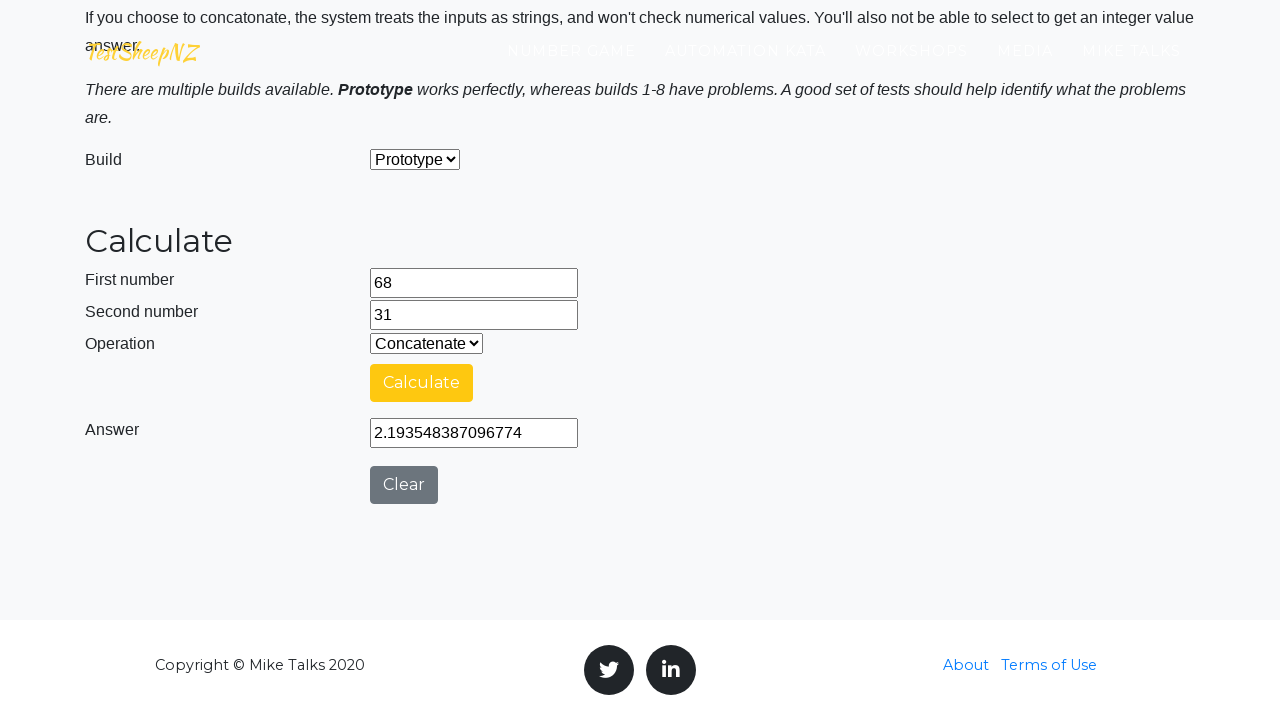

Clicked calculate button at (422, 383) on #calculateButton
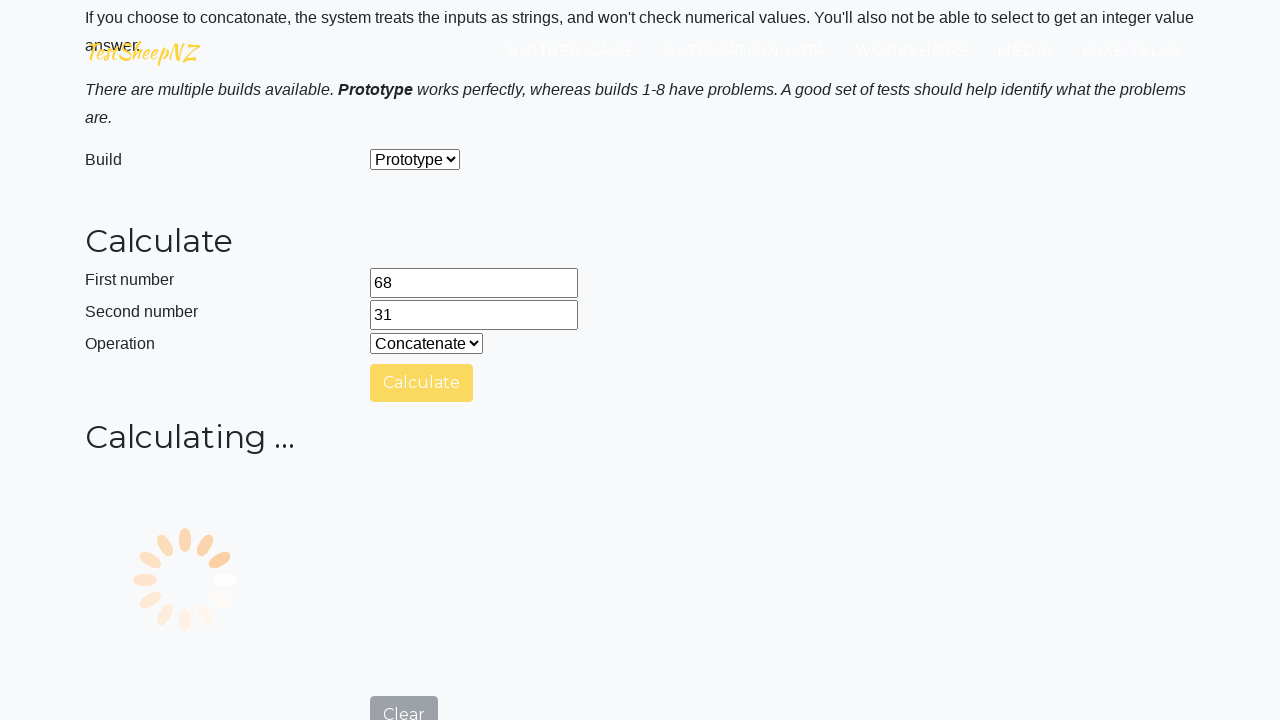

Answer field became visible
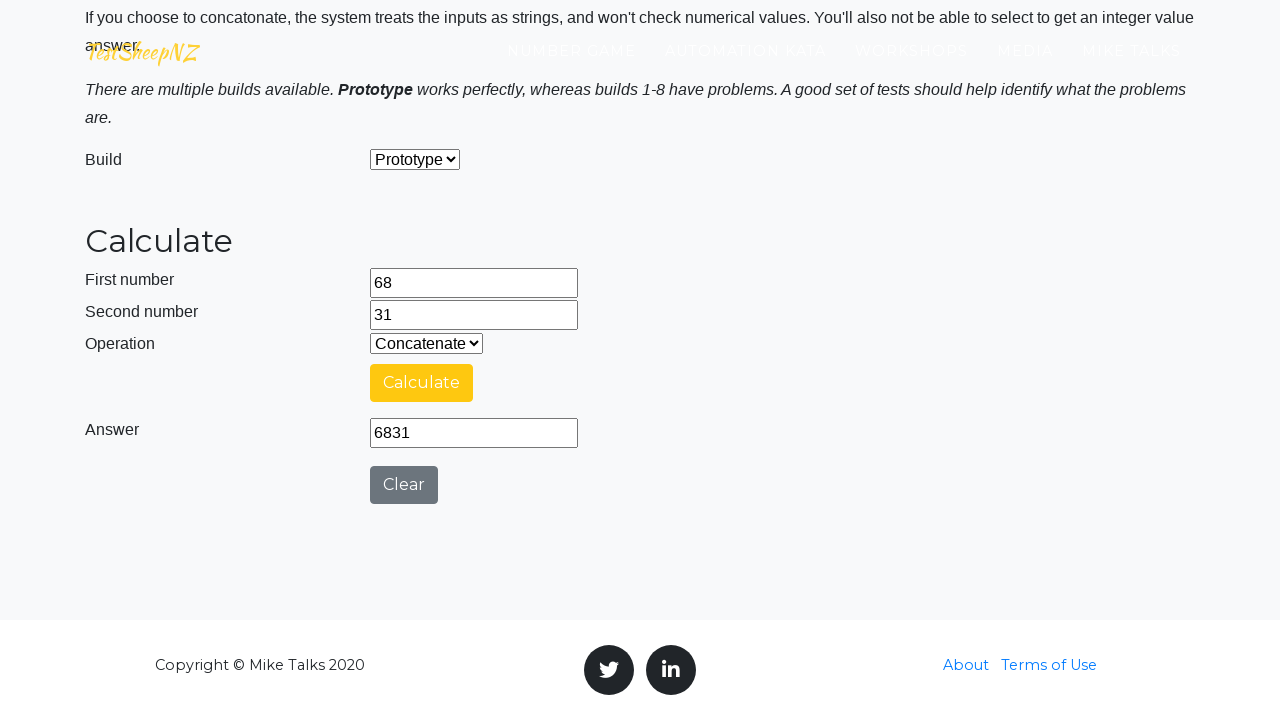

Retrieved answer value: 6831
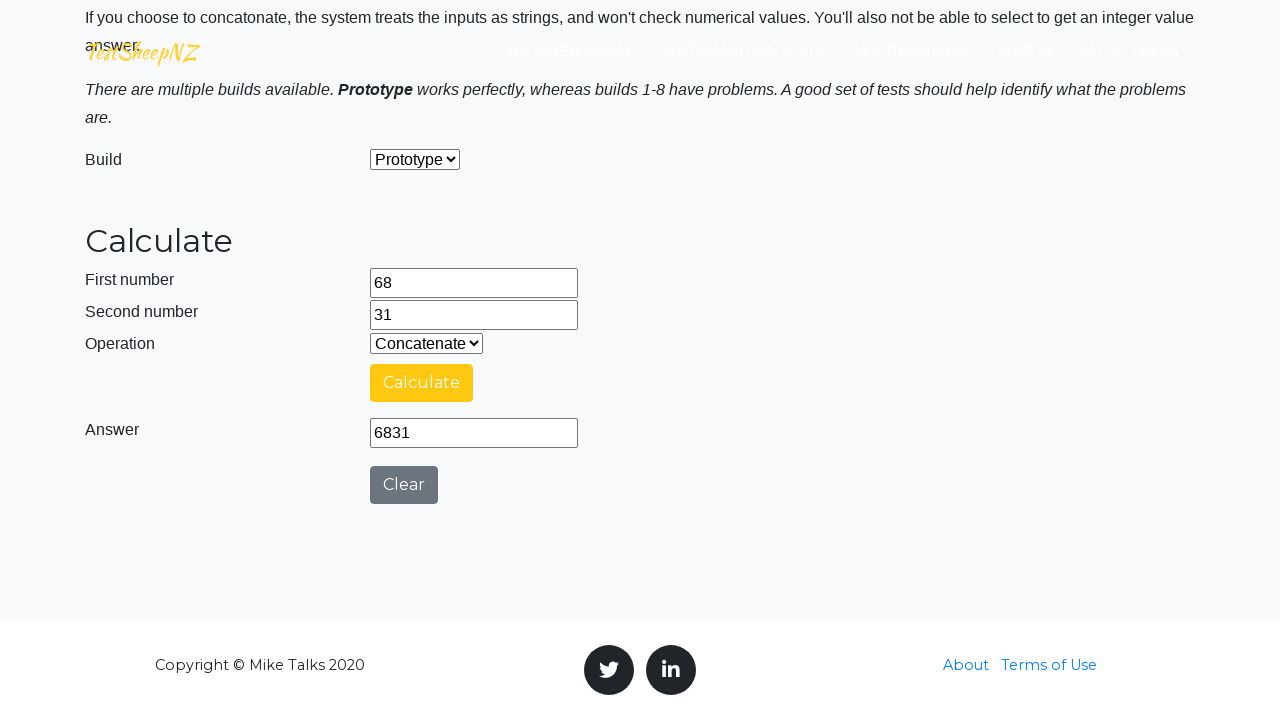

Verified concatenation result: 68 concatenated with 31 = 6831
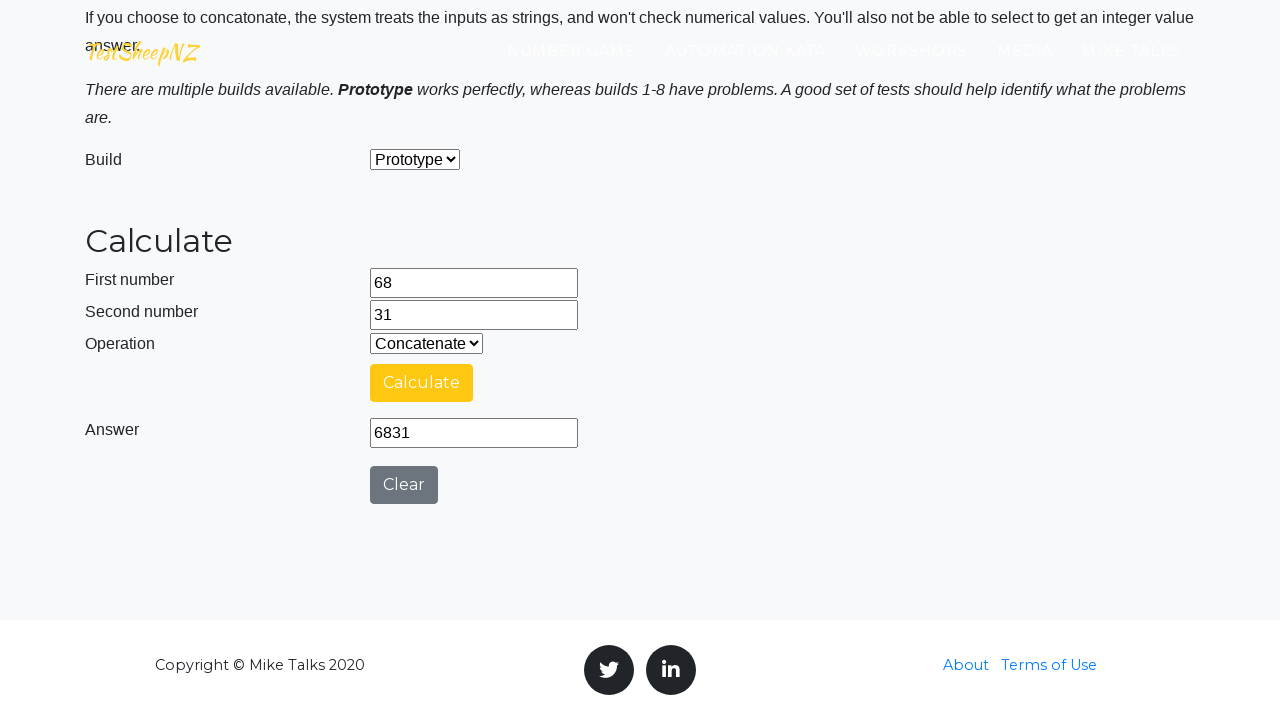

Cleared number1 input (iteration 4) on input[name='number1']
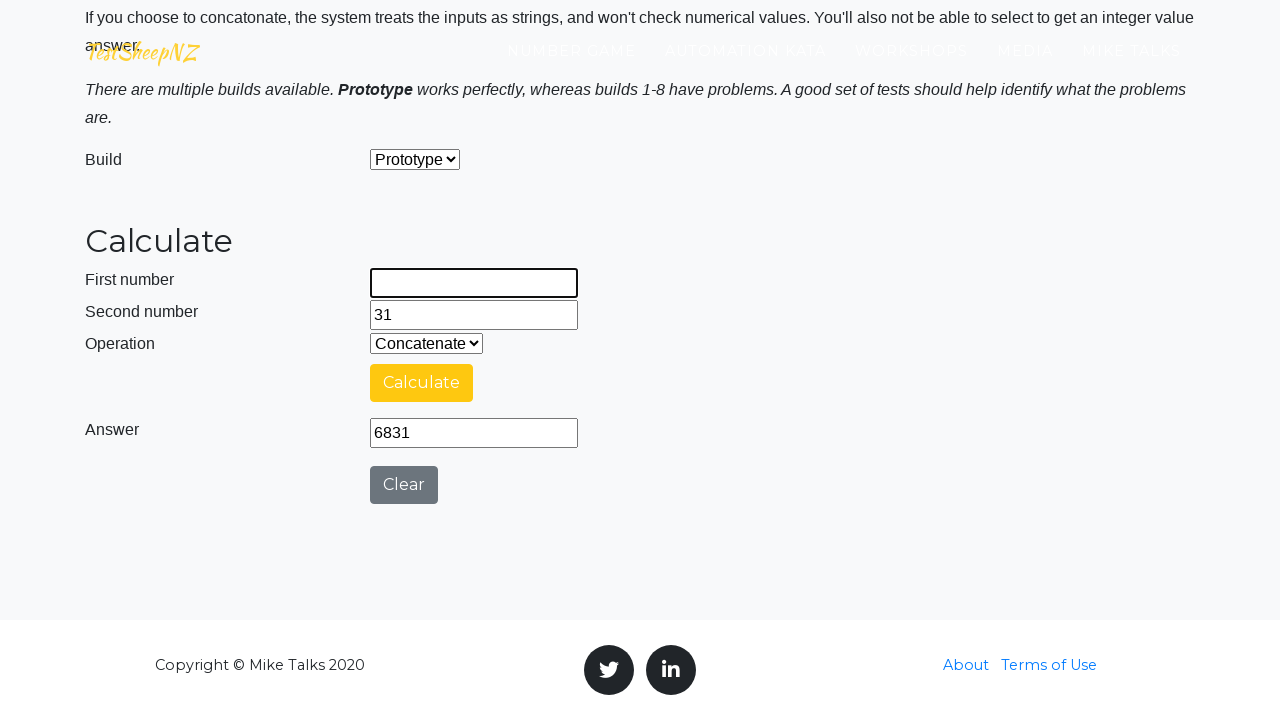

Cleared number2 input (iteration 4) on input[name='number2']
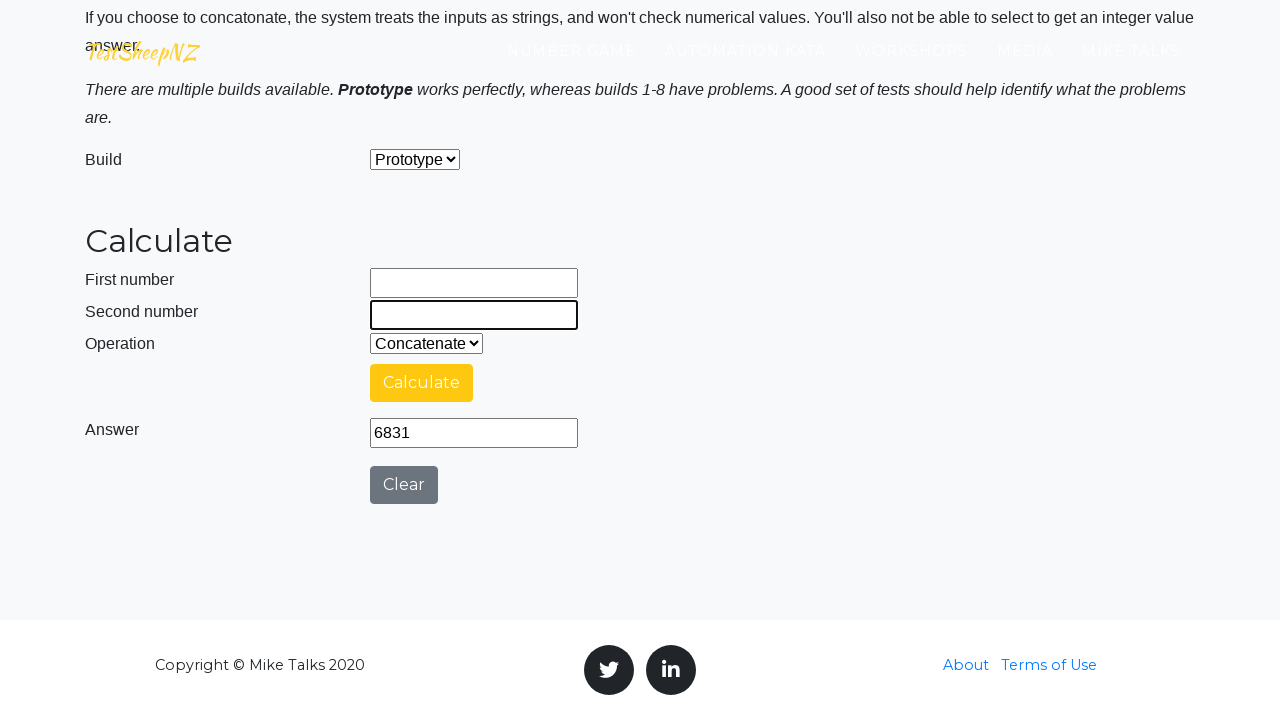

Filled number1 input with 81 (iteration 4) on input[name='number1']
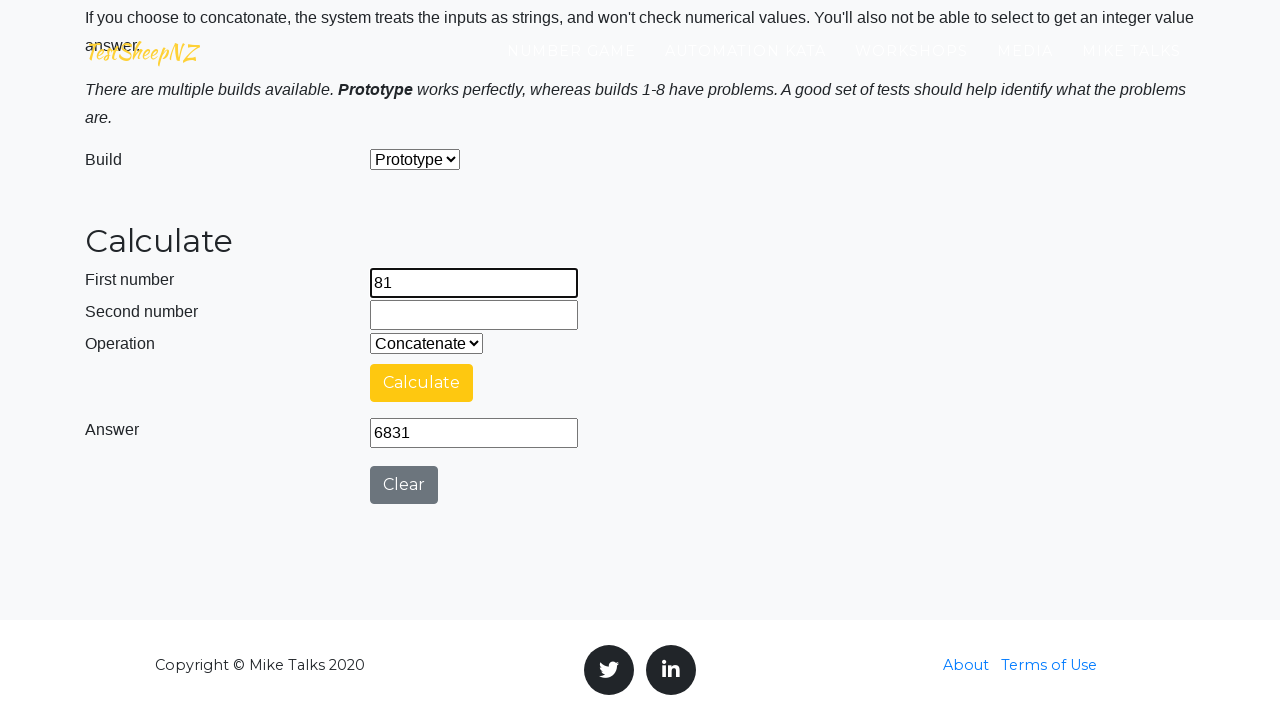

Filled number2 input with 38 (iteration 4) on input[name='number2']
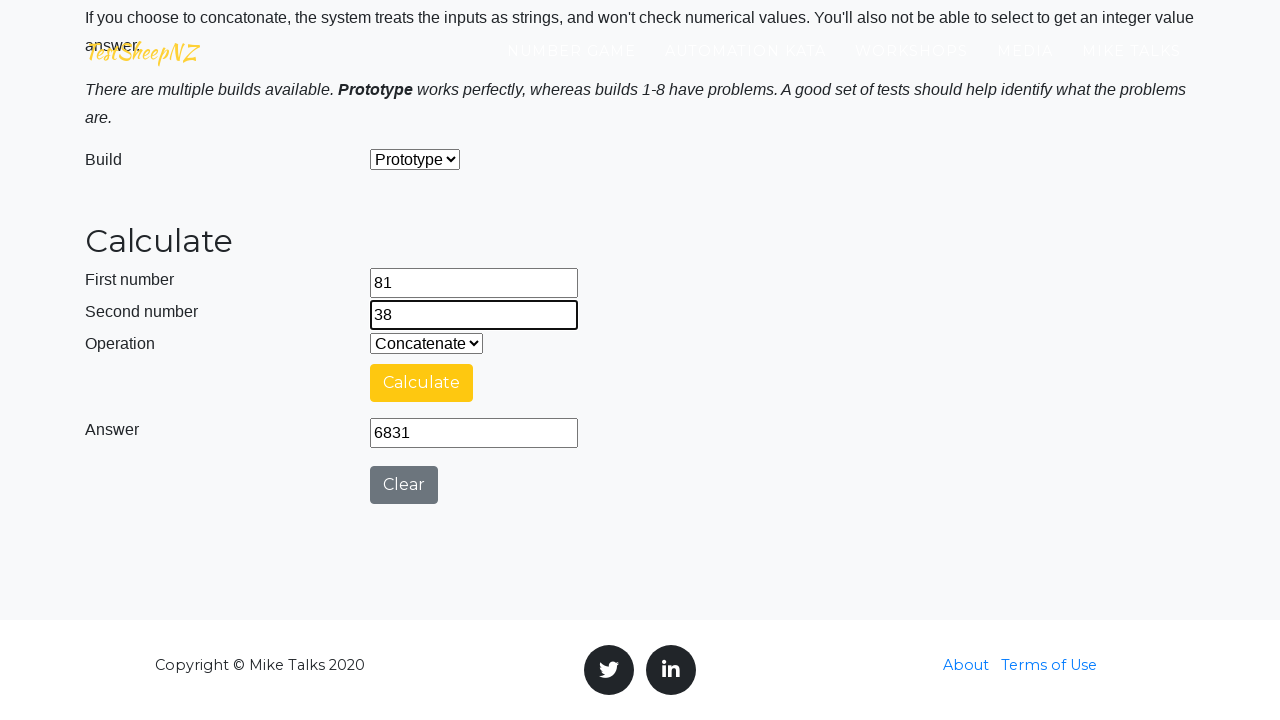

Selected Addition operation (iteration 4, operation 1) on #selectOperationDropdown
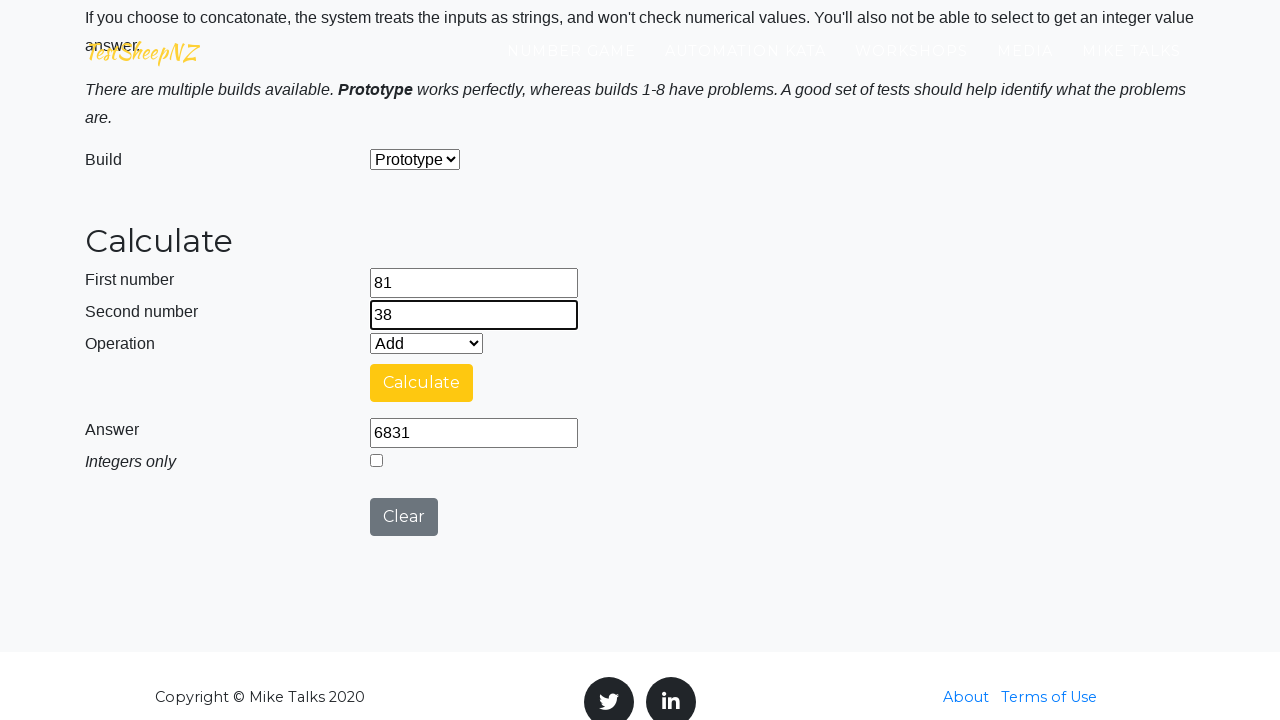

Clicked calculate button at (422, 383) on #calculateButton
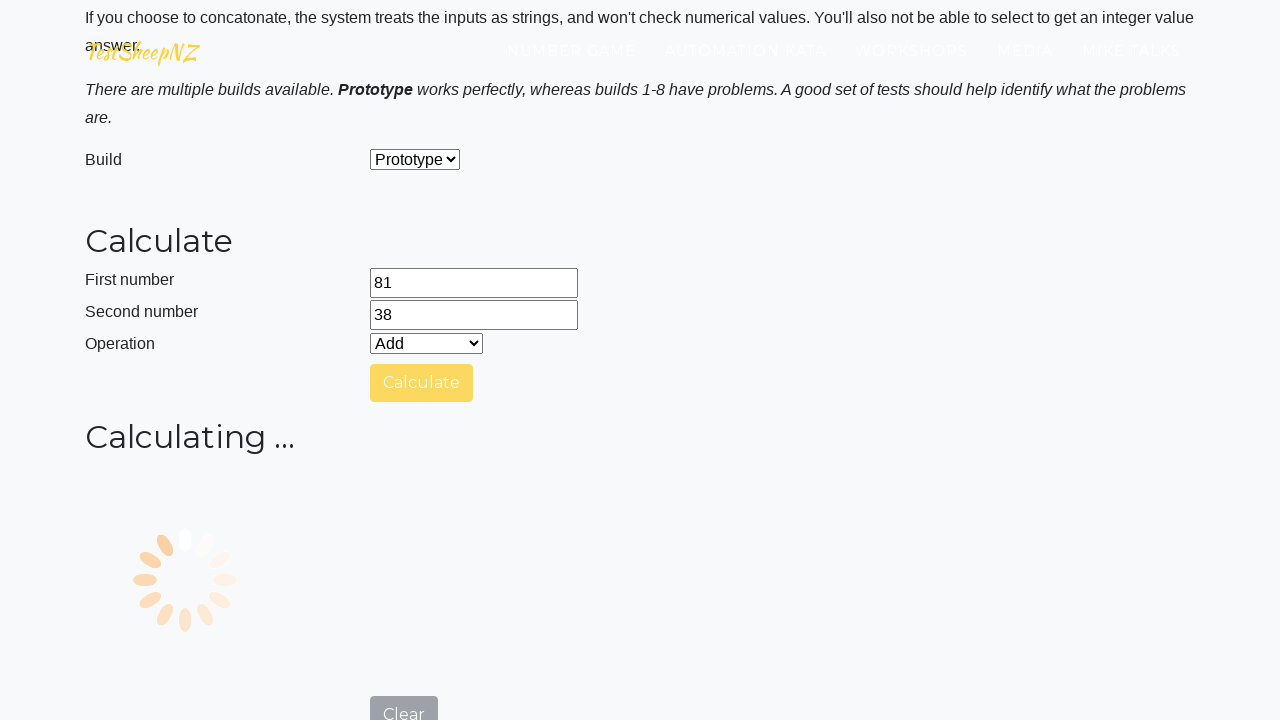

Answer field became visible
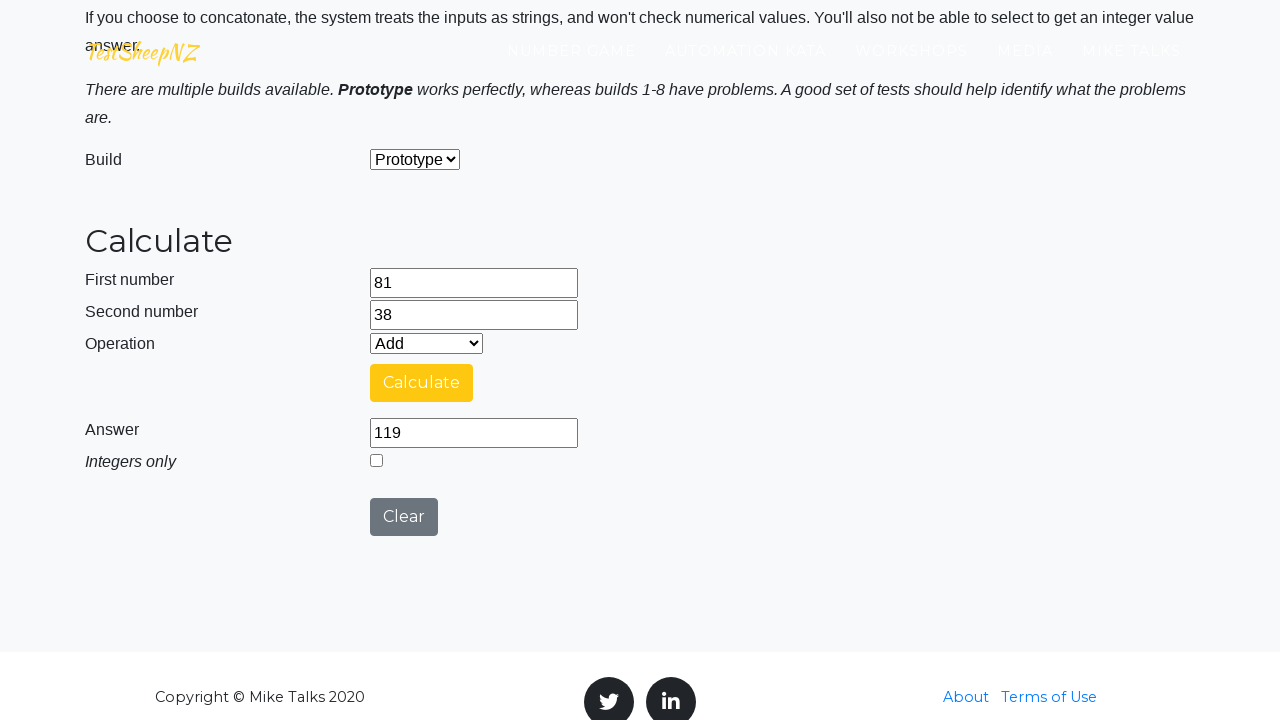

Retrieved answer value: 119
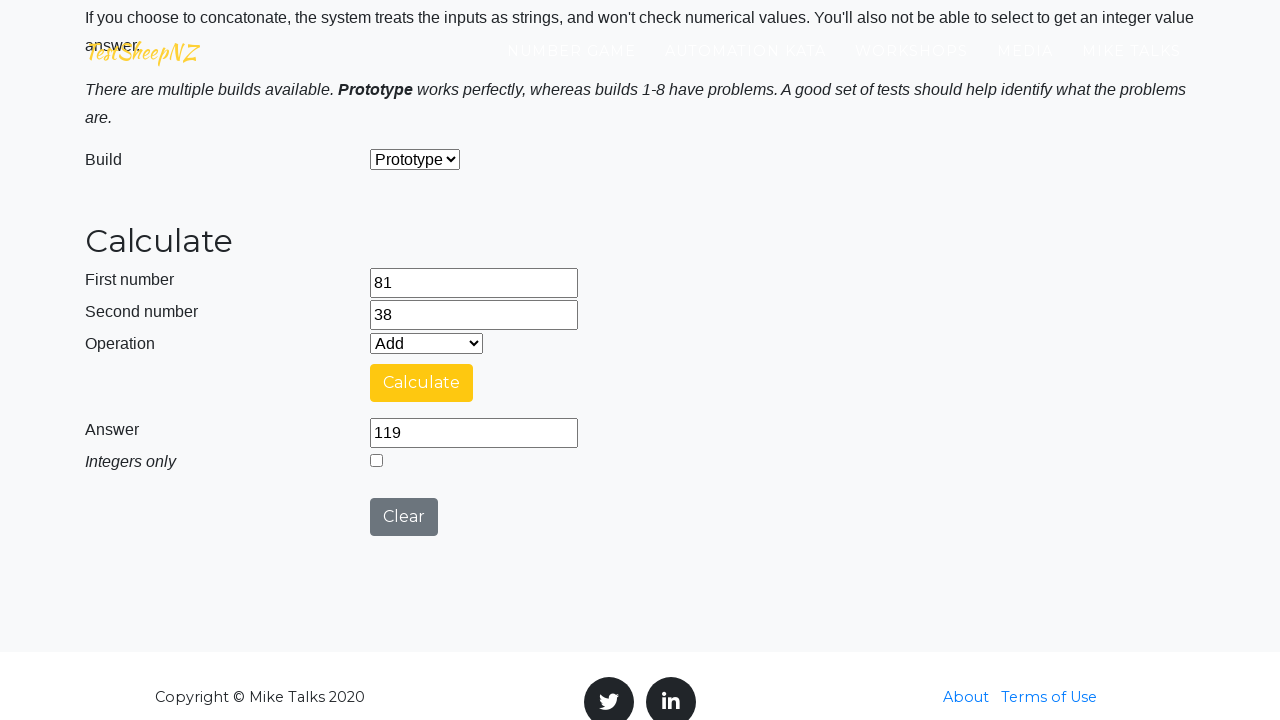

Verified addition result: 81 + 38 = 119
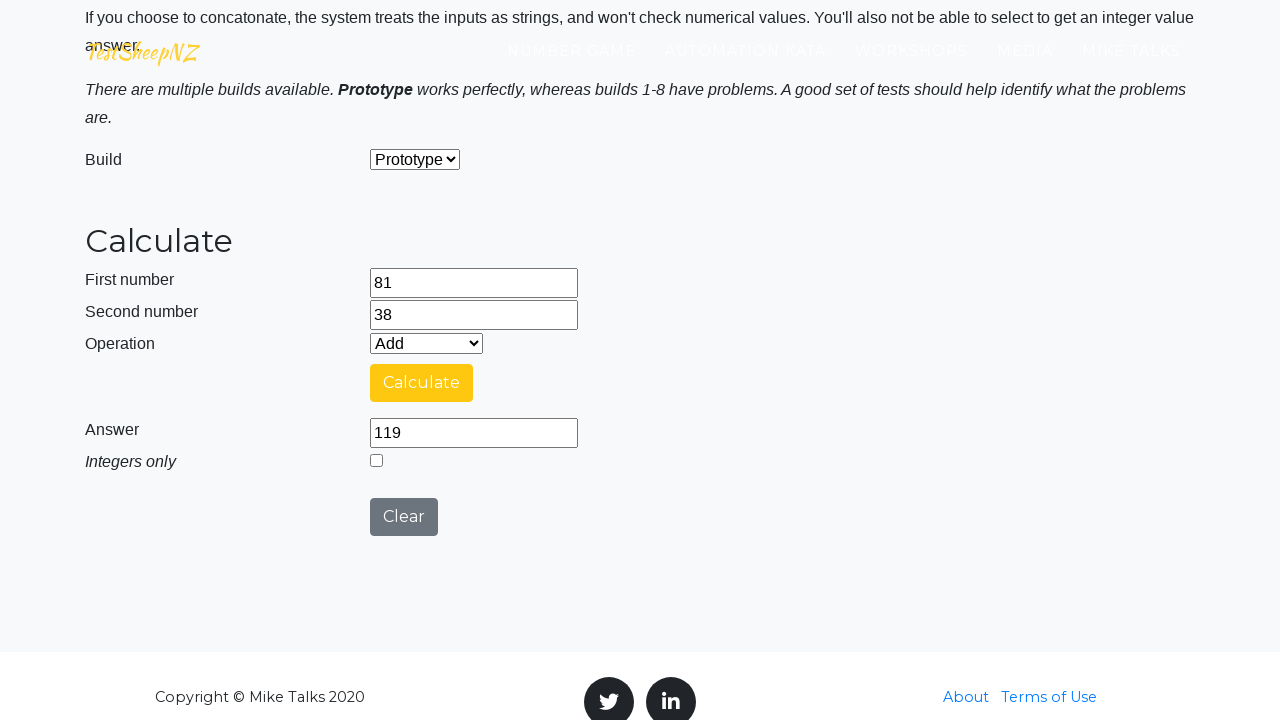

Selected Subtraction operation (iteration 4, operation 2) on #selectOperationDropdown
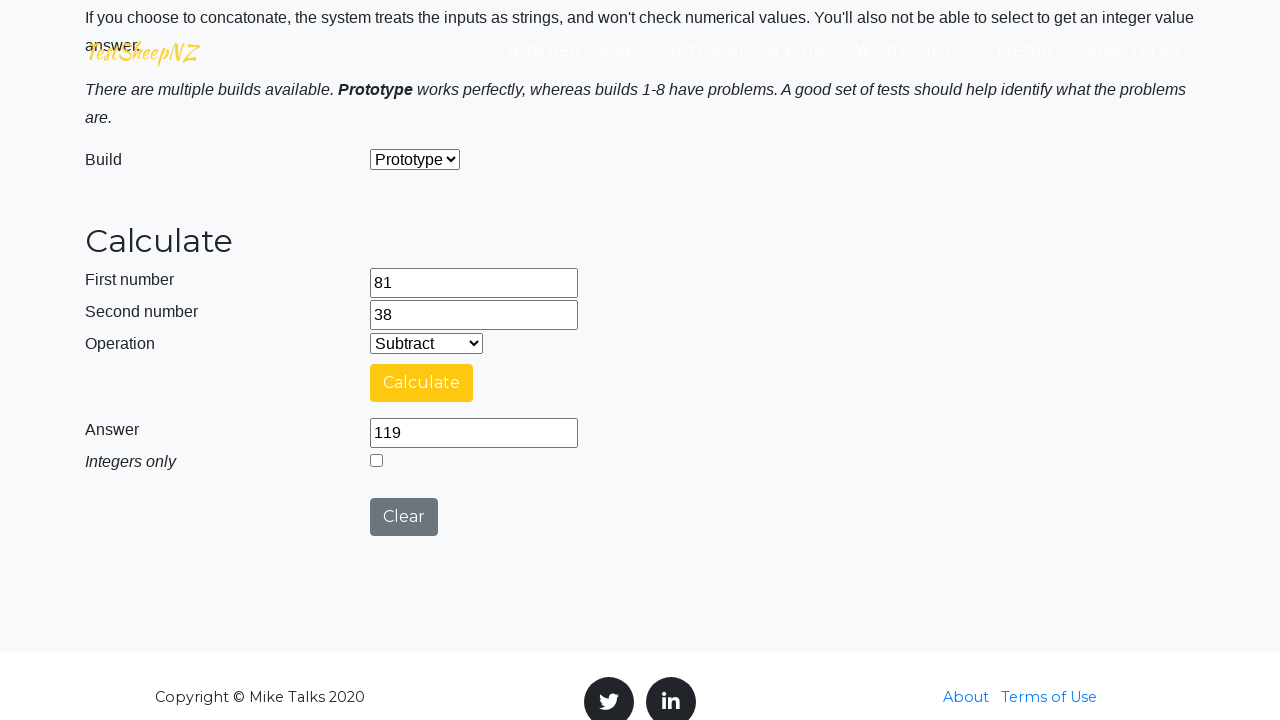

Clicked calculate button at (422, 383) on #calculateButton
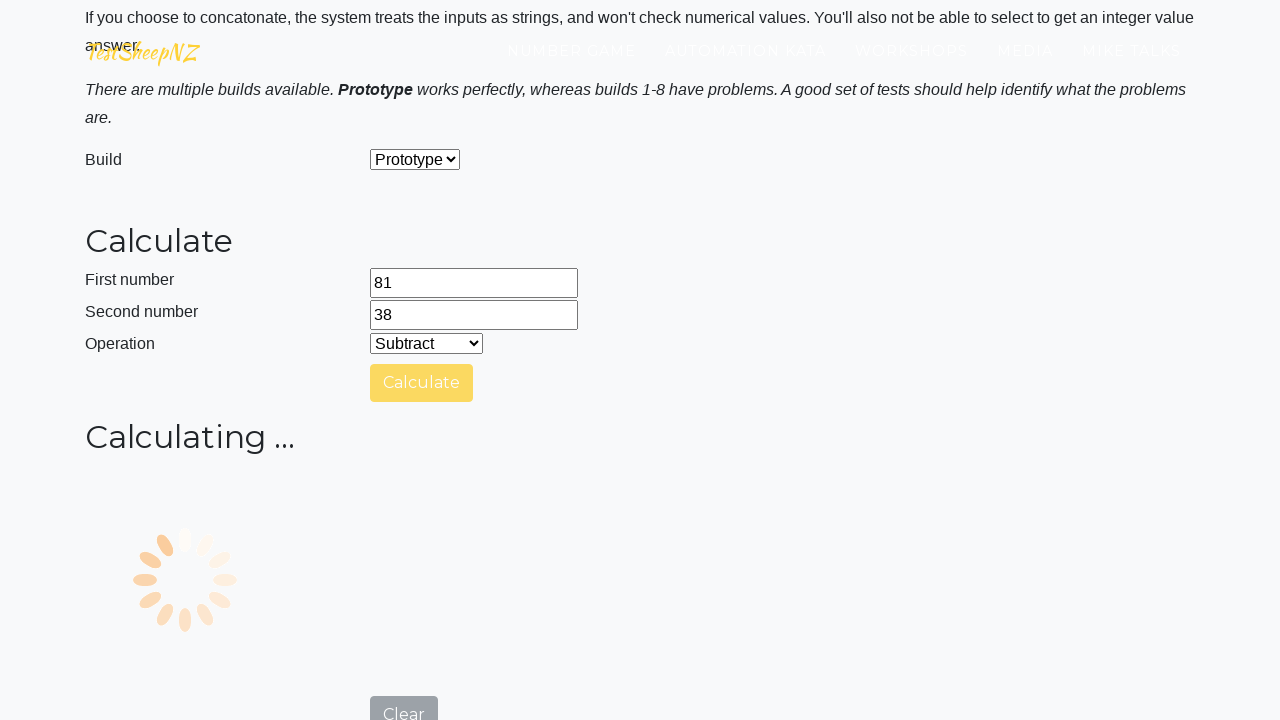

Answer field became visible
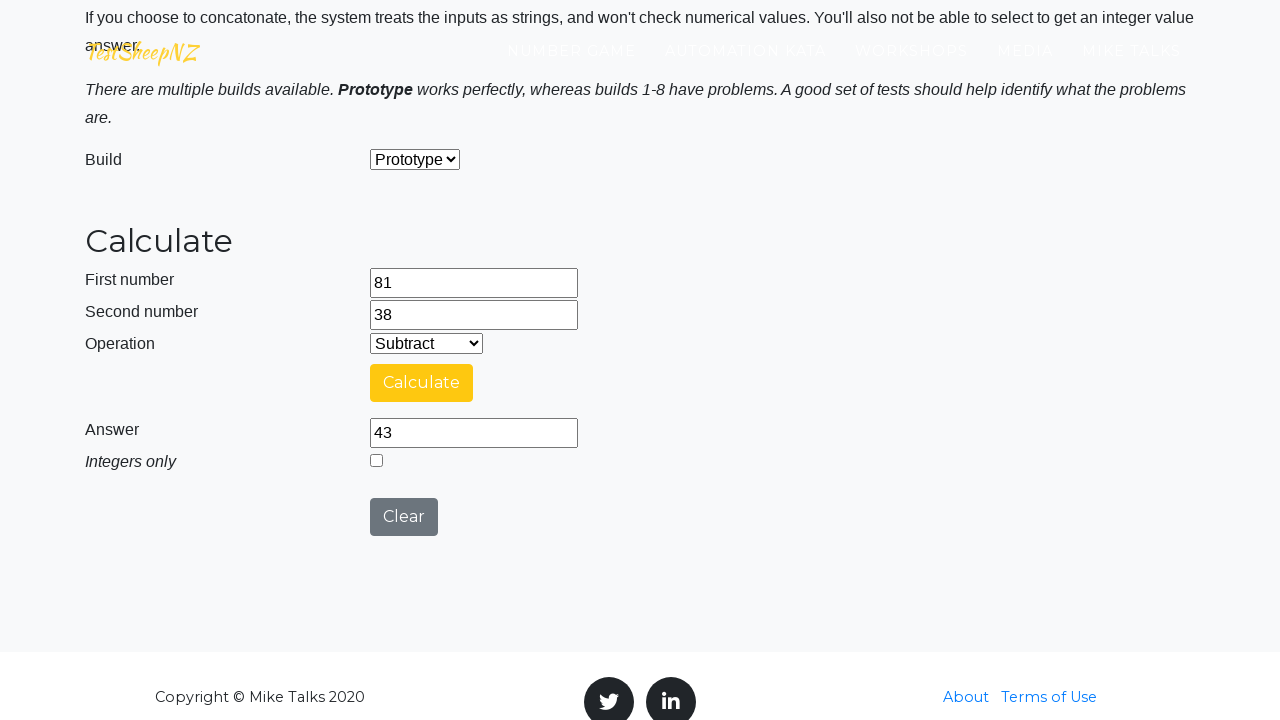

Retrieved answer value: 43
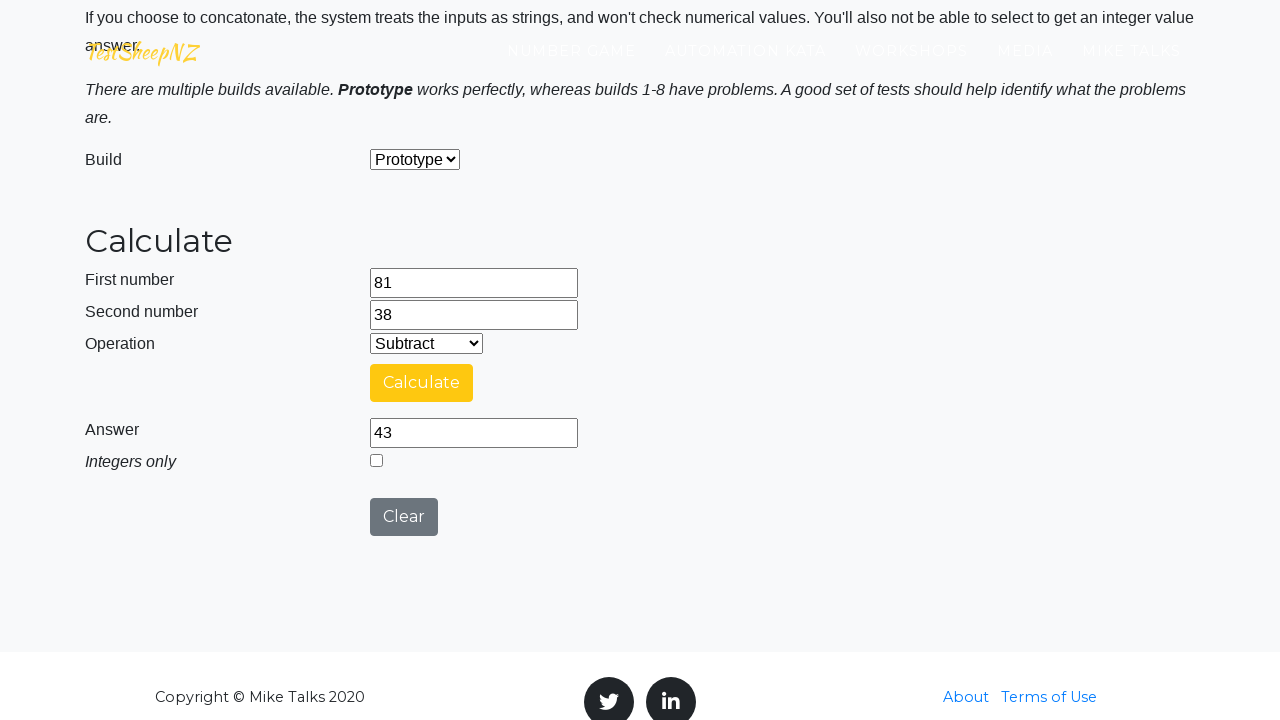

Verified subtraction result: 81 - 38 = 43
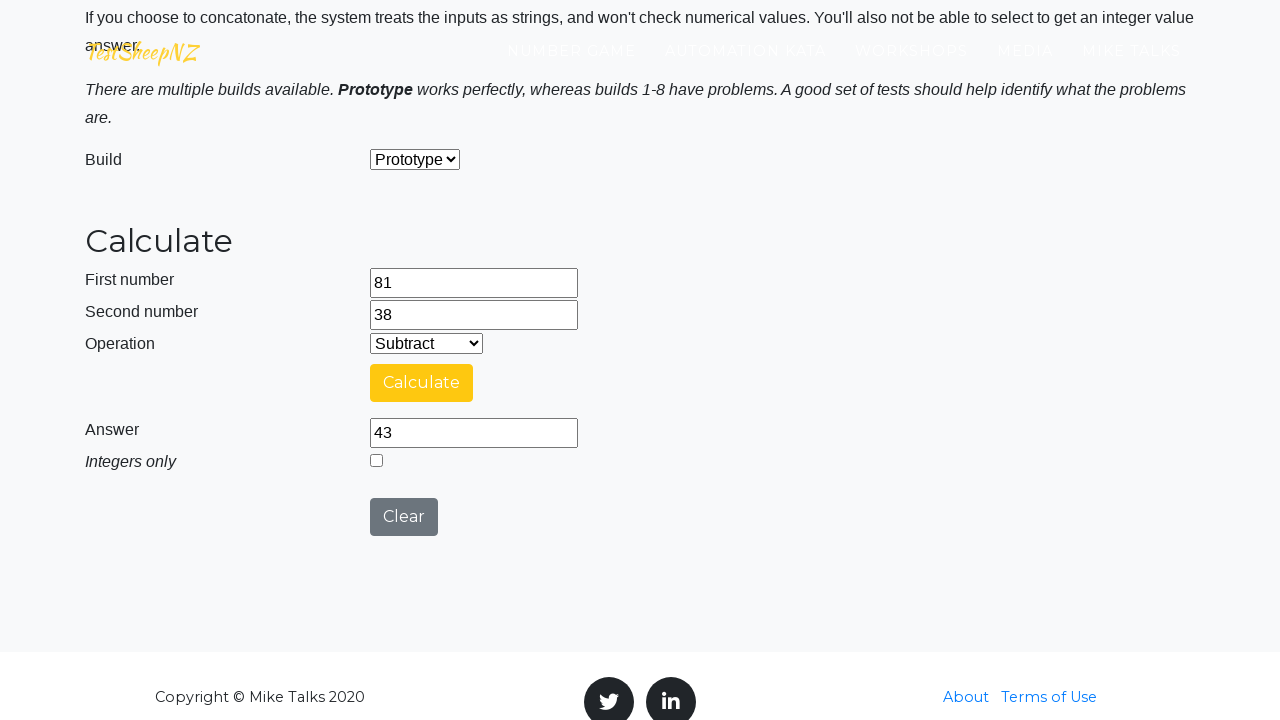

Selected Multiplication operation (iteration 4, operation 3) on #selectOperationDropdown
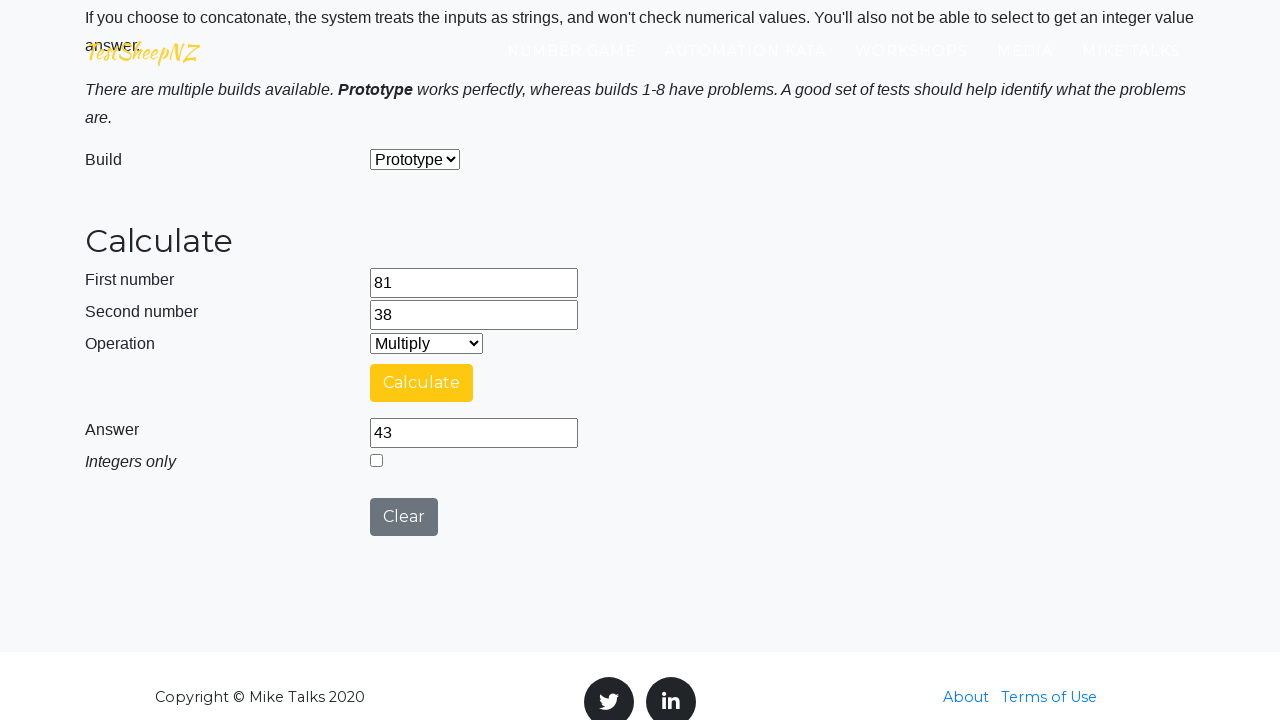

Clicked calculate button at (422, 383) on #calculateButton
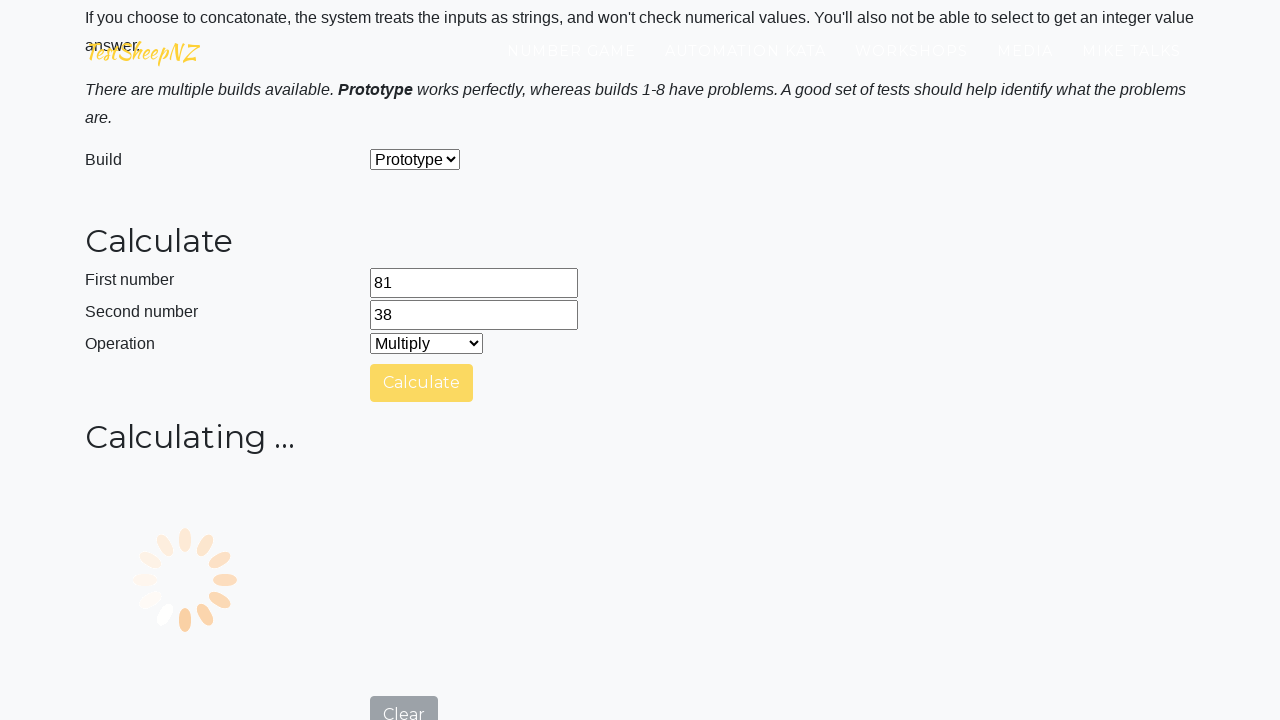

Answer field became visible
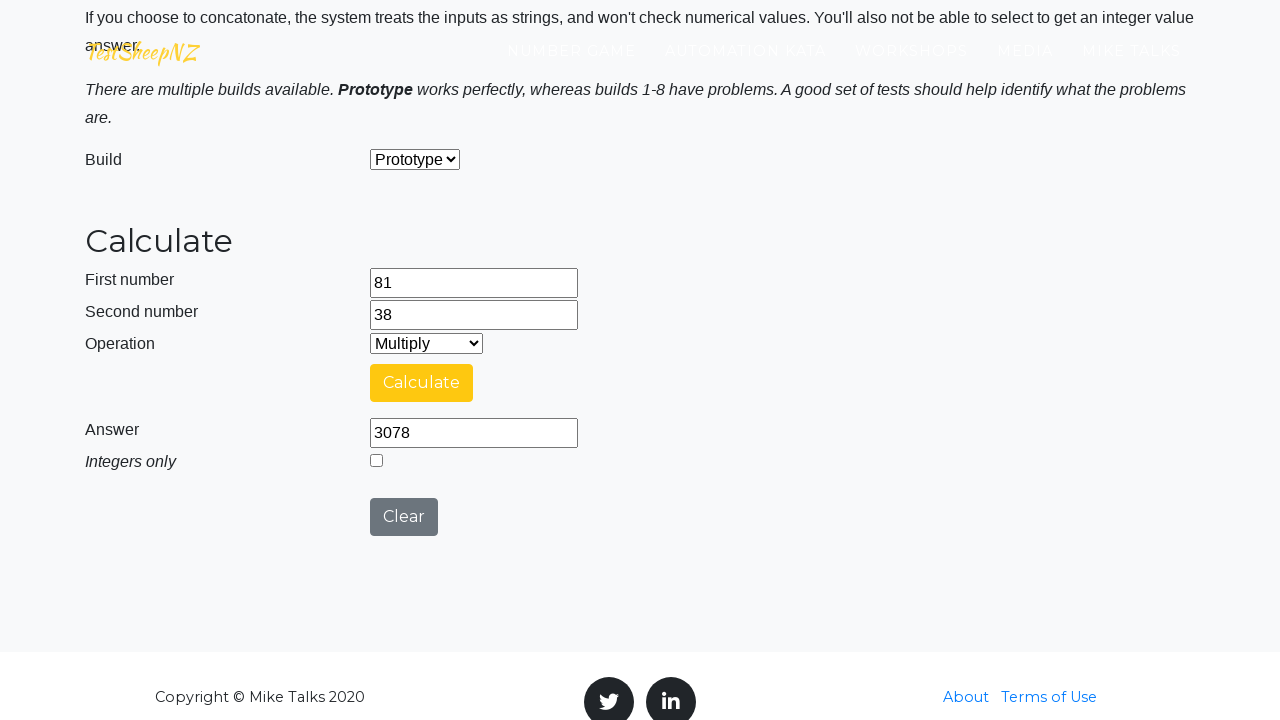

Retrieved answer value: 3078
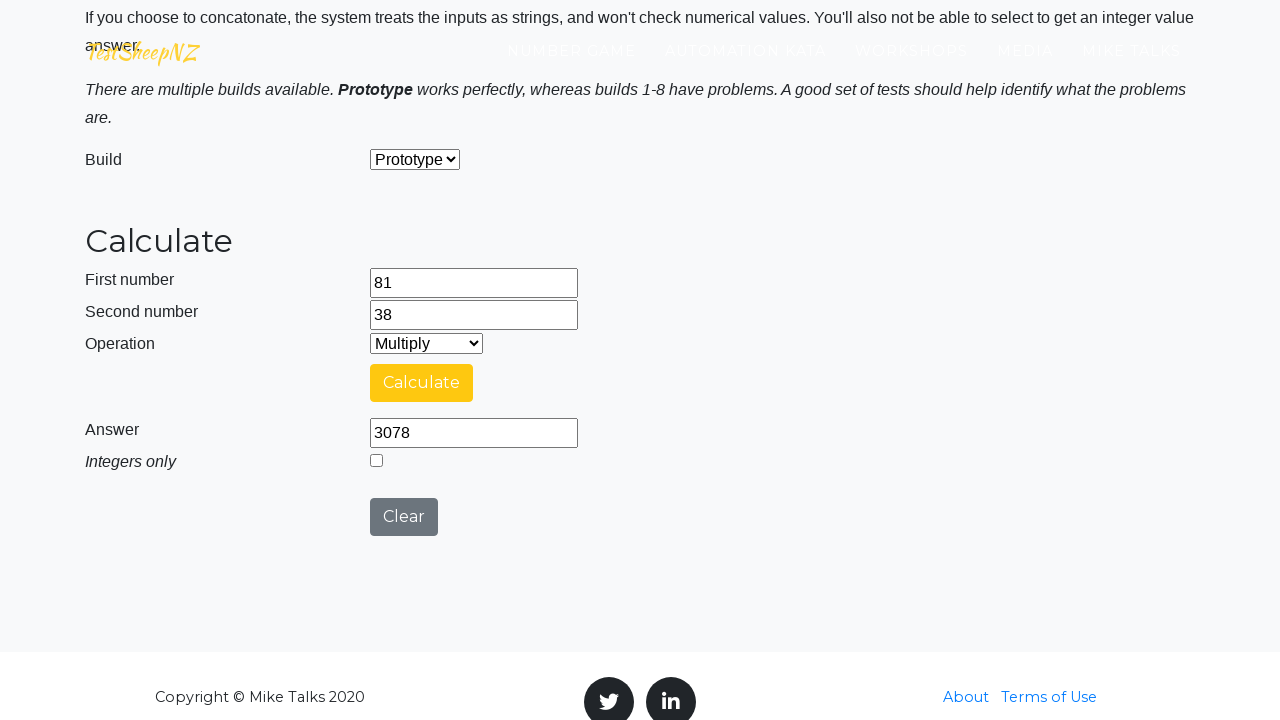

Verified multiplication result: 81 * 38 = 3078
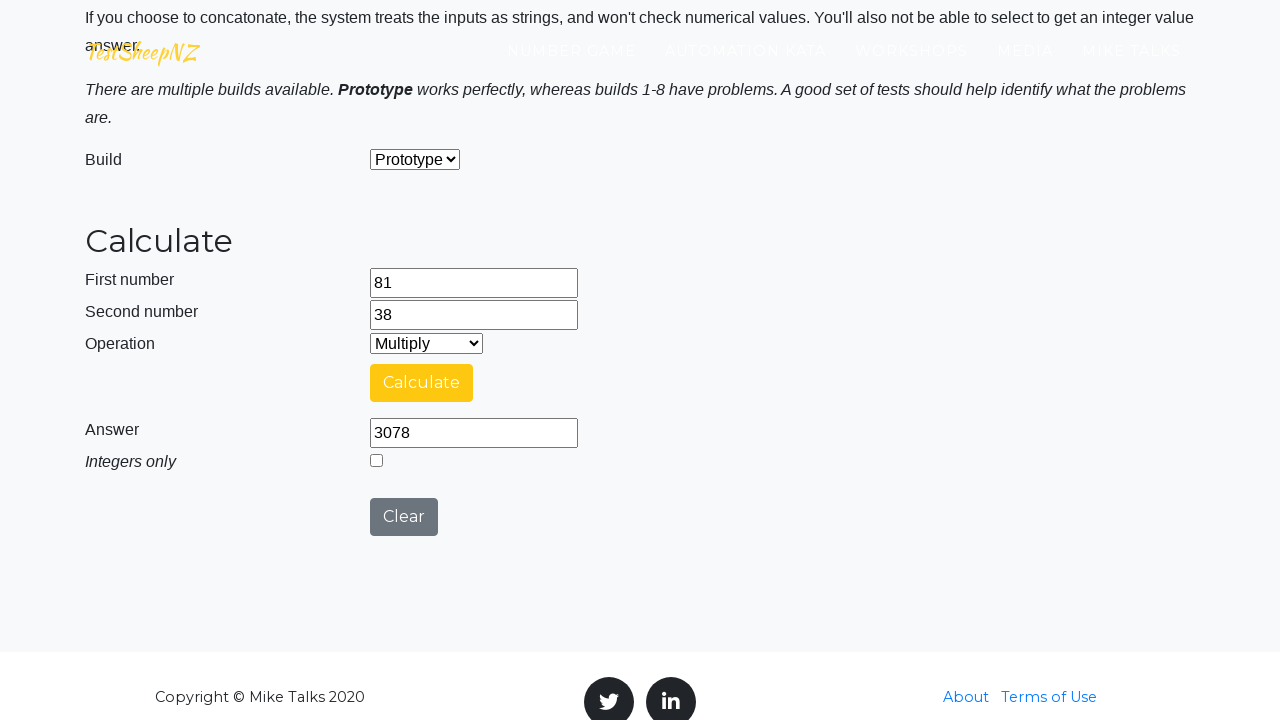

Selected Division operation (iteration 4, operation 4) on #selectOperationDropdown
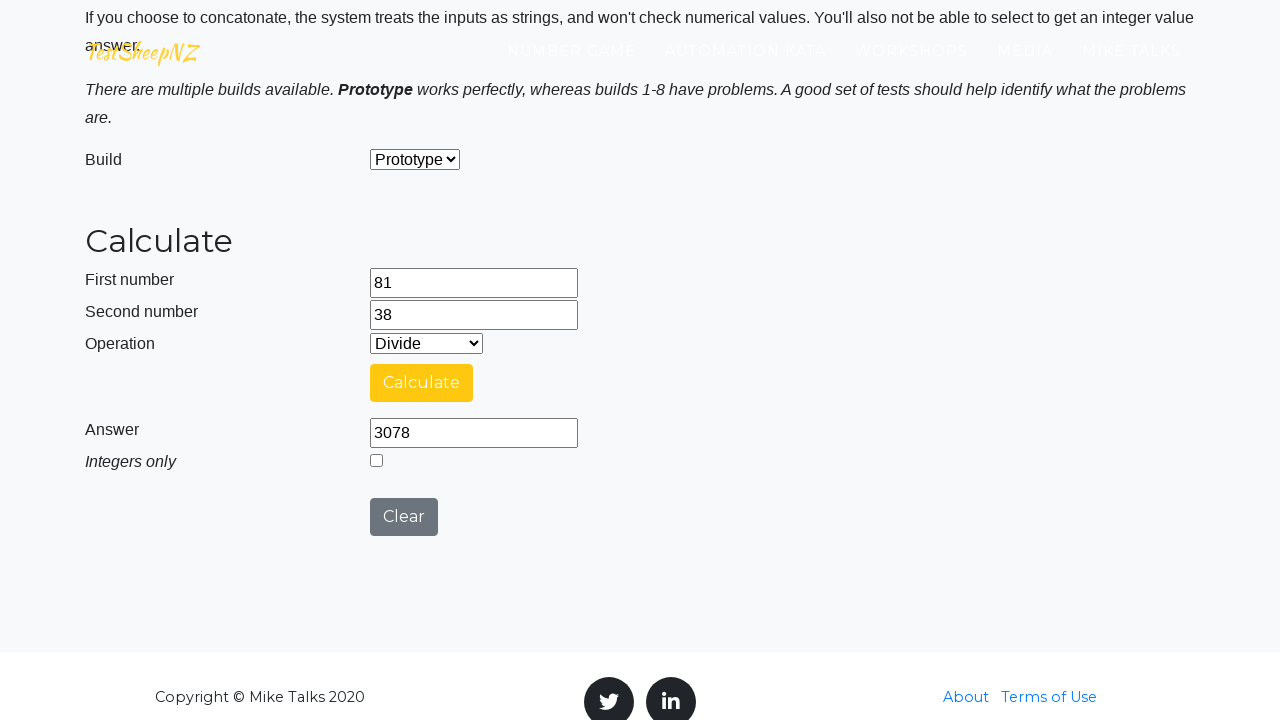

Clicked calculate button at (422, 383) on #calculateButton
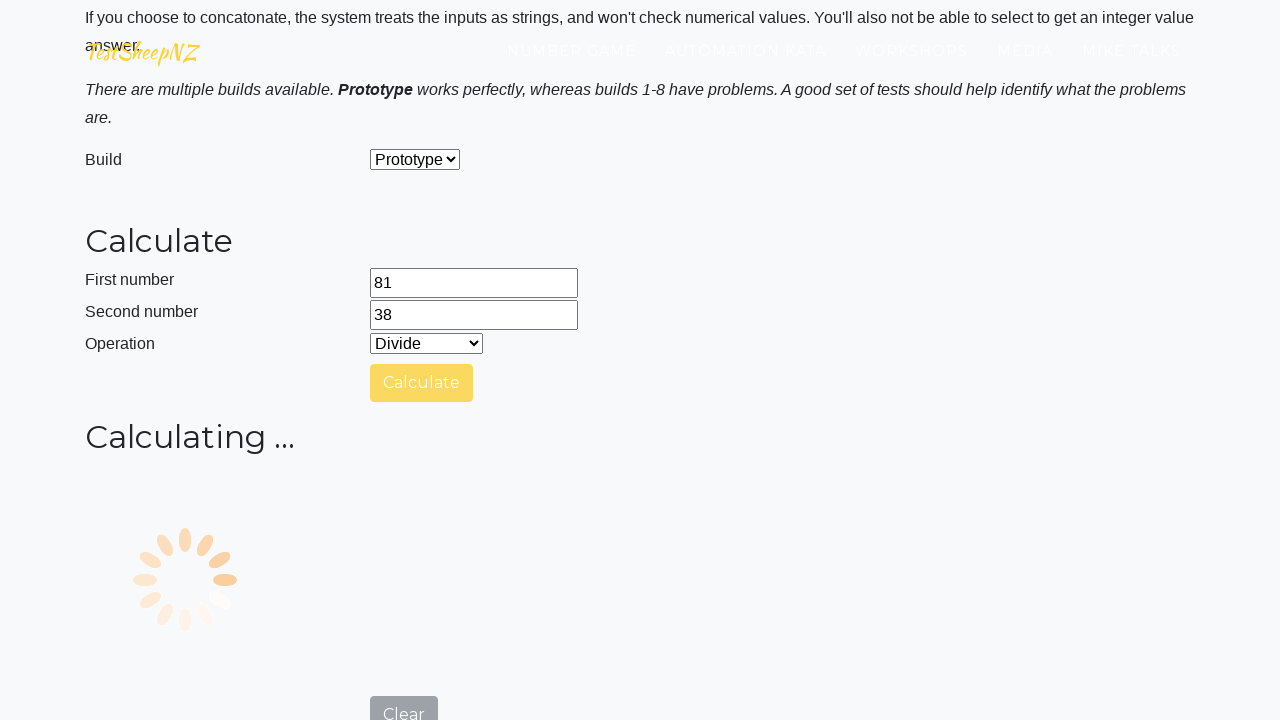

Answer field became visible
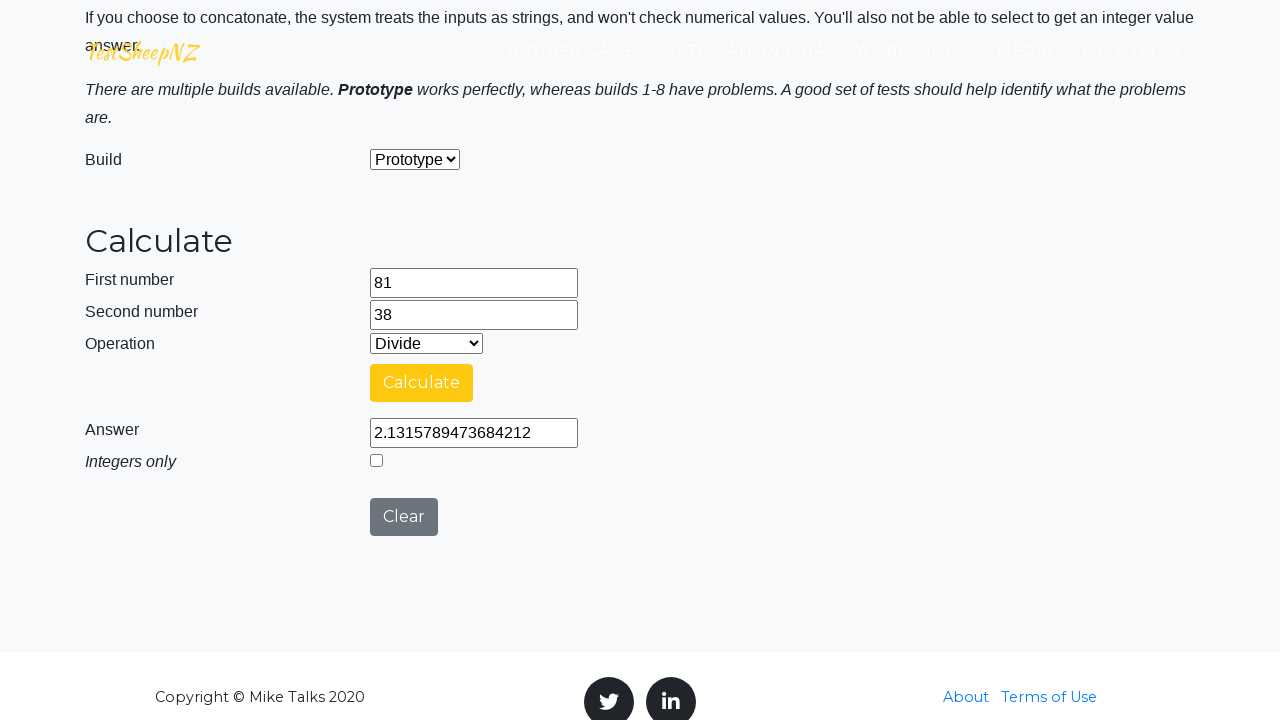

Retrieved answer value: 2.1315789473684212
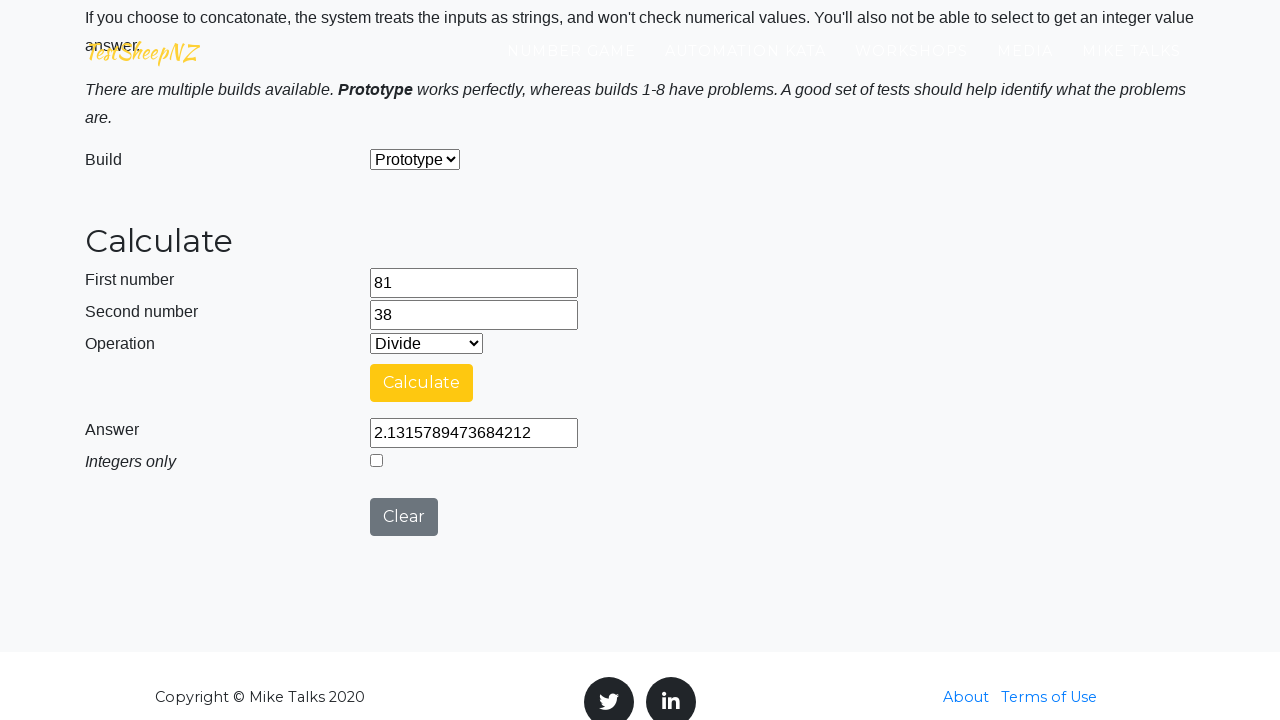

Verified division result: 81 / 38 = 2.1315789473684212
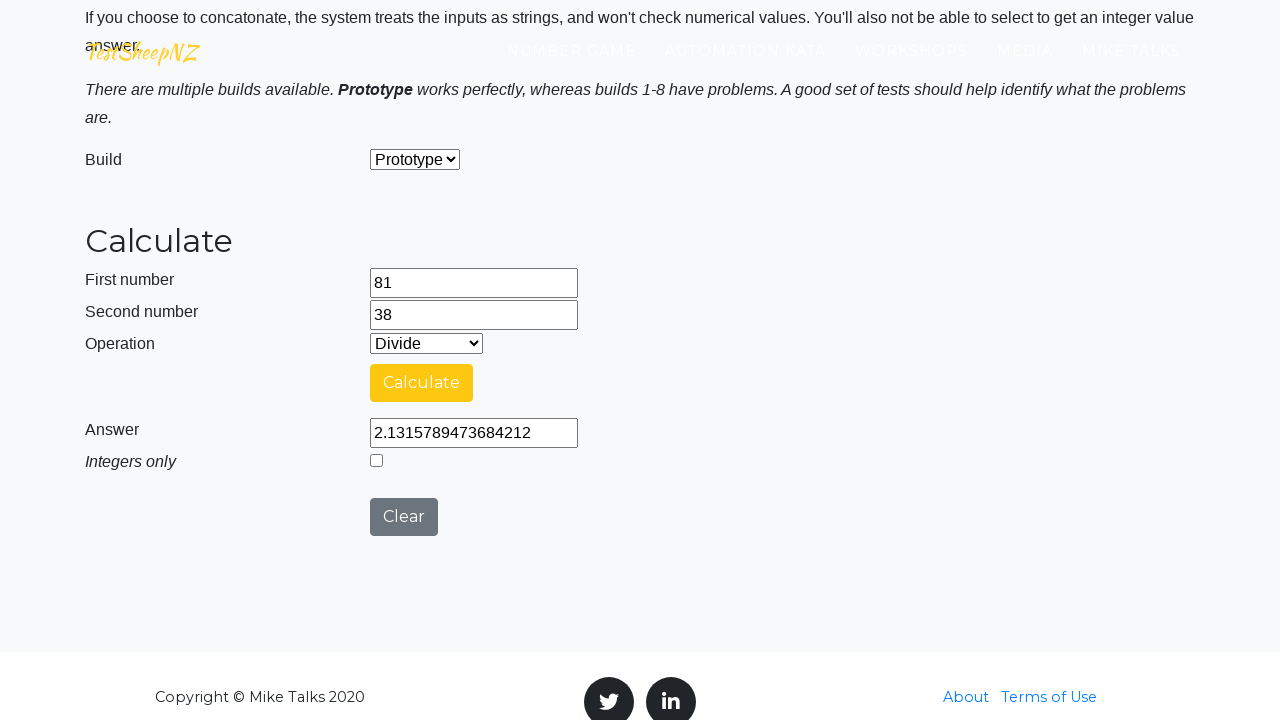

Selected Concatenation operation (iteration 4, operation 5) on #selectOperationDropdown
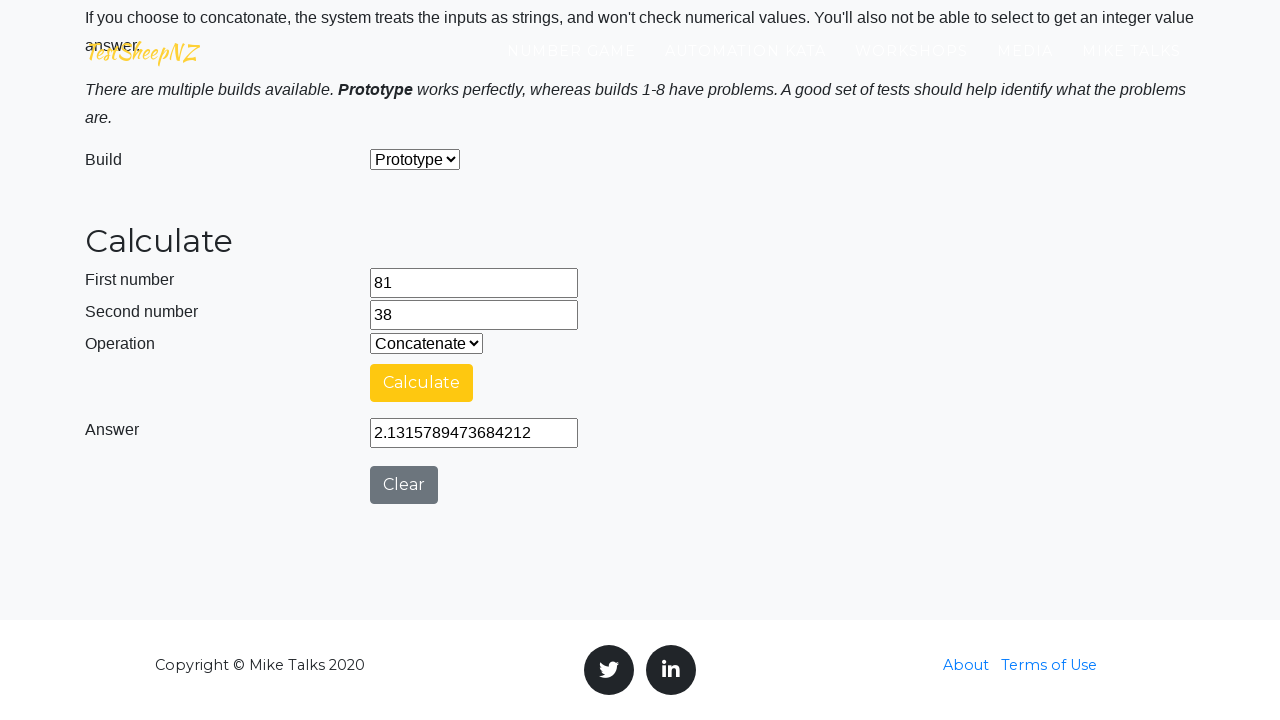

Clicked calculate button at (422, 383) on #calculateButton
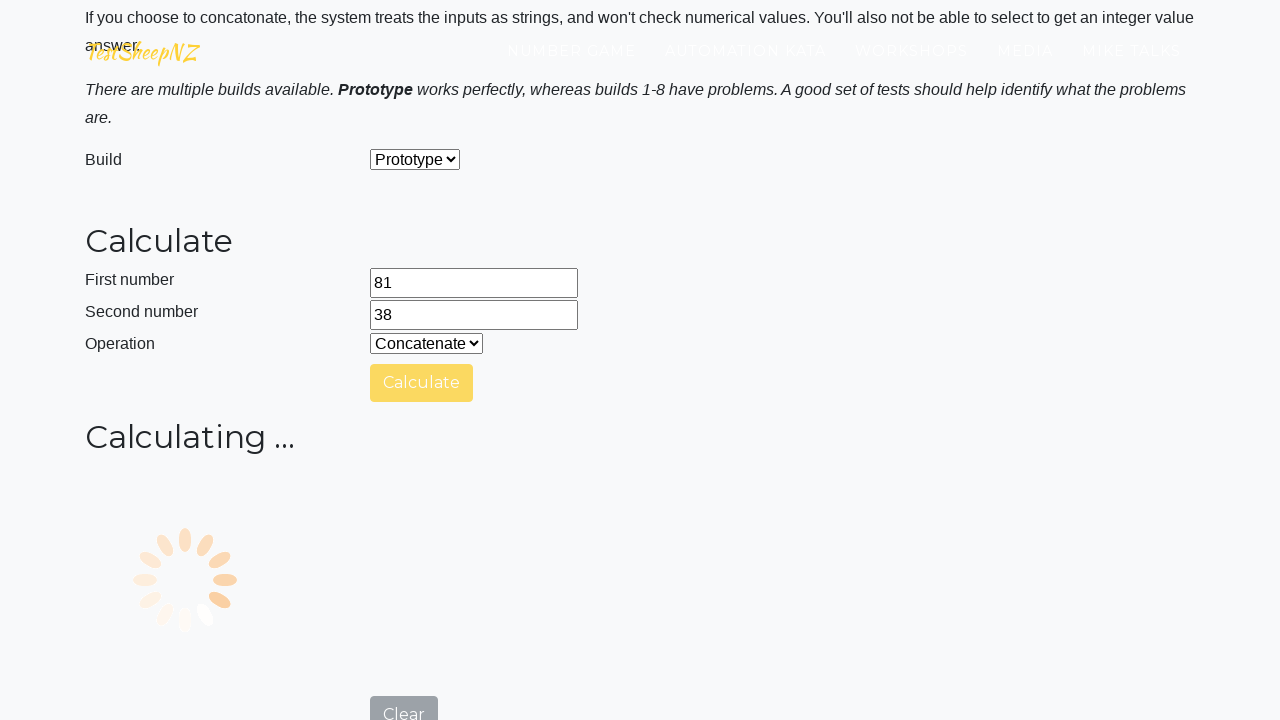

Answer field became visible
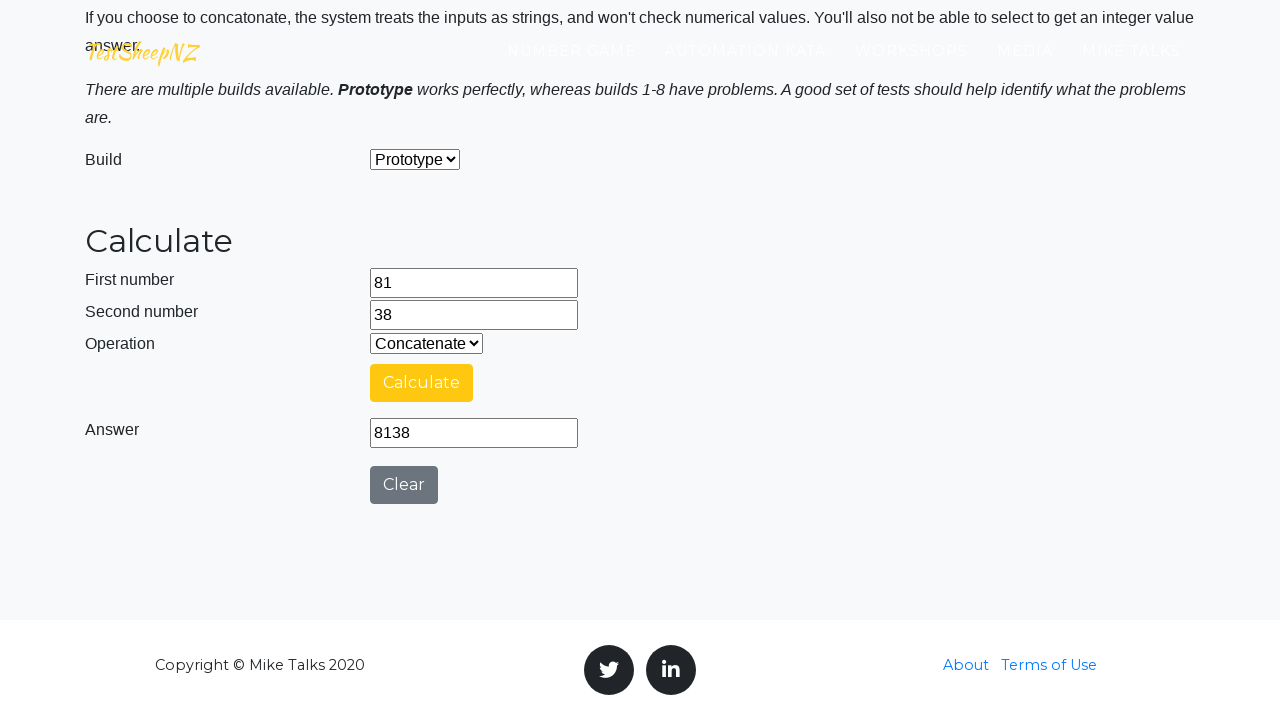

Retrieved answer value: 8138
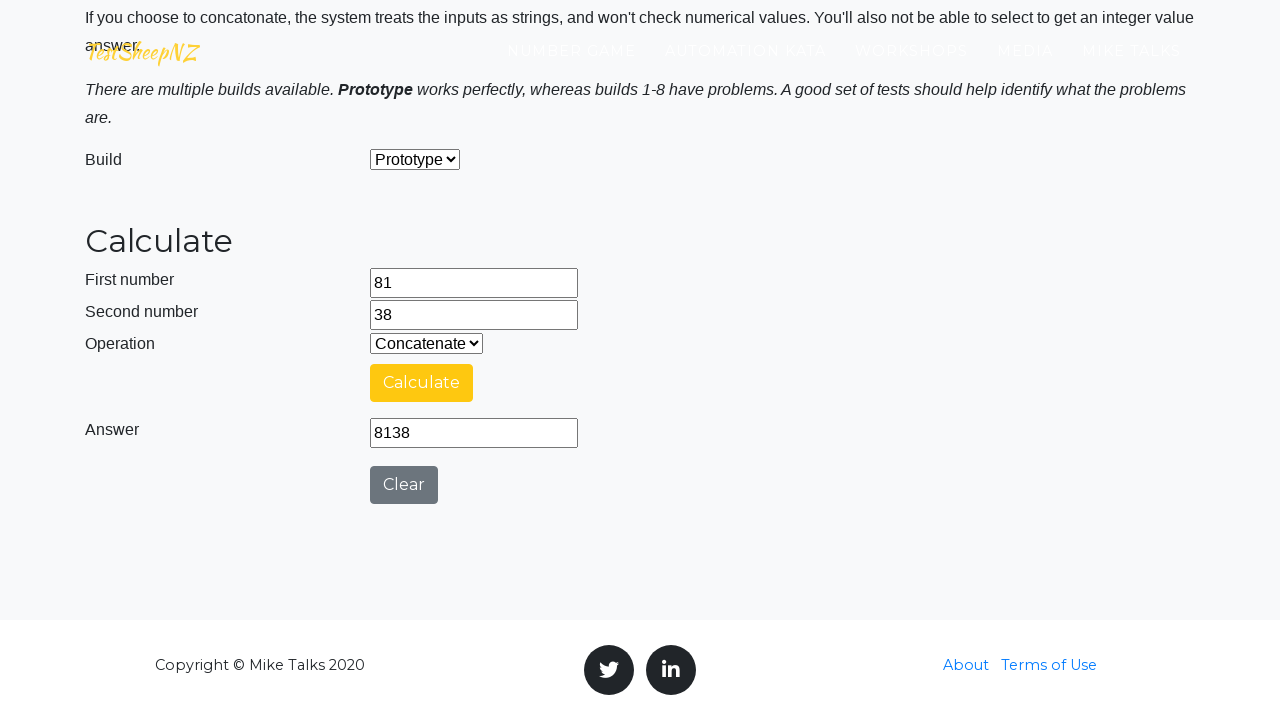

Verified concatenation result: 81 concatenated with 38 = 8138
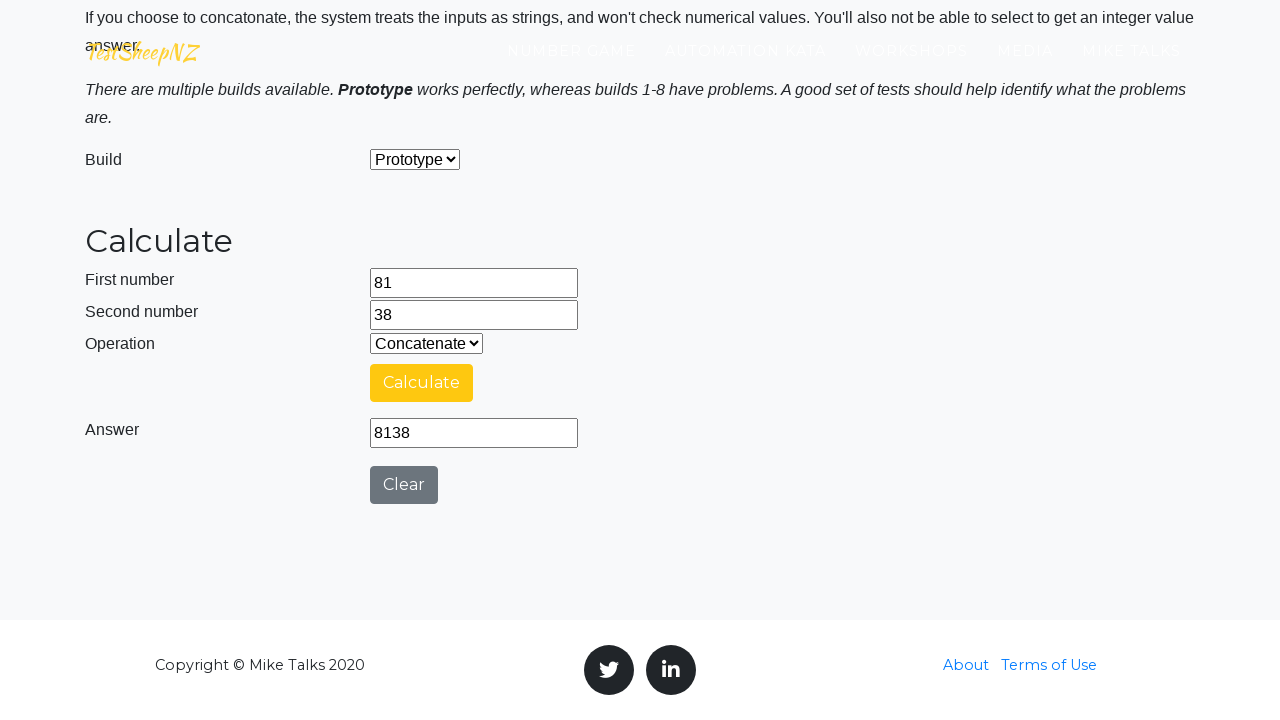

Cleared number1 input (iteration 5) on input[name='number1']
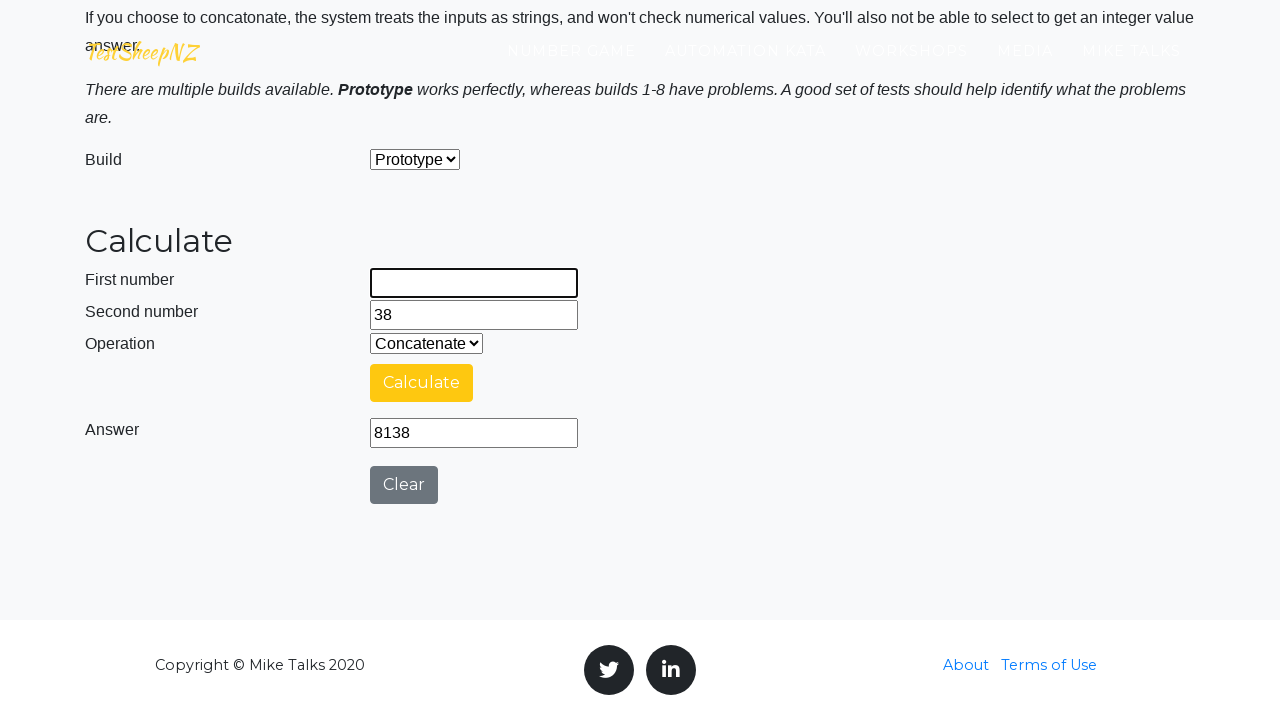

Cleared number2 input (iteration 5) on input[name='number2']
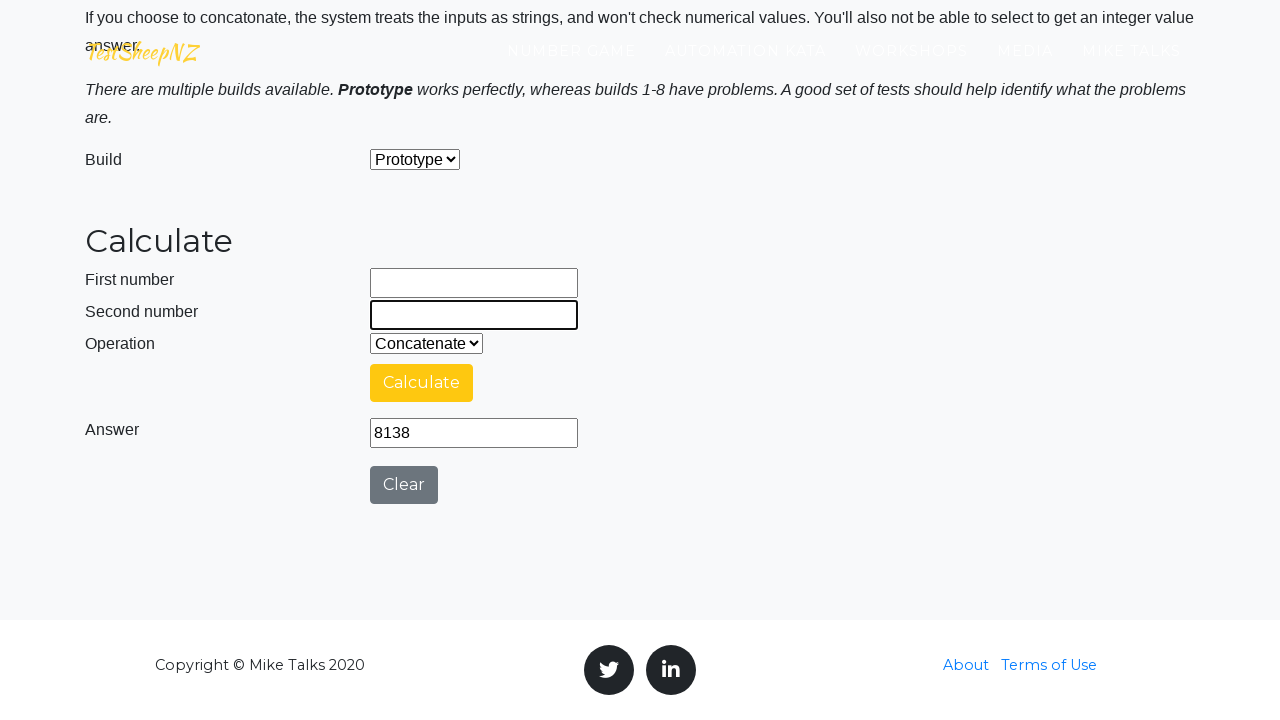

Filled number1 input with 94 (iteration 5) on input[name='number1']
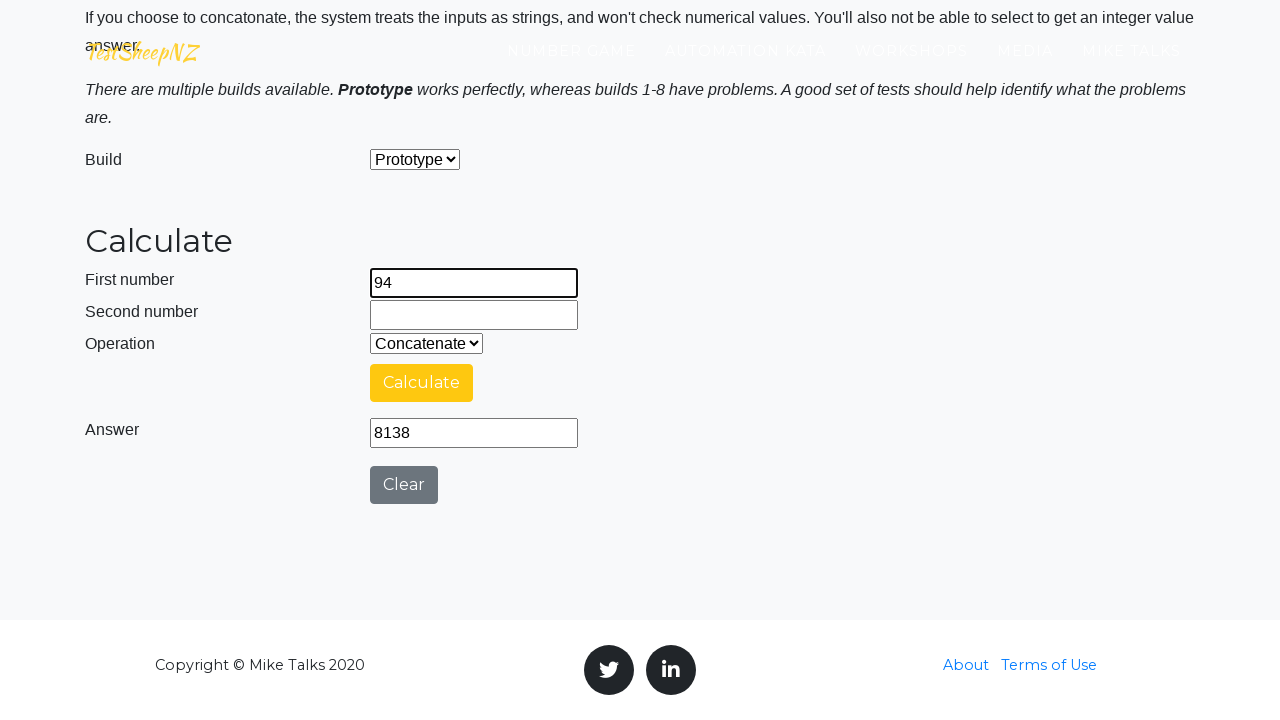

Filled number2 input with 45 (iteration 5) on input[name='number2']
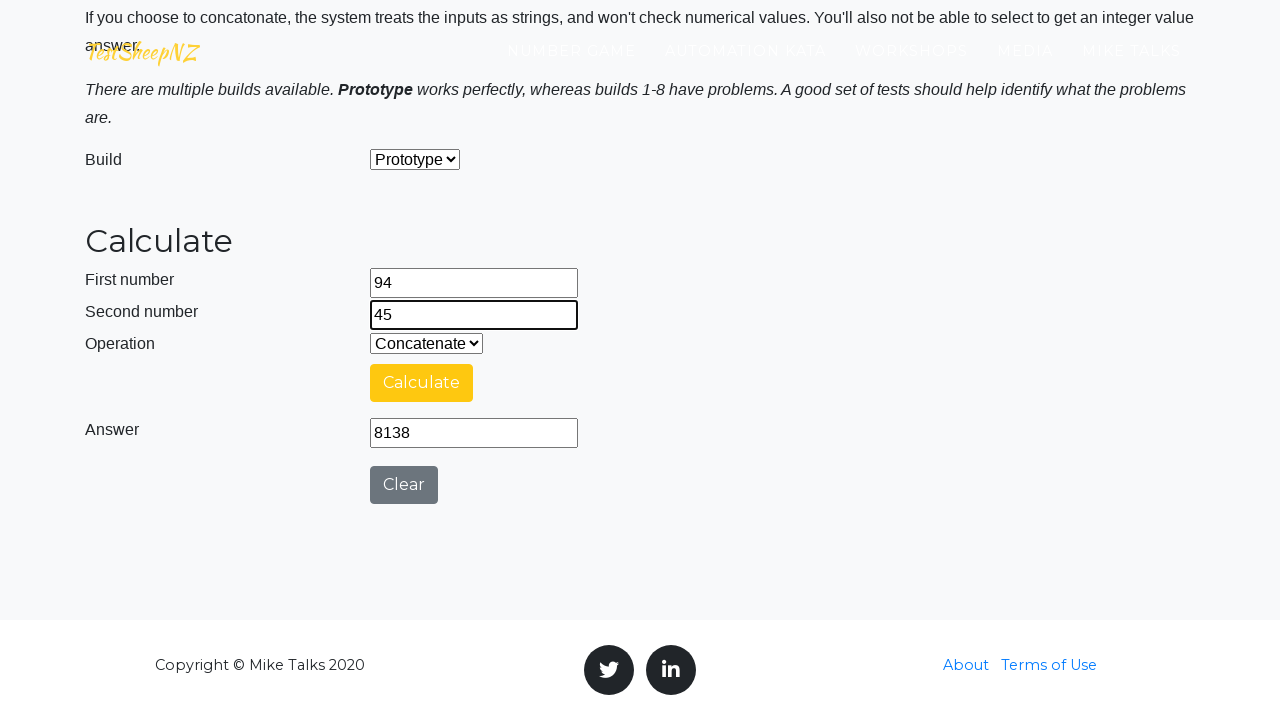

Selected Addition operation (iteration 5, operation 1) on #selectOperationDropdown
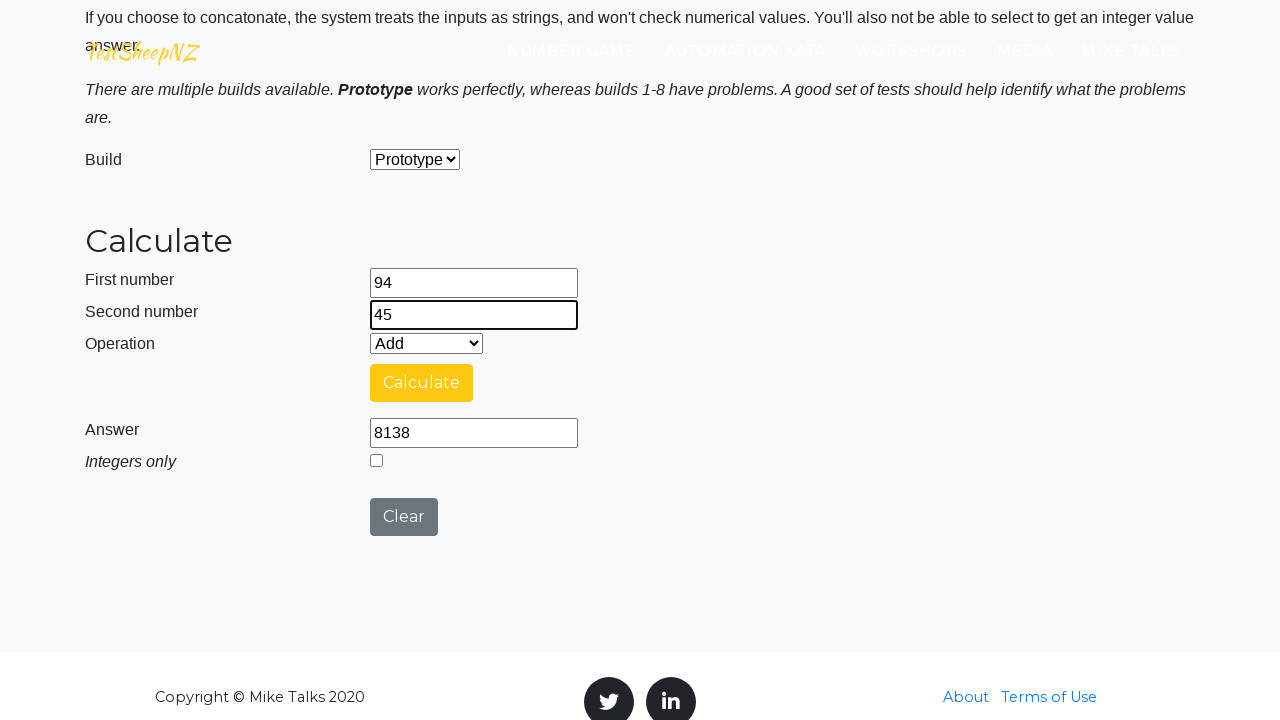

Clicked calculate button at (422, 383) on #calculateButton
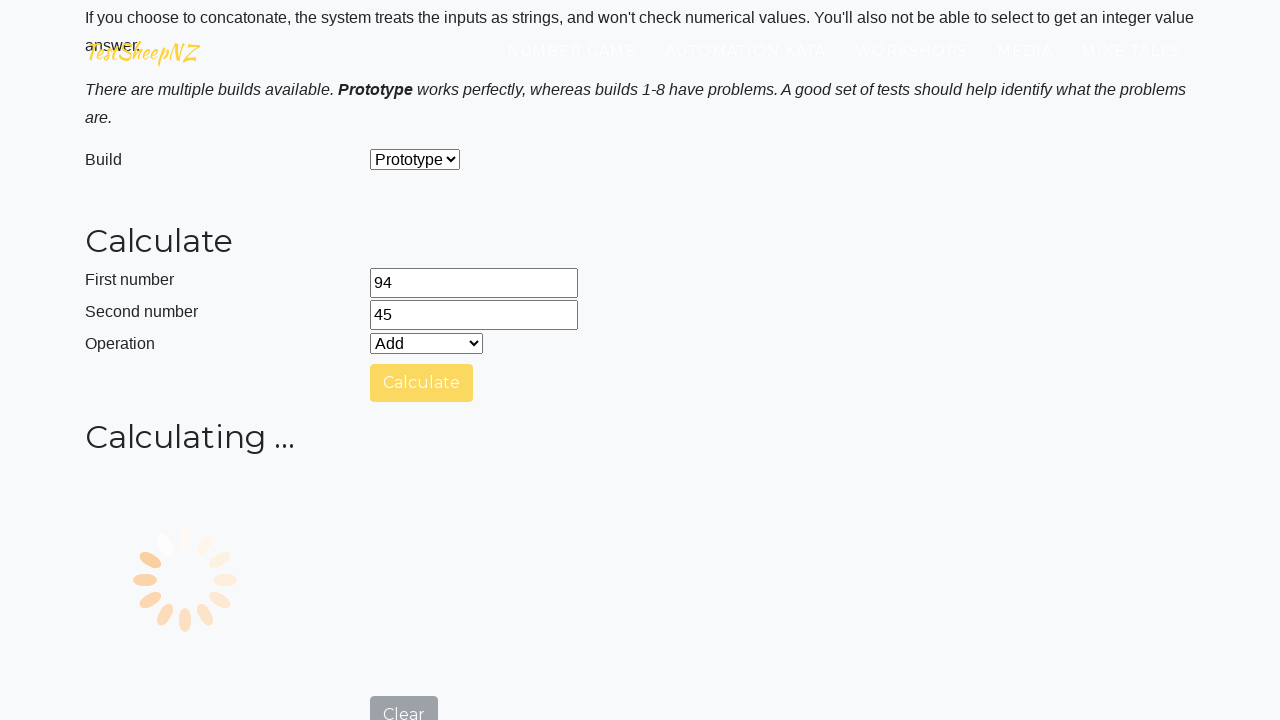

Answer field became visible
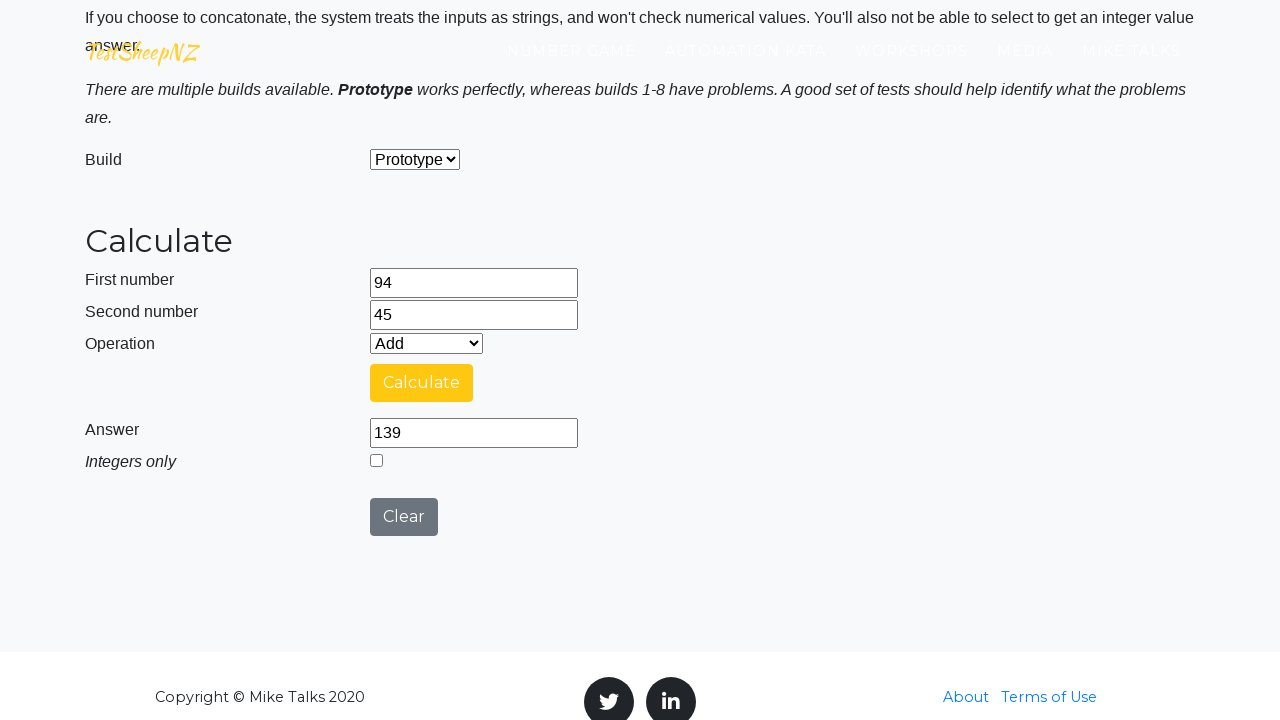

Retrieved answer value: 139
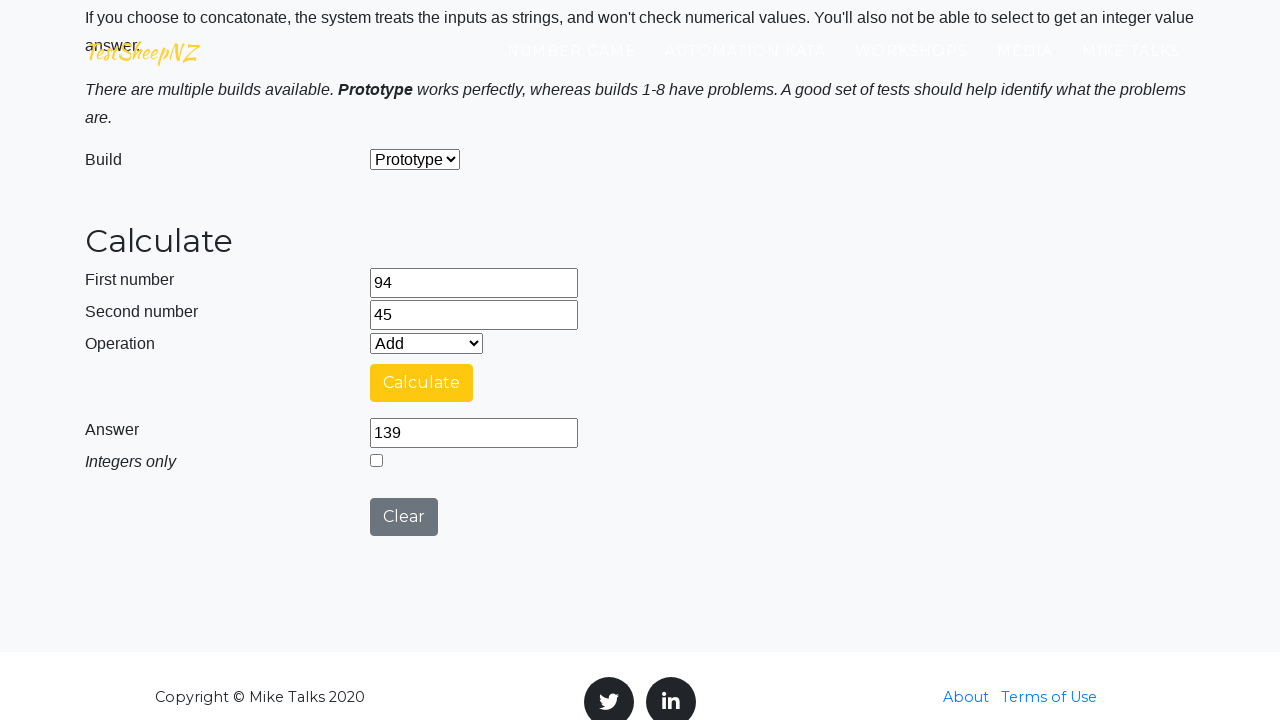

Verified addition result: 94 + 45 = 139
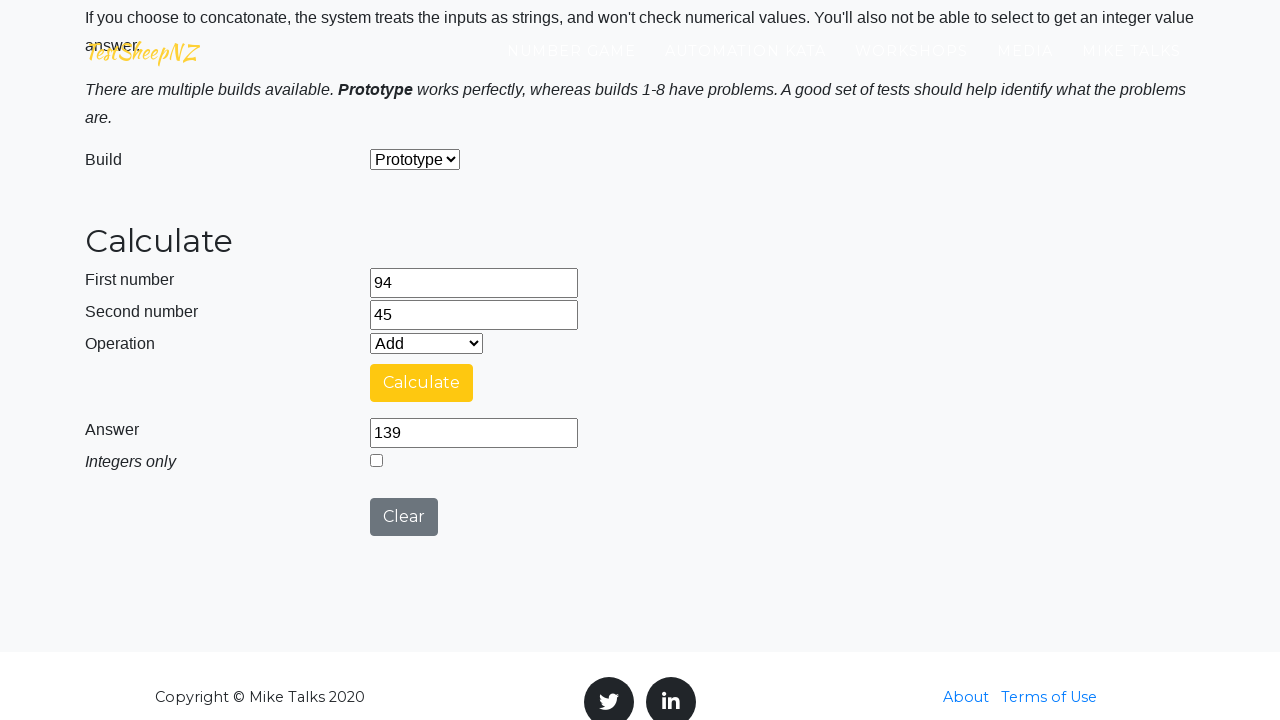

Selected Subtraction operation (iteration 5, operation 2) on #selectOperationDropdown
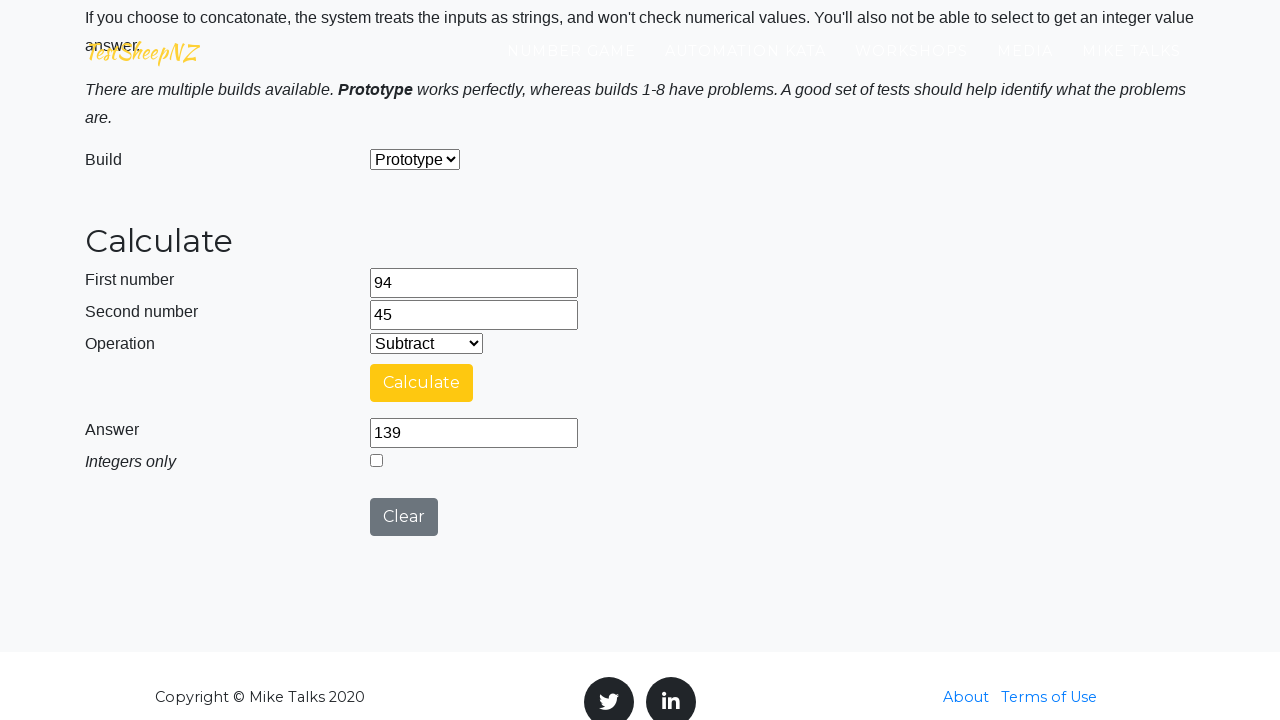

Clicked calculate button at (422, 383) on #calculateButton
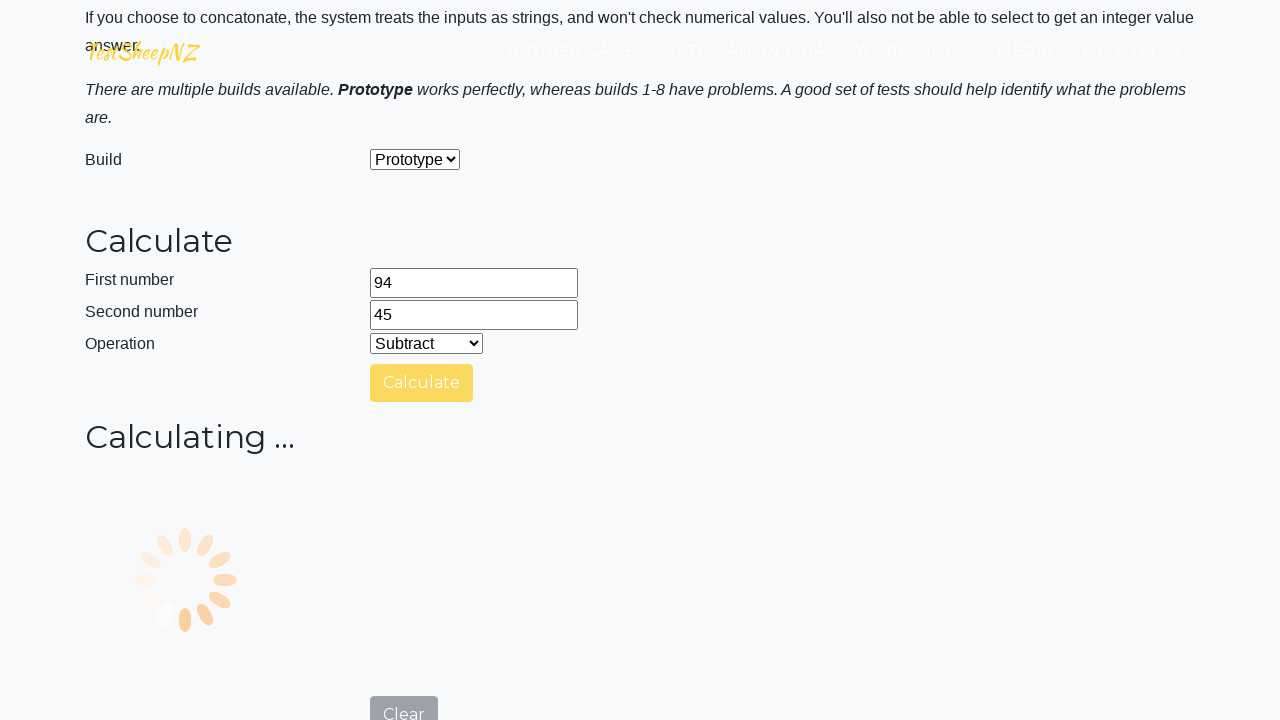

Answer field became visible
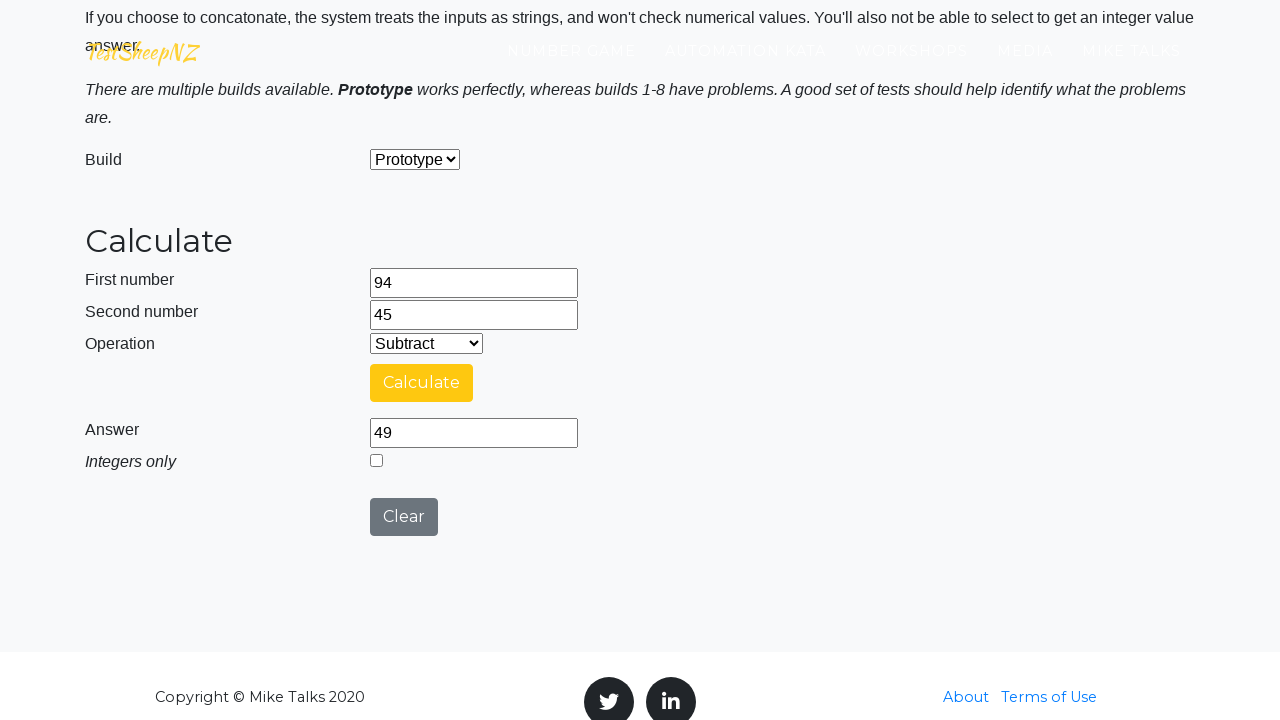

Retrieved answer value: 49
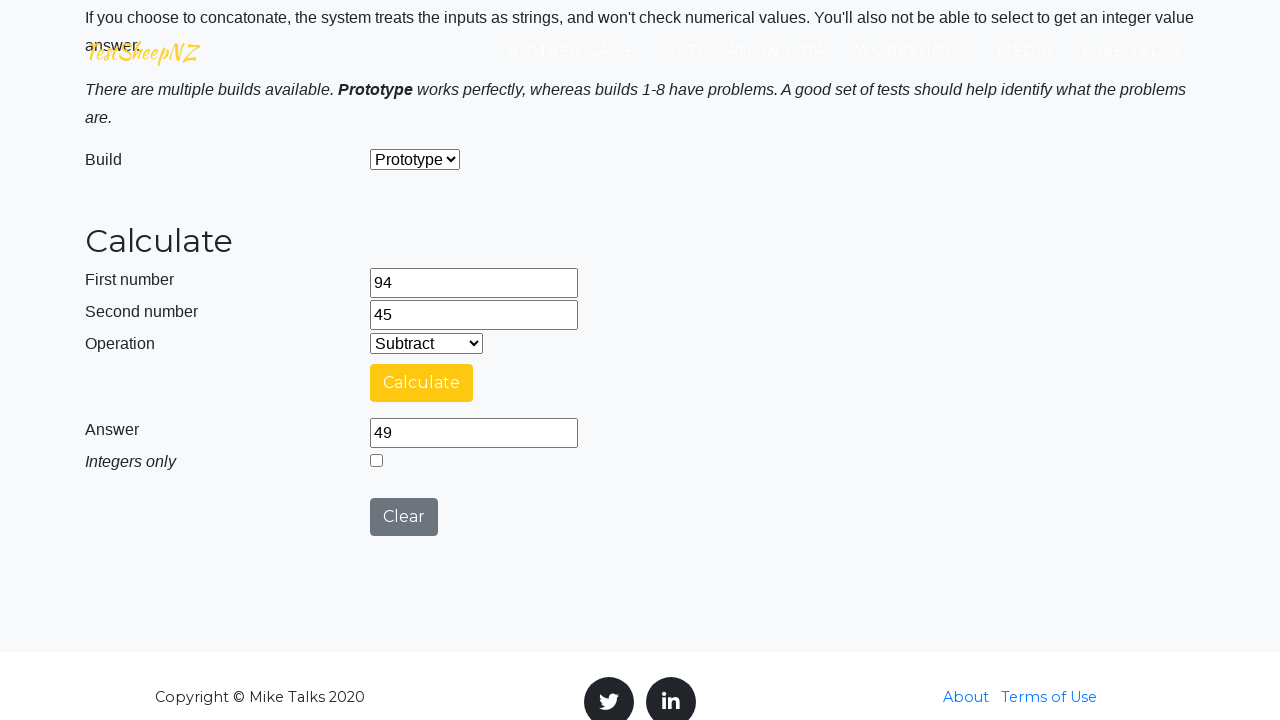

Verified subtraction result: 94 - 45 = 49
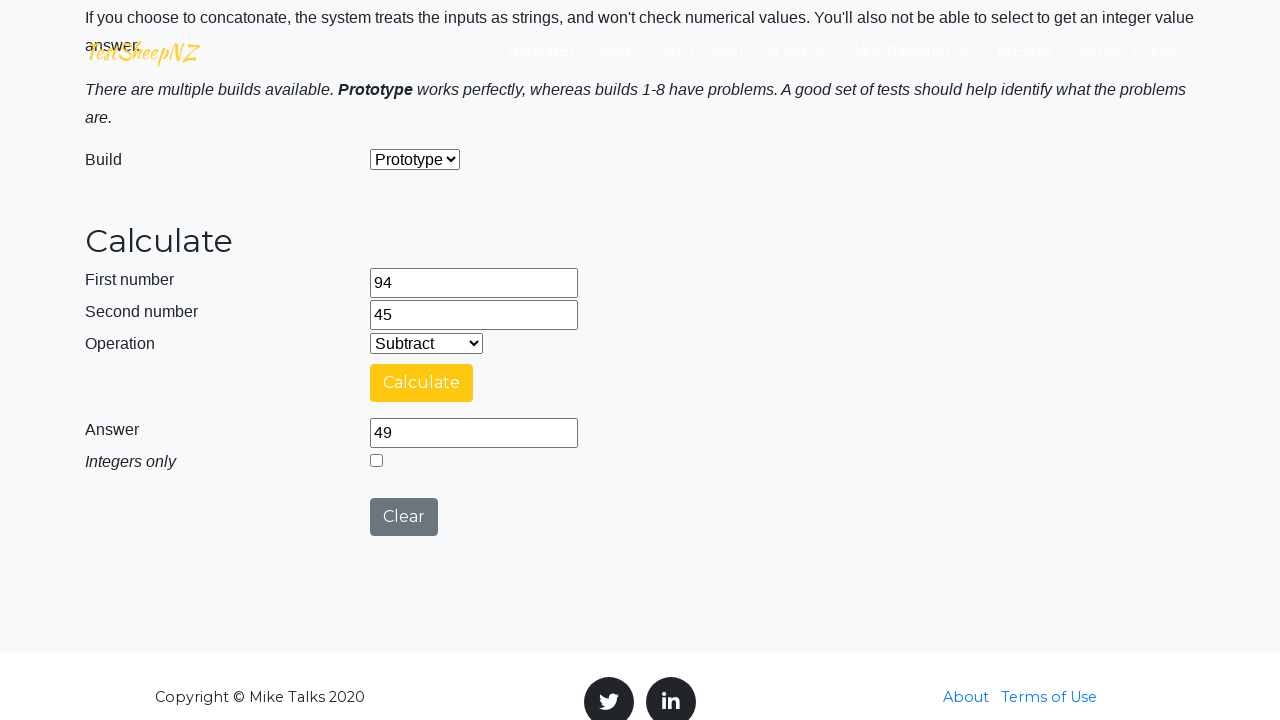

Selected Multiplication operation (iteration 5, operation 3) on #selectOperationDropdown
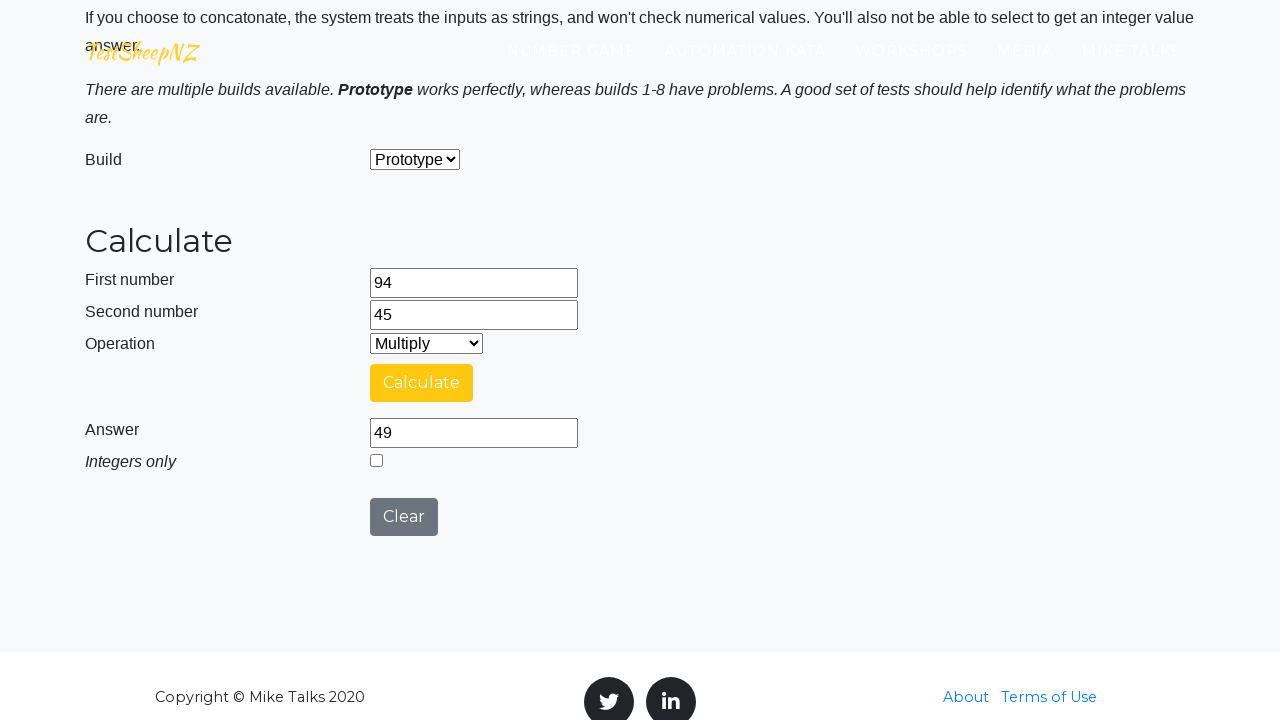

Clicked calculate button at (422, 383) on #calculateButton
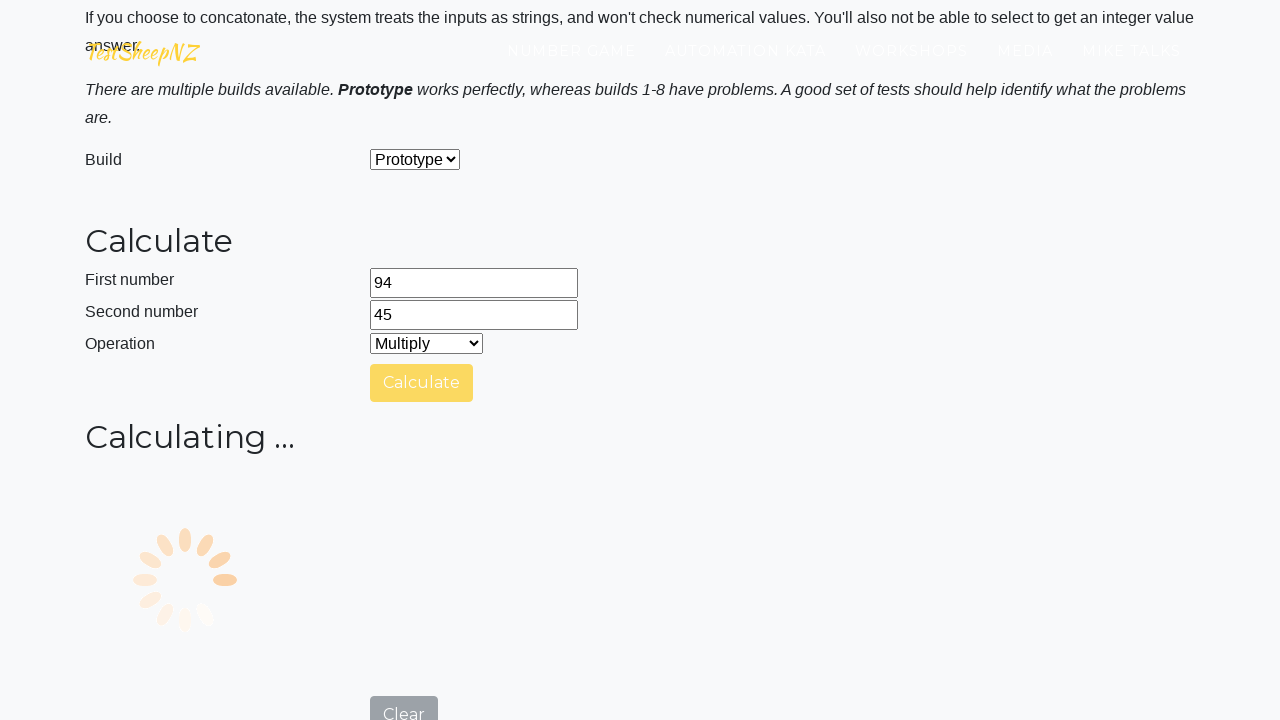

Answer field became visible
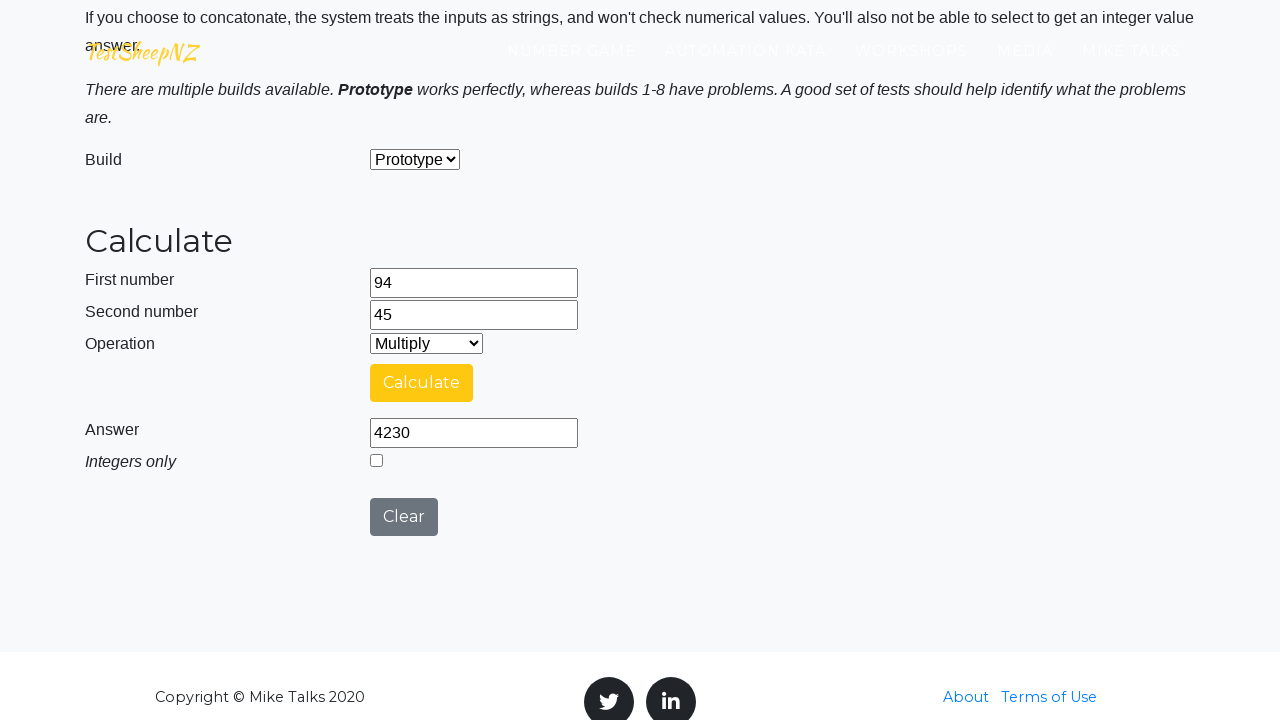

Retrieved answer value: 4230
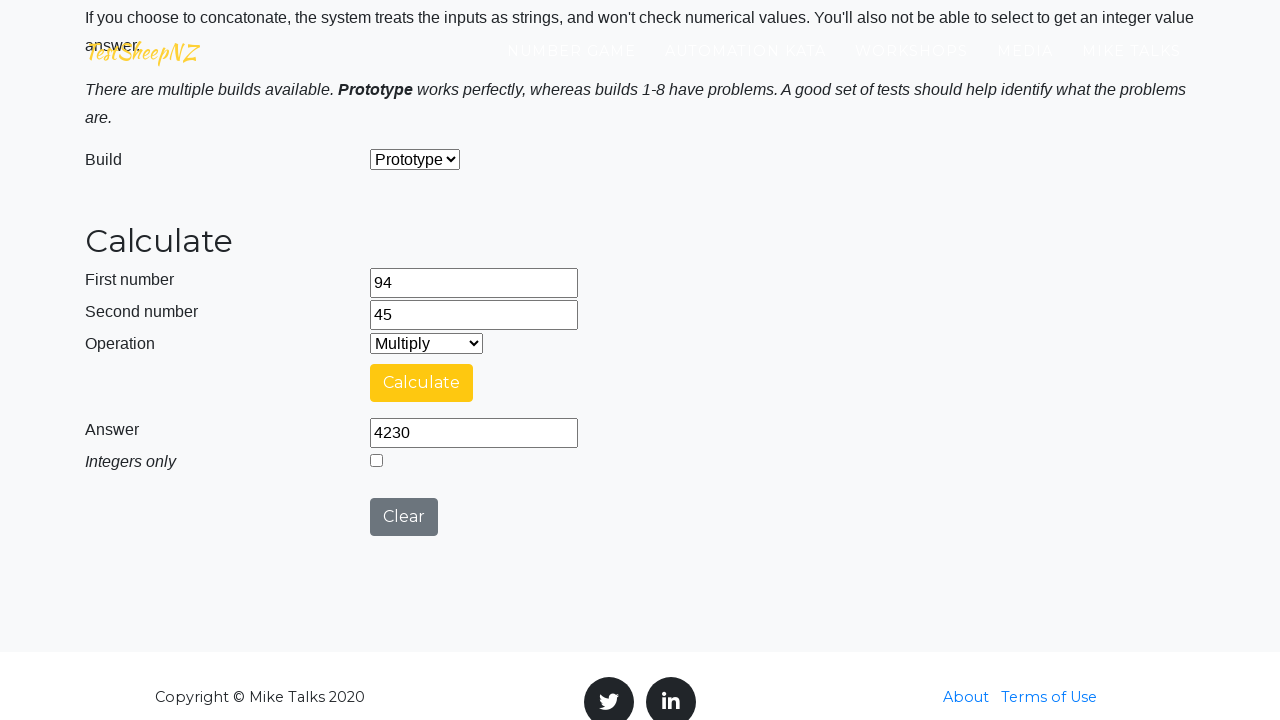

Verified multiplication result: 94 * 45 = 4230
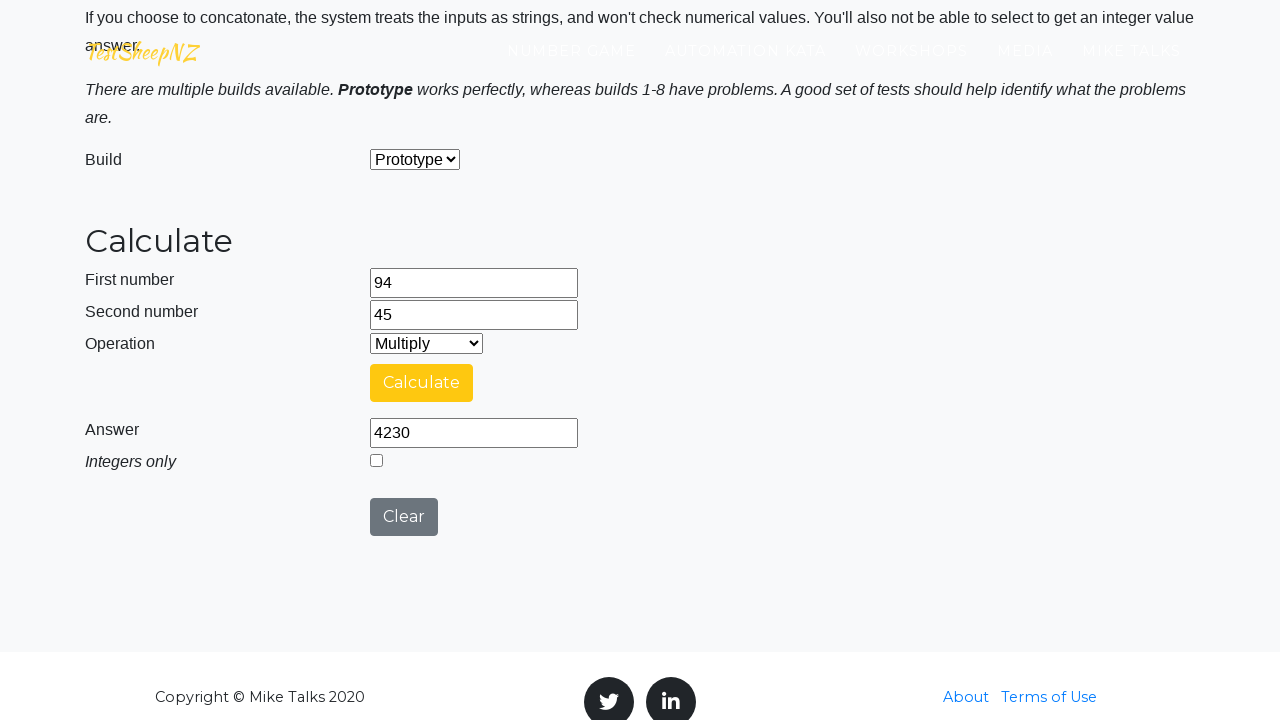

Selected Division operation (iteration 5, operation 4) on #selectOperationDropdown
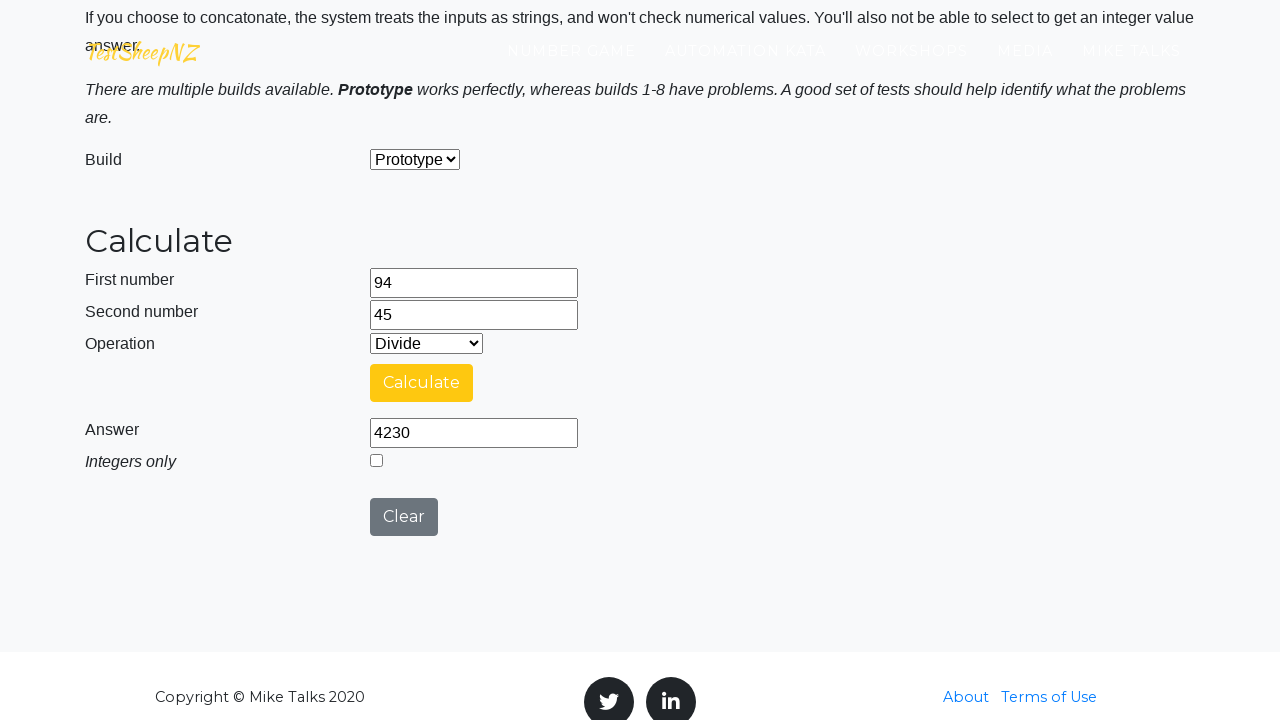

Clicked calculate button at (422, 383) on #calculateButton
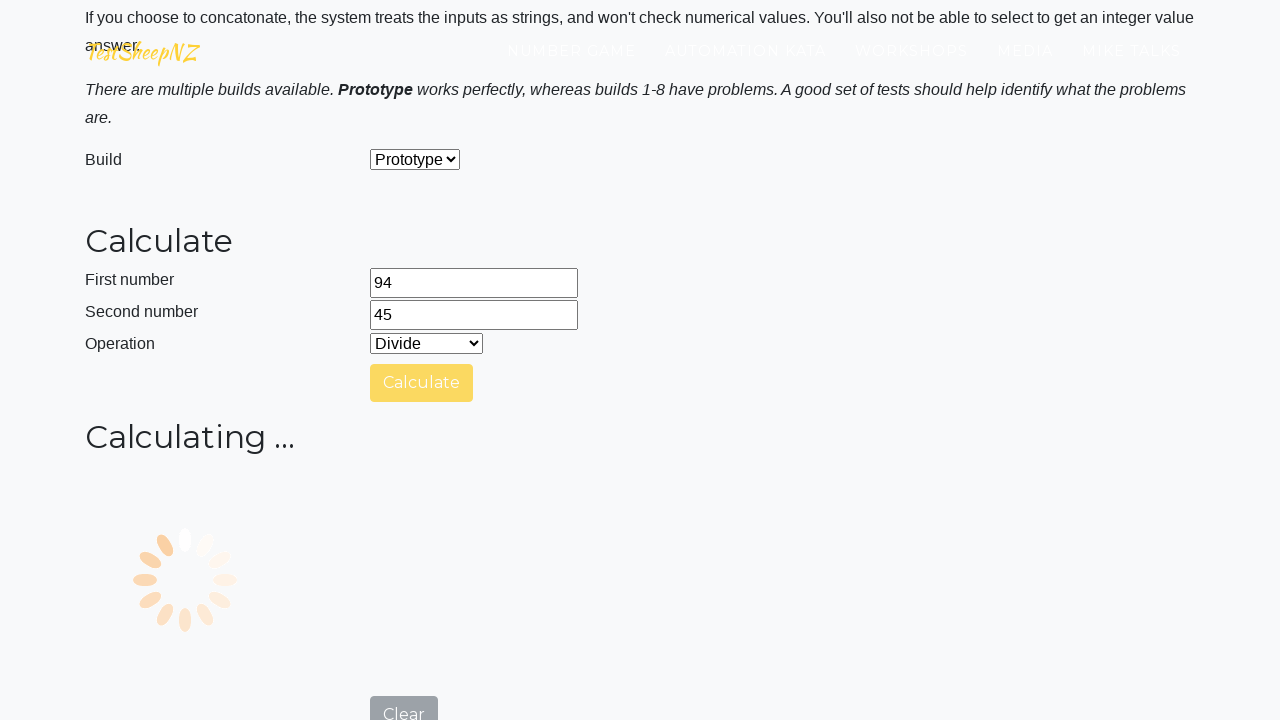

Answer field became visible
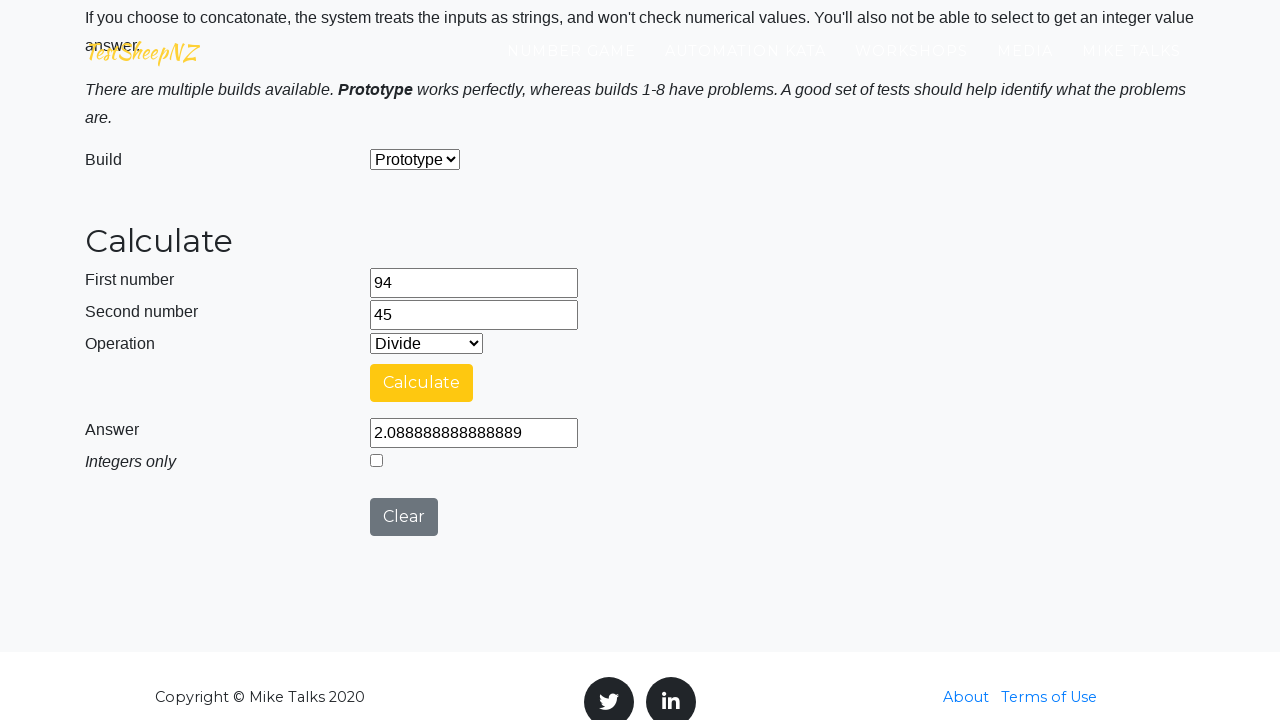

Retrieved answer value: 2.088888888888889
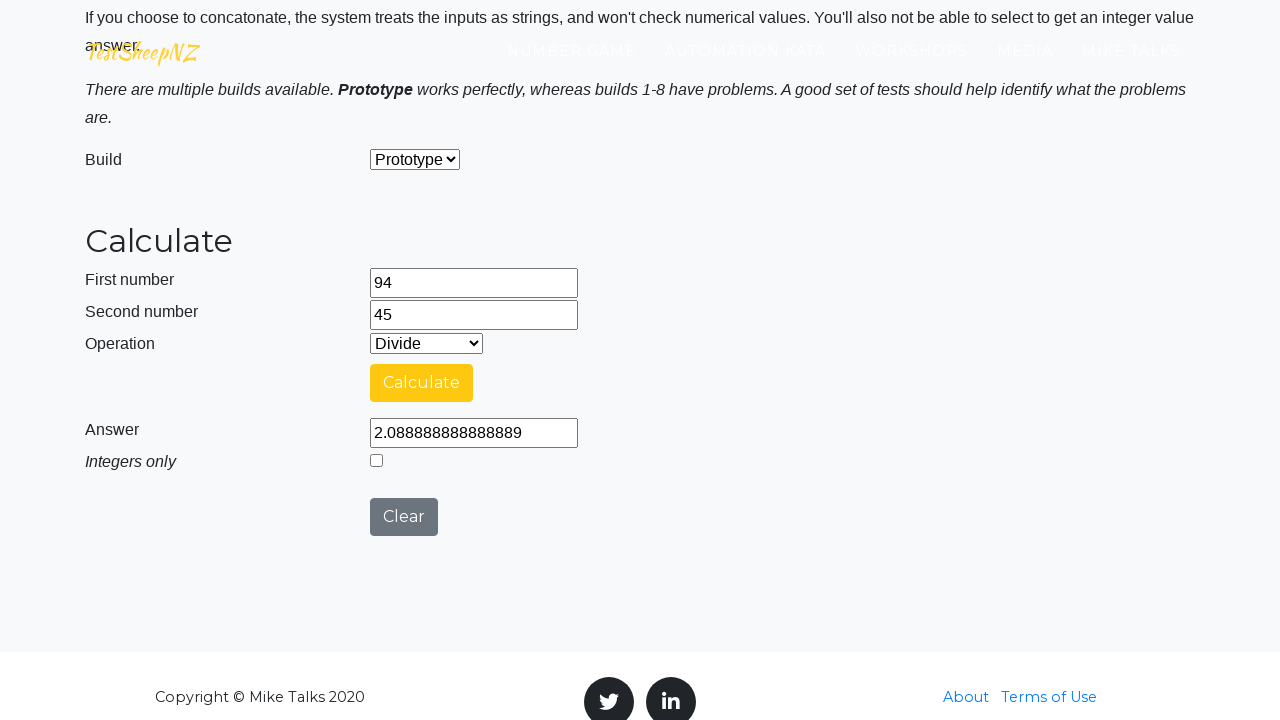

Verified division result: 94 / 45 = 2.088888888888889
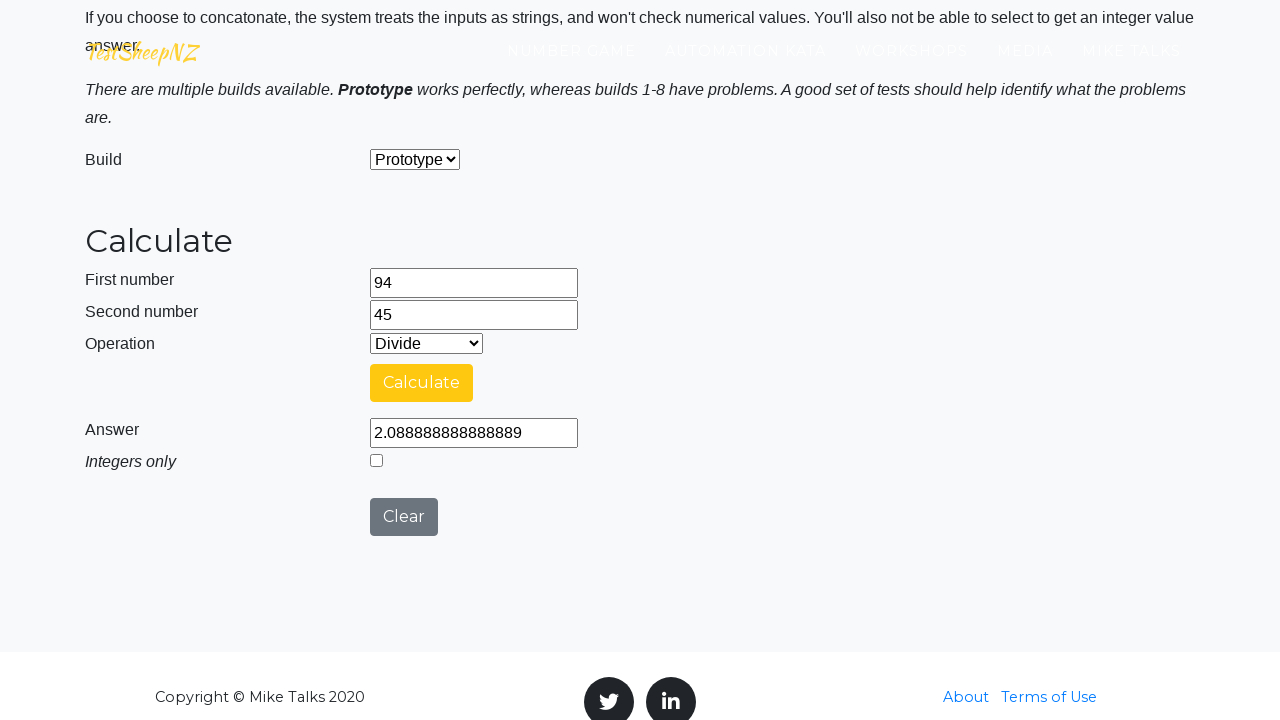

Selected Concatenation operation (iteration 5, operation 5) on #selectOperationDropdown
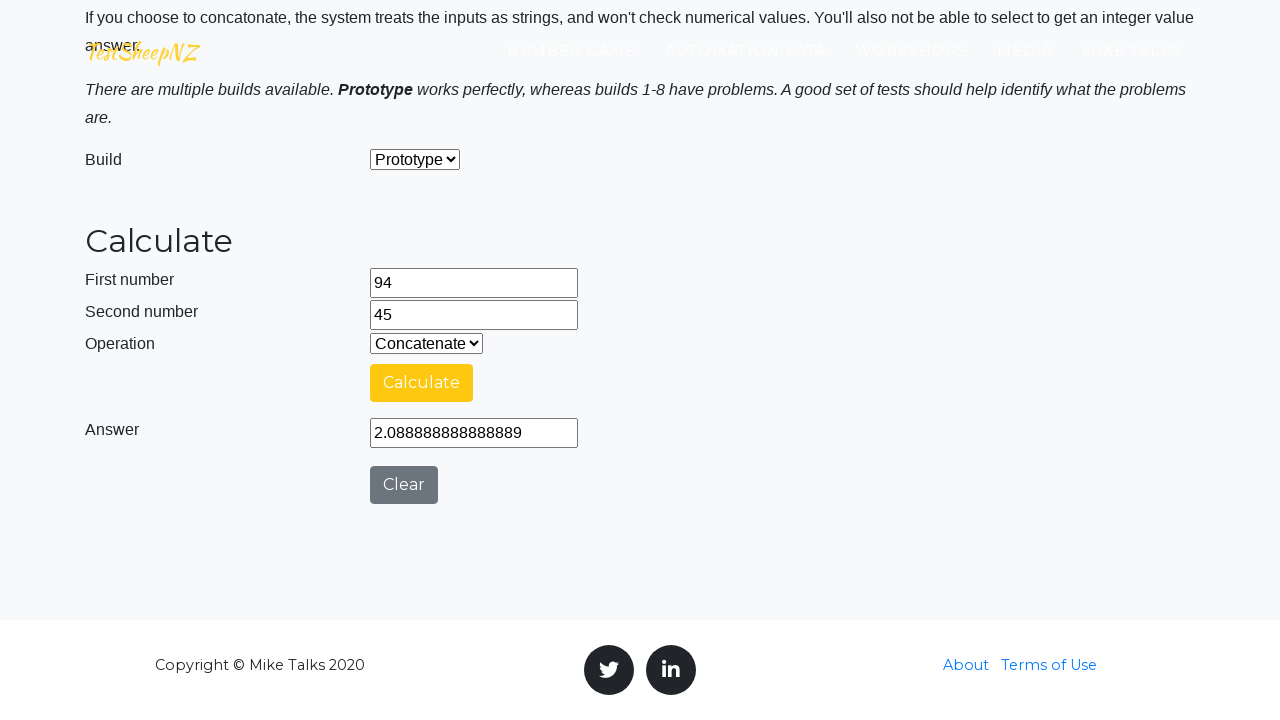

Clicked calculate button at (422, 383) on #calculateButton
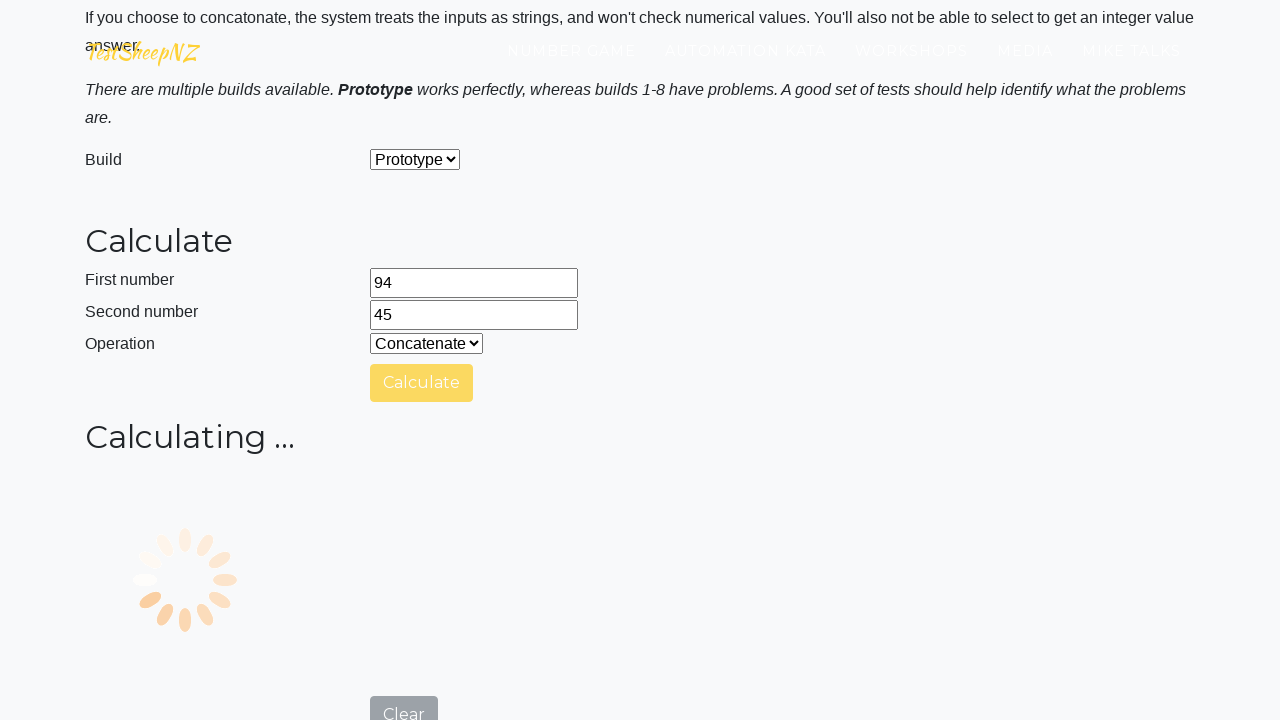

Answer field became visible
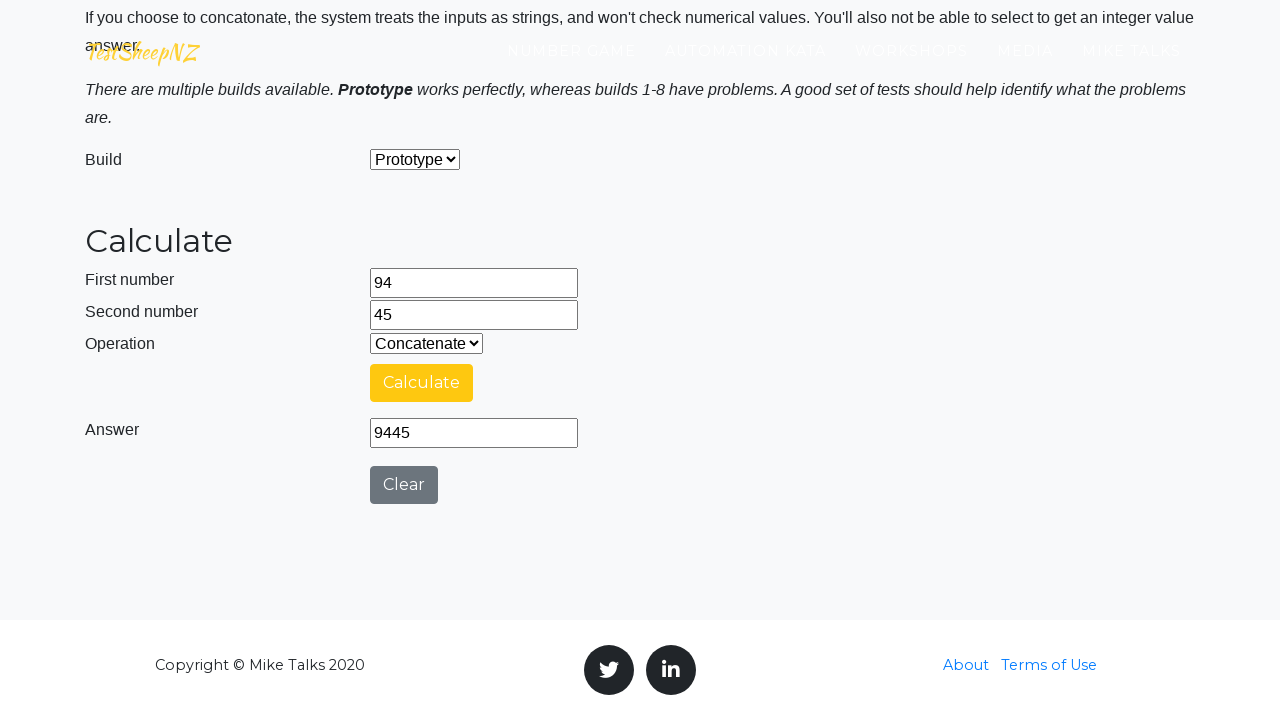

Retrieved answer value: 9445
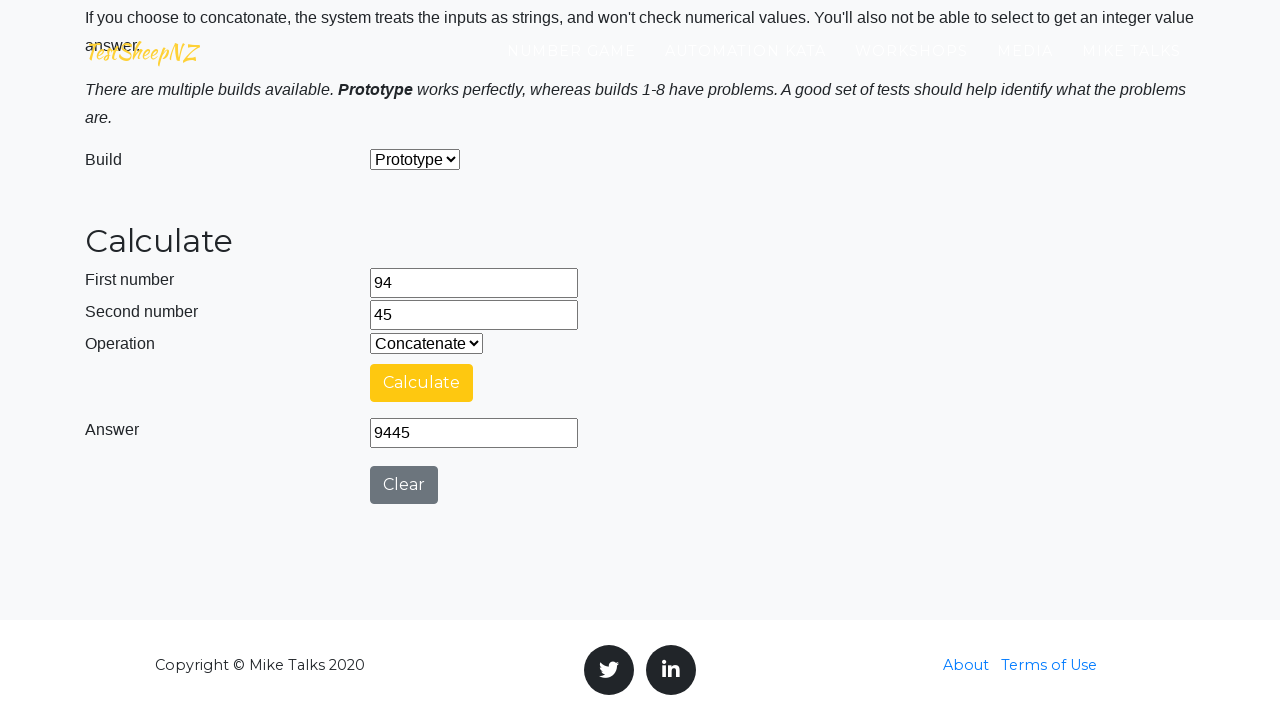

Verified concatenation result: 94 concatenated with 45 = 9445
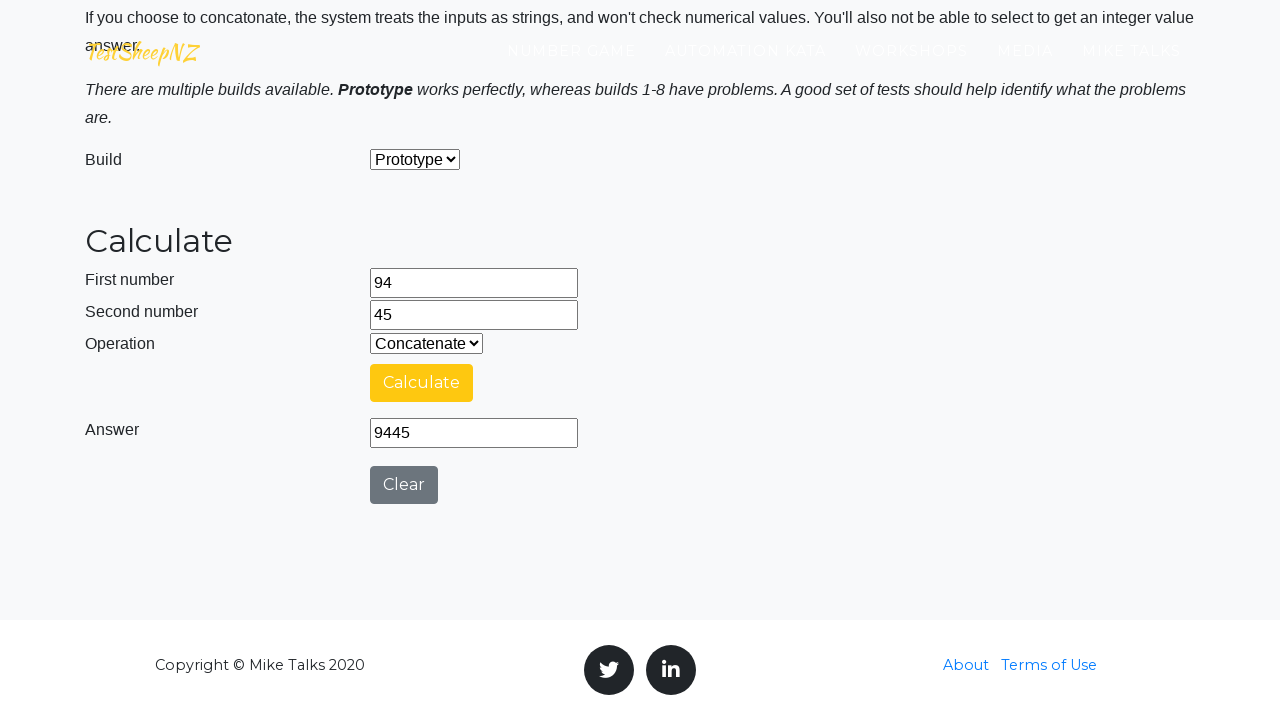

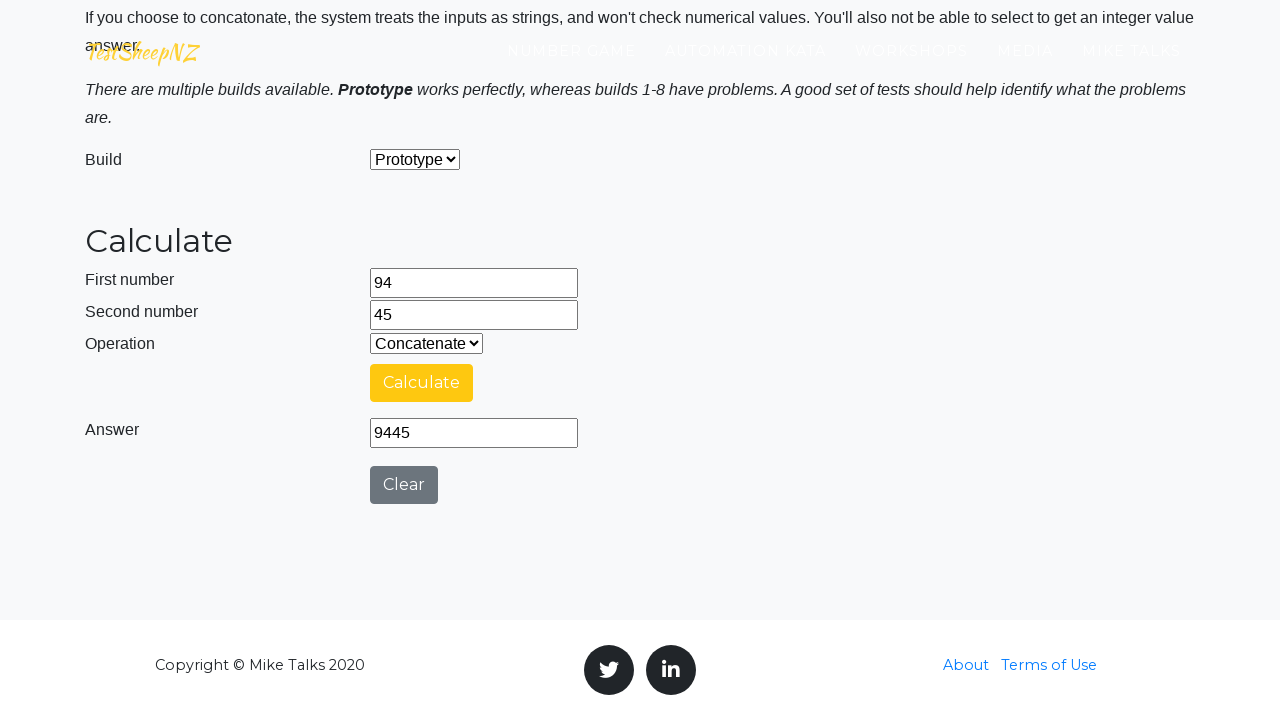